Tests jQuery UI date picker functionality by switching to an iframe, clicking on the date input to open the picker, navigating to a past month/year using the previous button, and selecting a specific date.

Starting URL: https://jqueryui.com/datepicker/

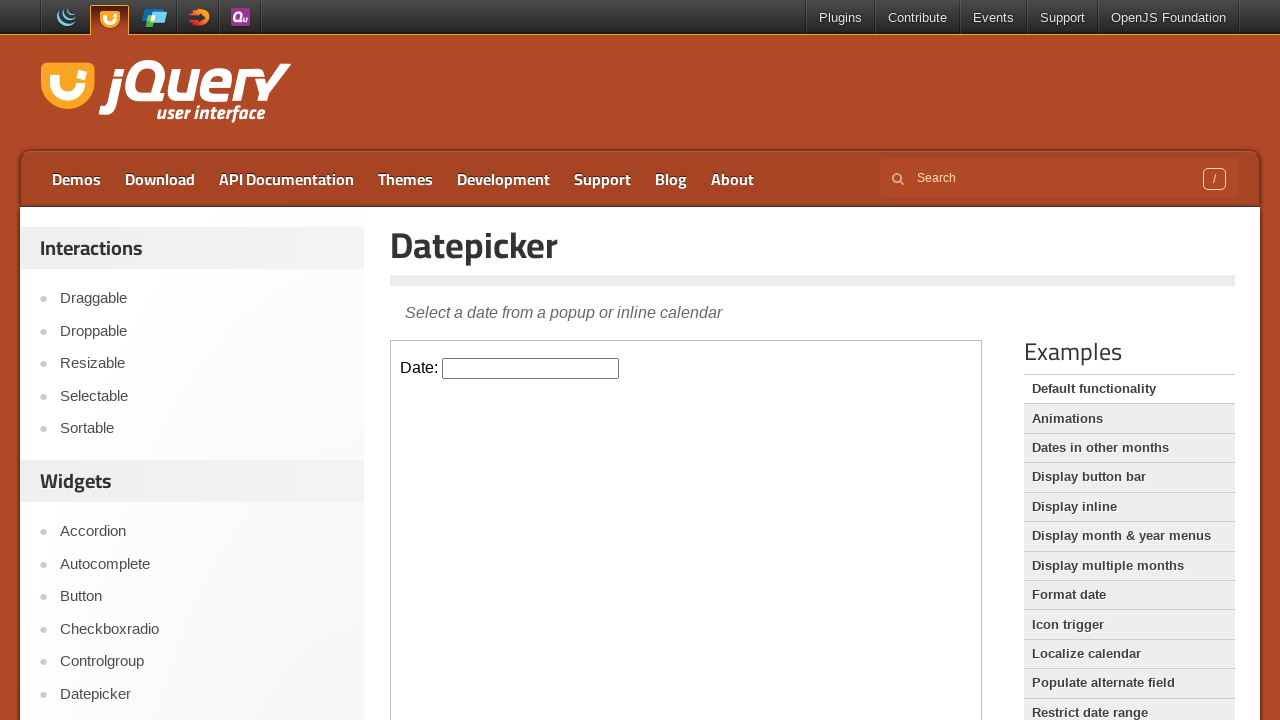

Located the demo-frame iframe containing the datepicker
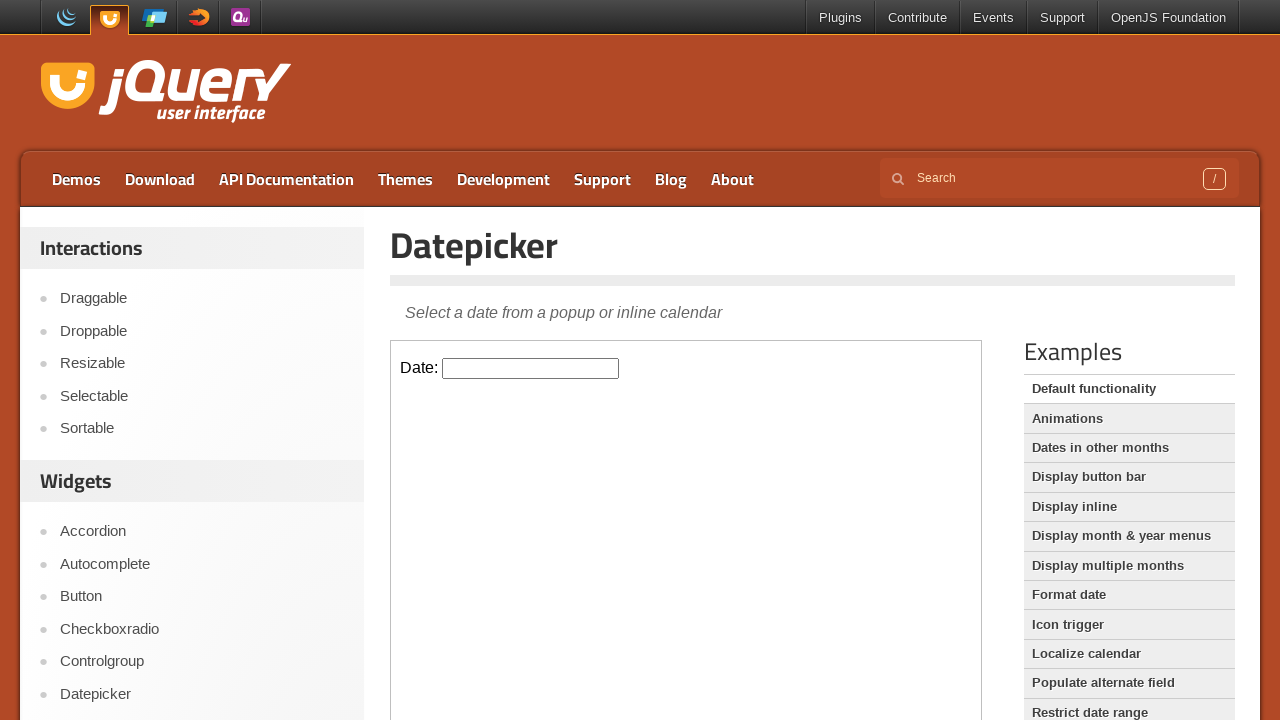

Clicked on the datepicker input field to open the calendar at (531, 368) on iframe.demo-frame >> internal:control=enter-frame >> #datepicker
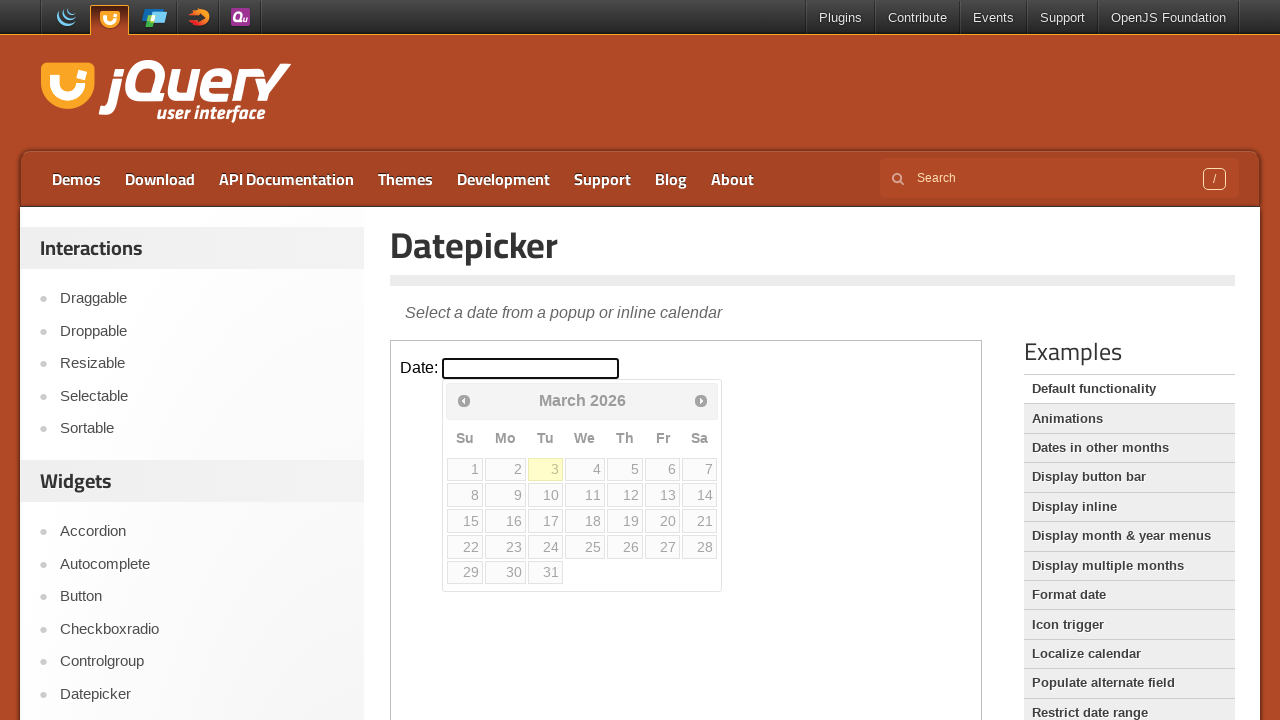

Retrieved current month 'March' and year '2026' from calendar
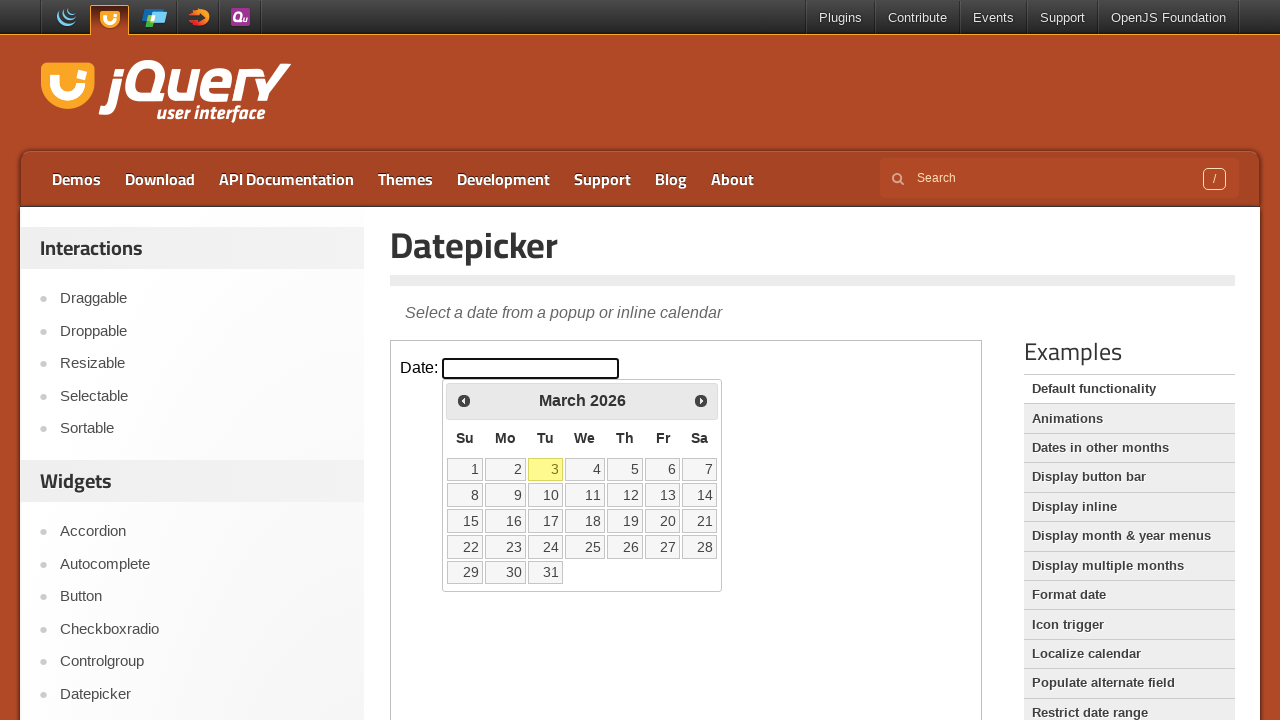

Clicked previous button to navigate to earlier month at (464, 400) on iframe.demo-frame >> internal:control=enter-frame >> span.ui-icon-circle-triangl
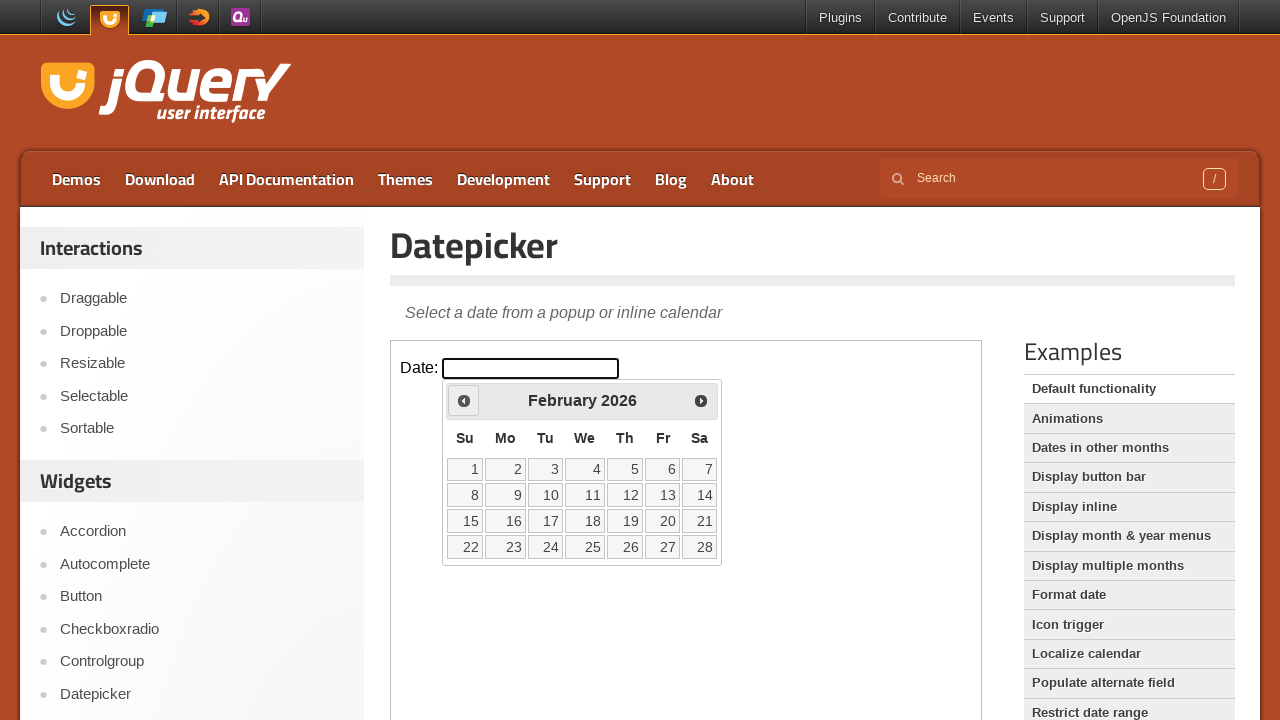

Waited 200ms for calendar to update
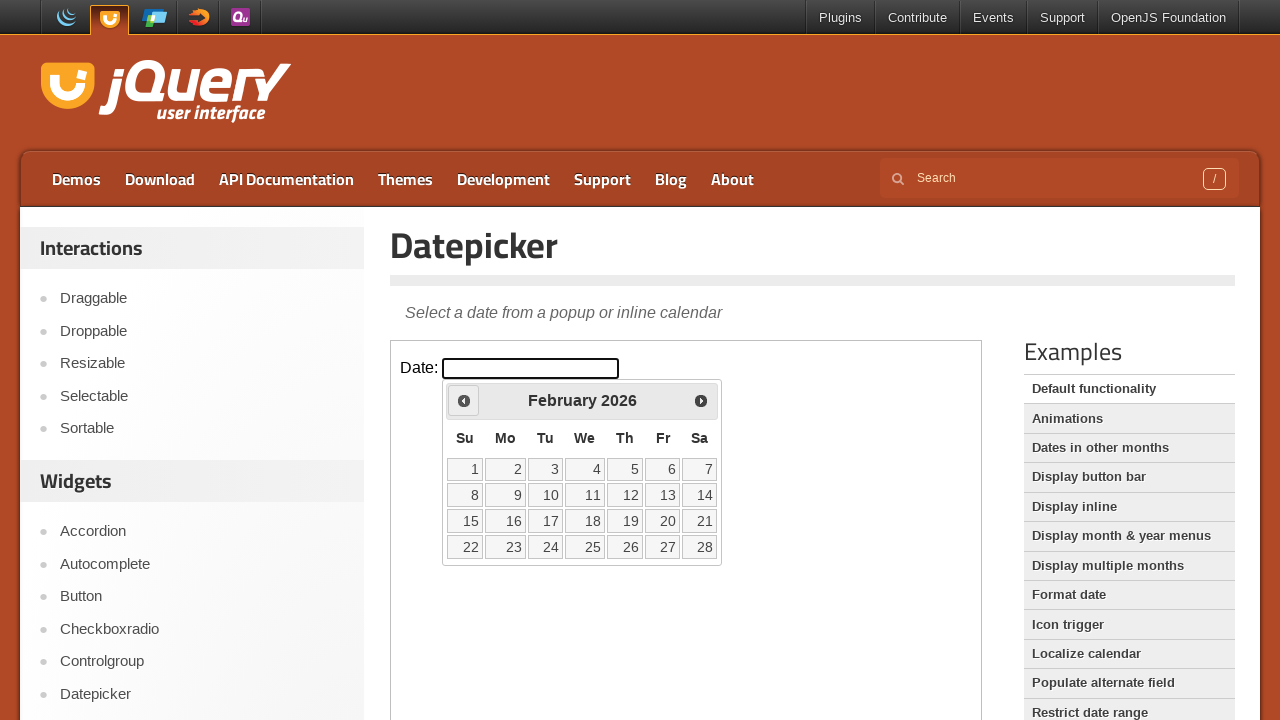

Retrieved current month 'February' and year '2026' from calendar
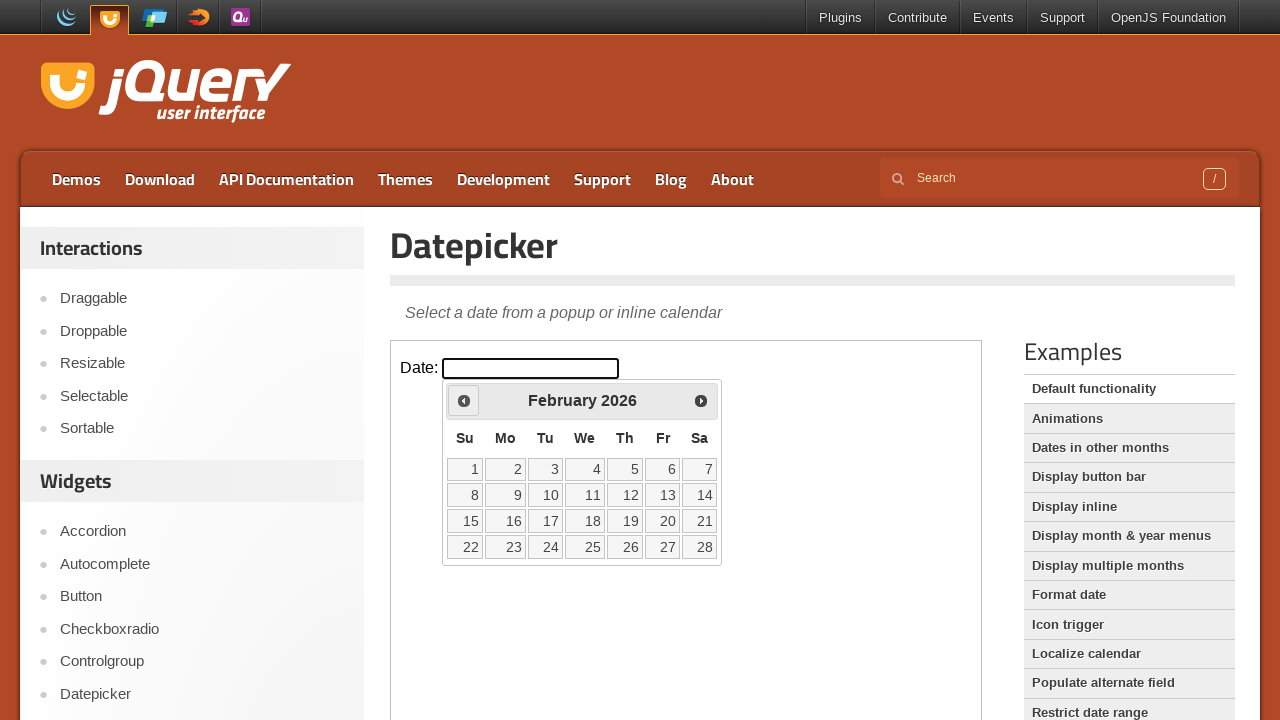

Clicked previous button to navigate to earlier month at (464, 400) on iframe.demo-frame >> internal:control=enter-frame >> span.ui-icon-circle-triangl
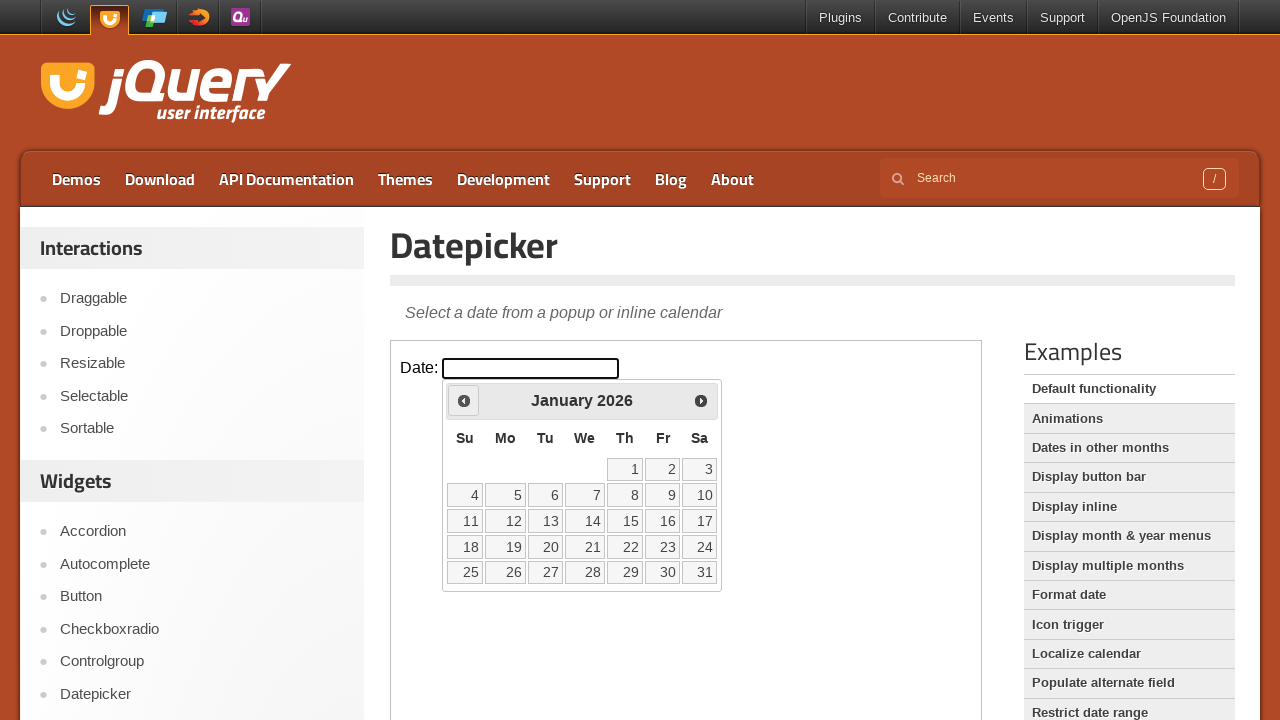

Waited 200ms for calendar to update
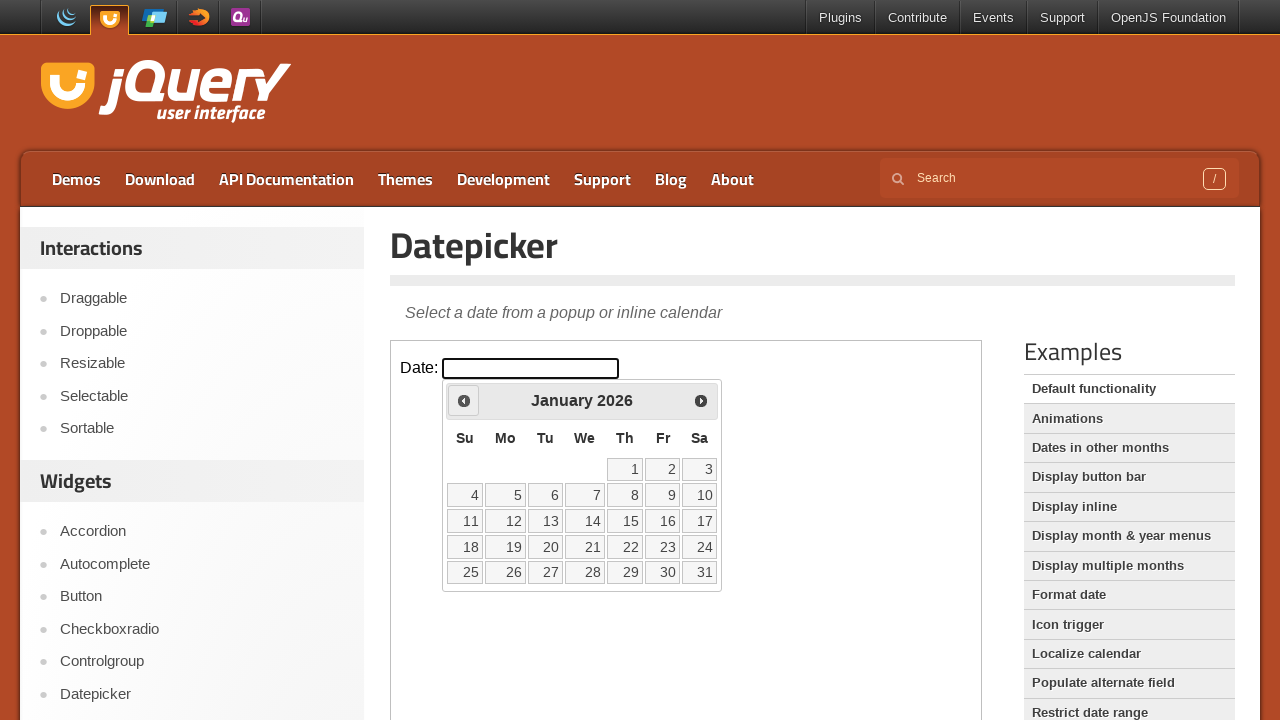

Retrieved current month 'January' and year '2026' from calendar
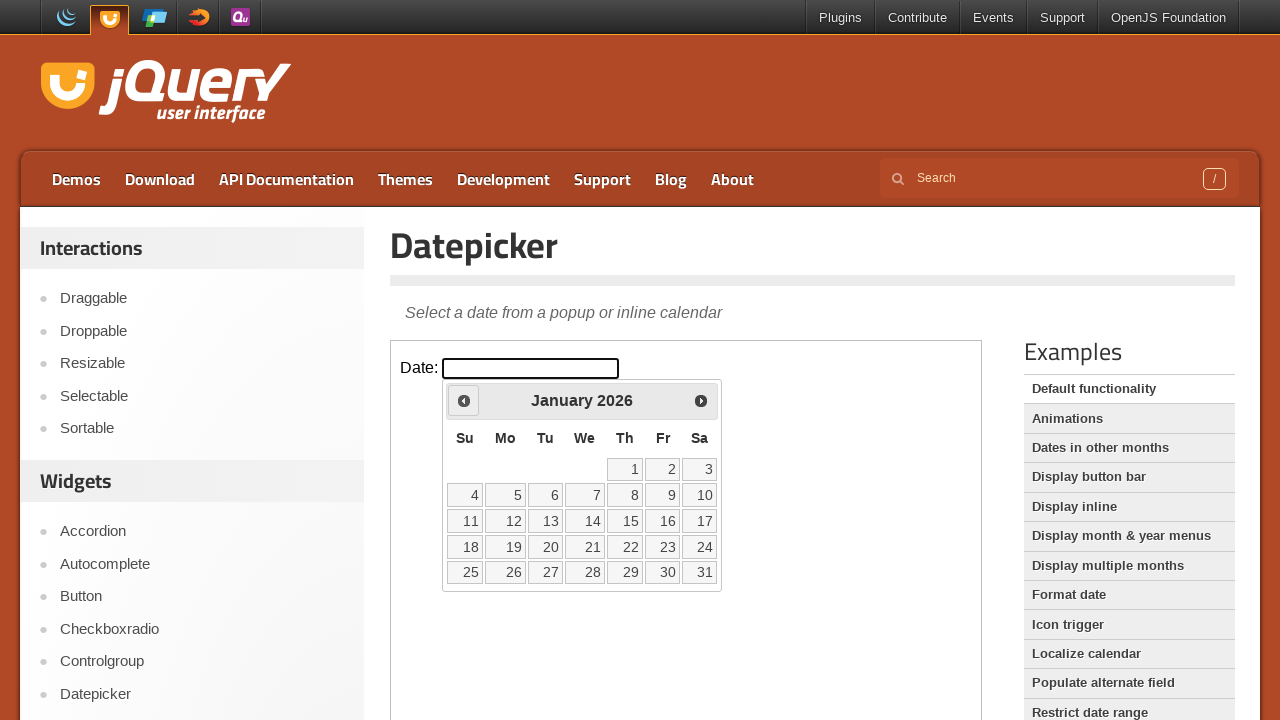

Clicked previous button to navigate to earlier month at (464, 400) on iframe.demo-frame >> internal:control=enter-frame >> span.ui-icon-circle-triangl
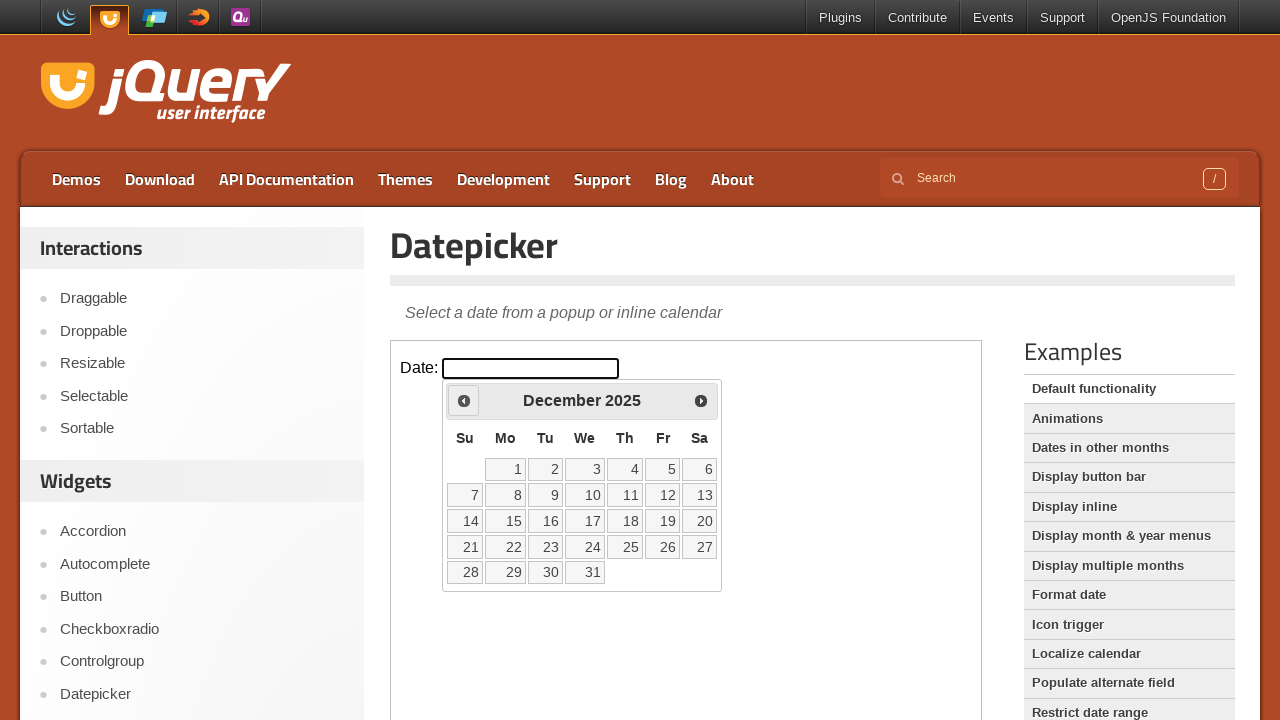

Waited 200ms for calendar to update
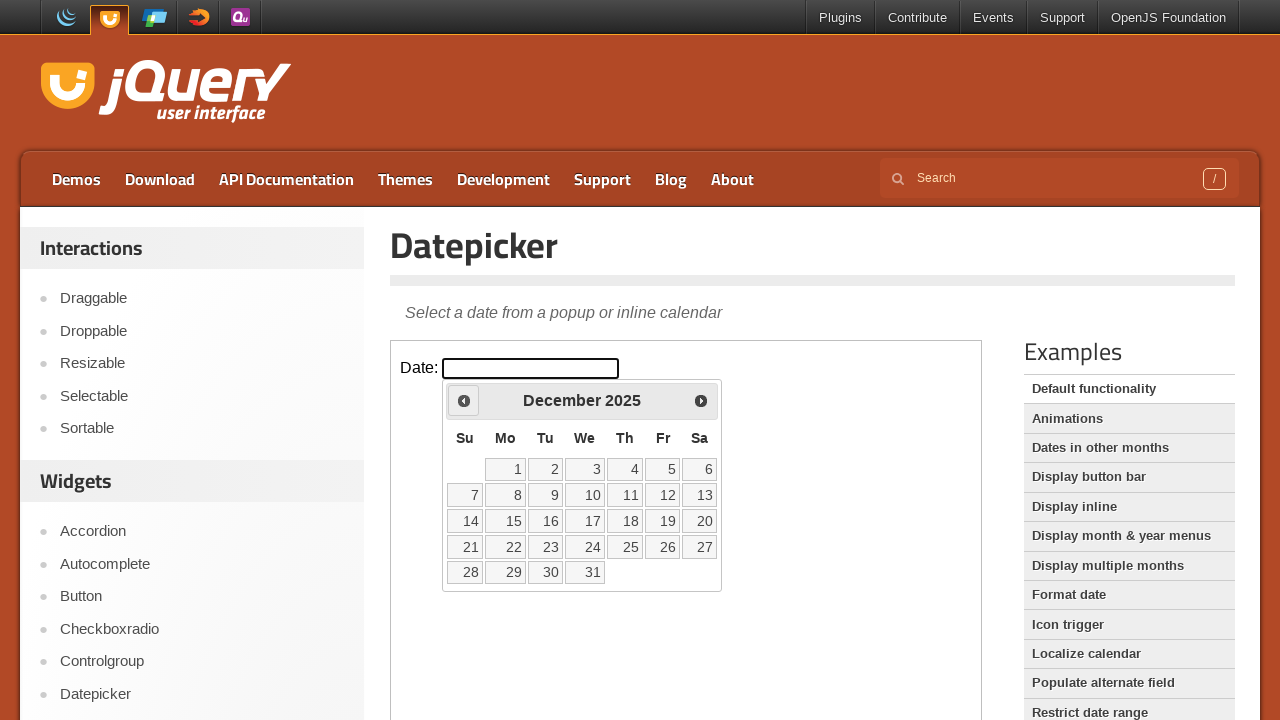

Retrieved current month 'December' and year '2025' from calendar
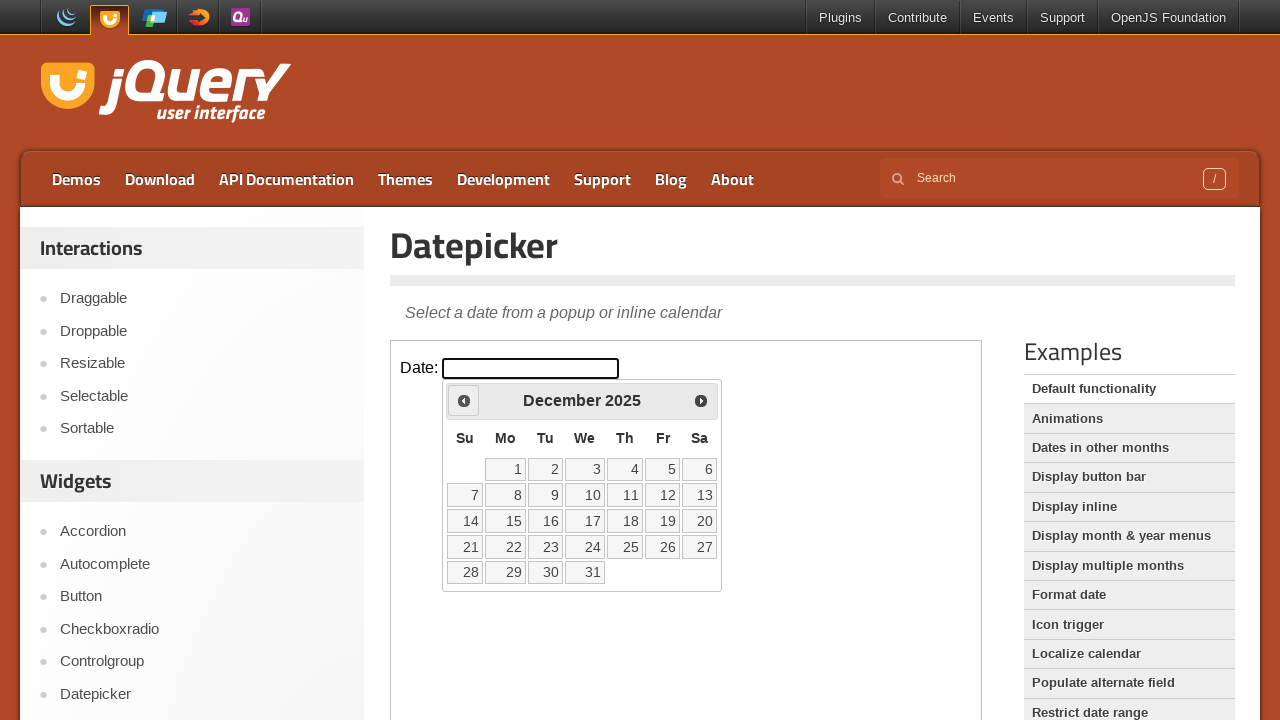

Clicked previous button to navigate to earlier month at (464, 400) on iframe.demo-frame >> internal:control=enter-frame >> span.ui-icon-circle-triangl
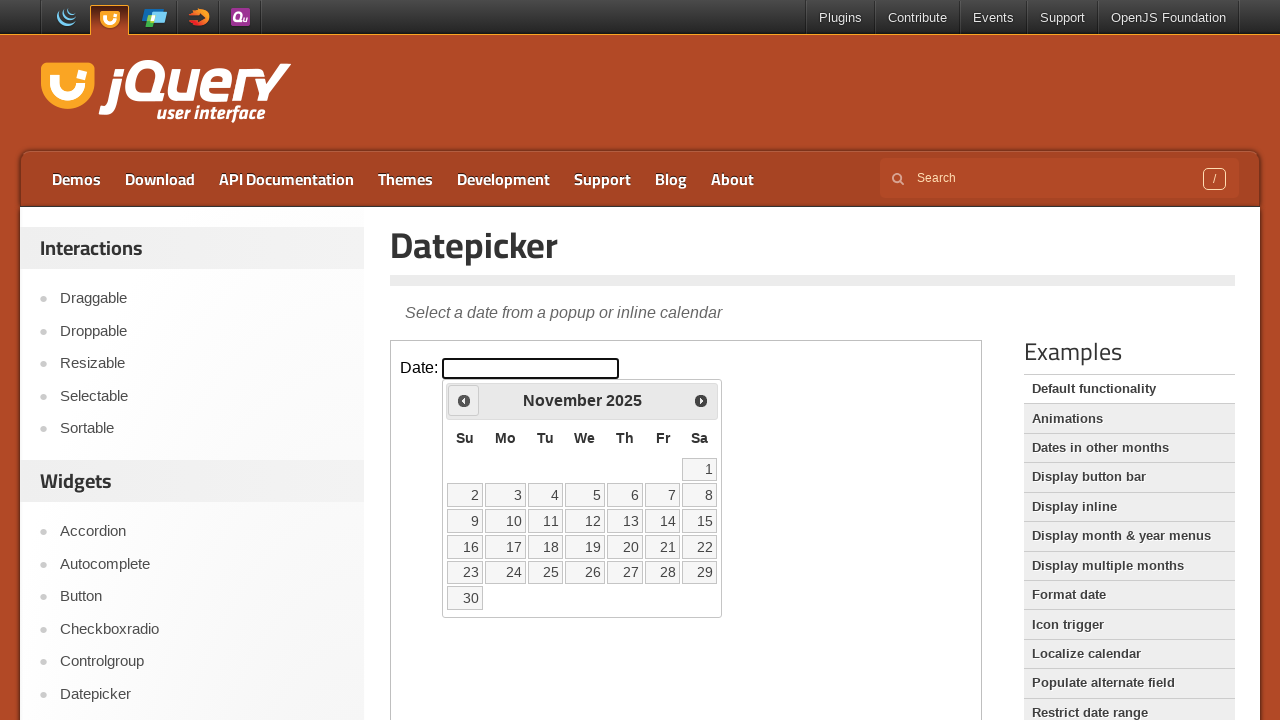

Waited 200ms for calendar to update
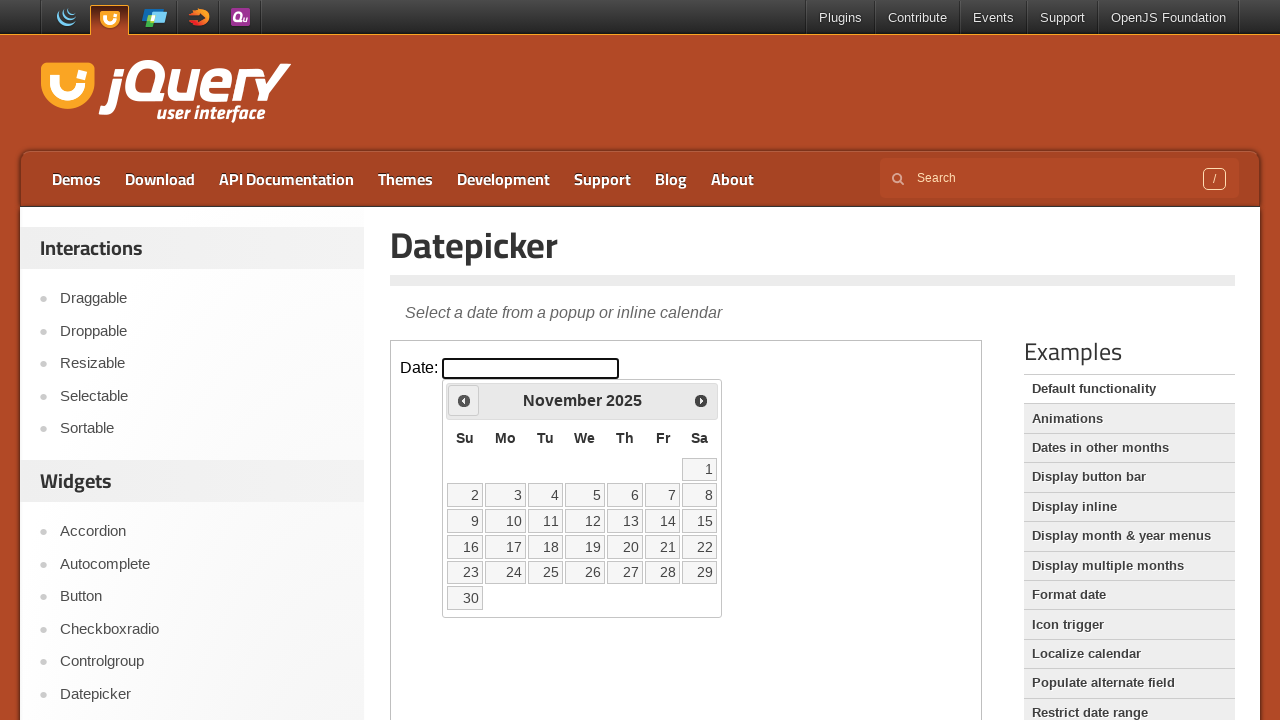

Retrieved current month 'November' and year '2025' from calendar
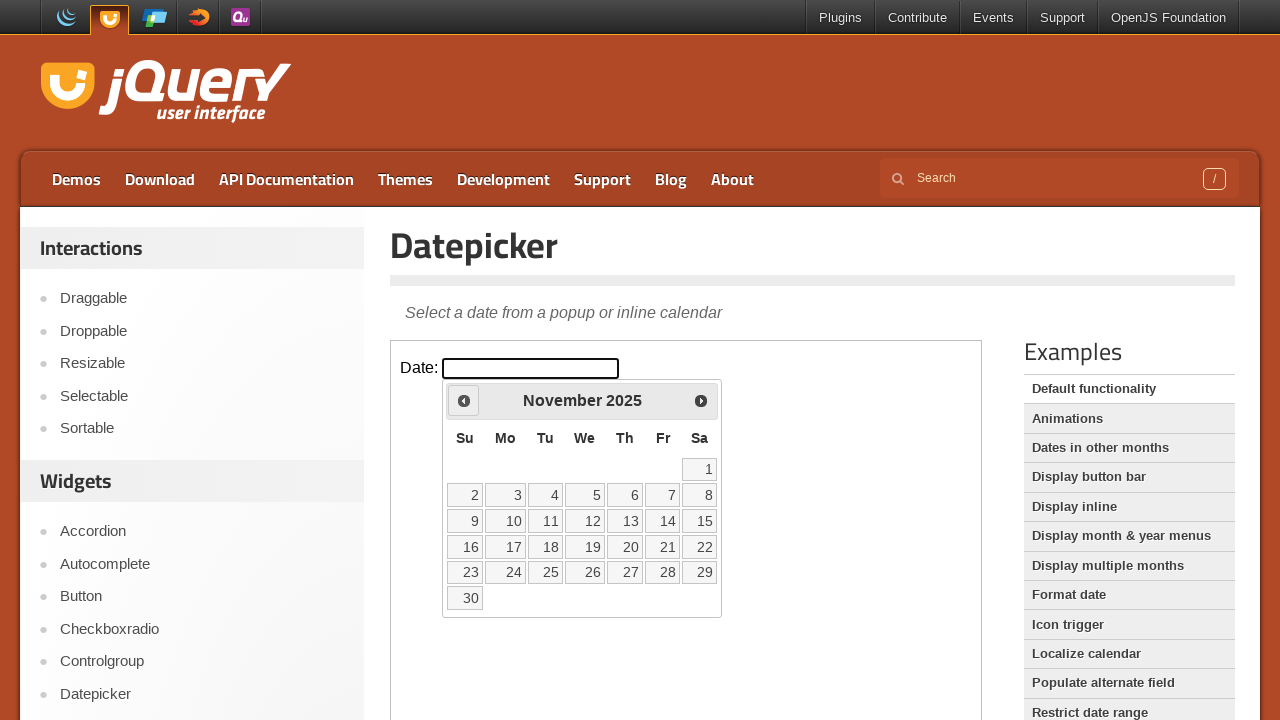

Clicked previous button to navigate to earlier month at (464, 400) on iframe.demo-frame >> internal:control=enter-frame >> span.ui-icon-circle-triangl
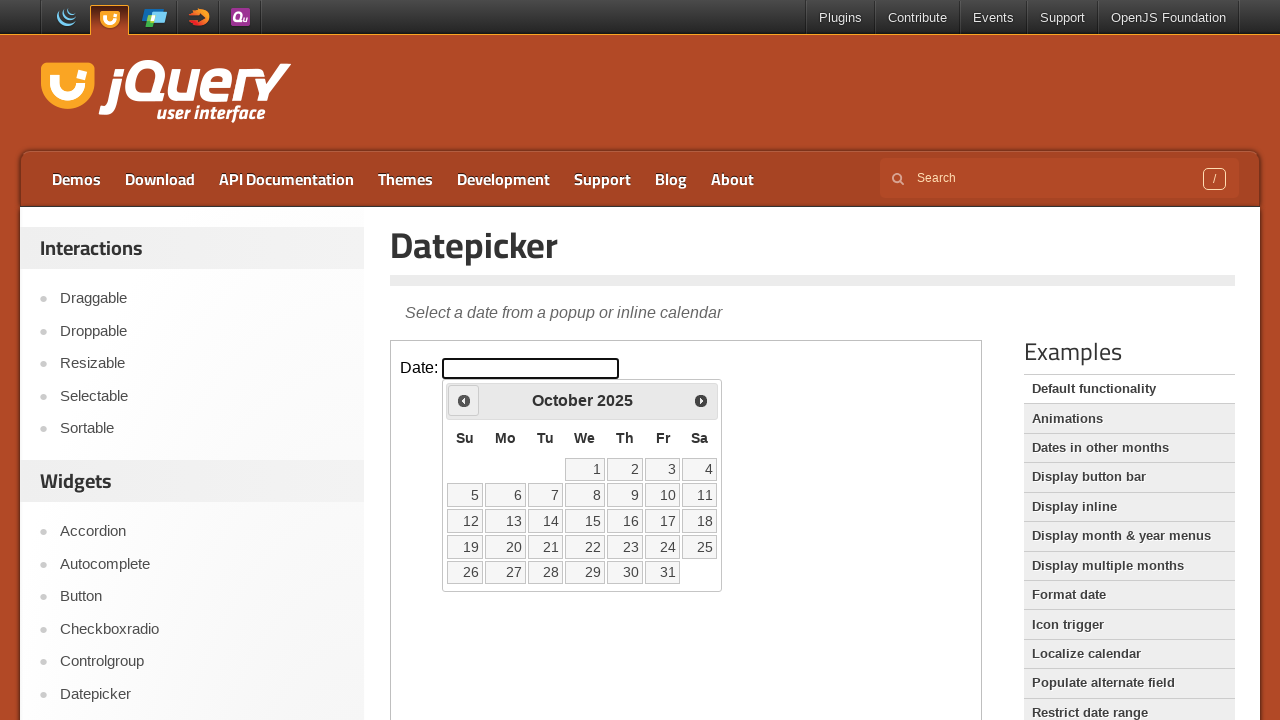

Waited 200ms for calendar to update
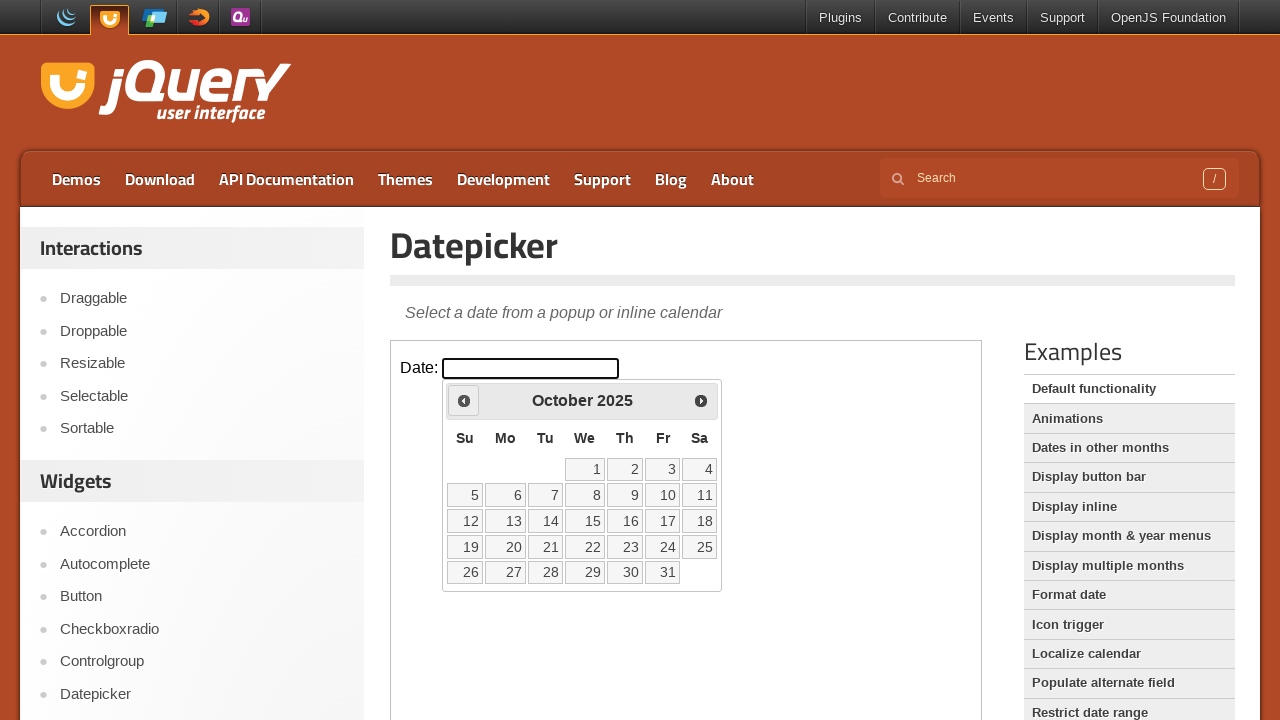

Retrieved current month 'October' and year '2025' from calendar
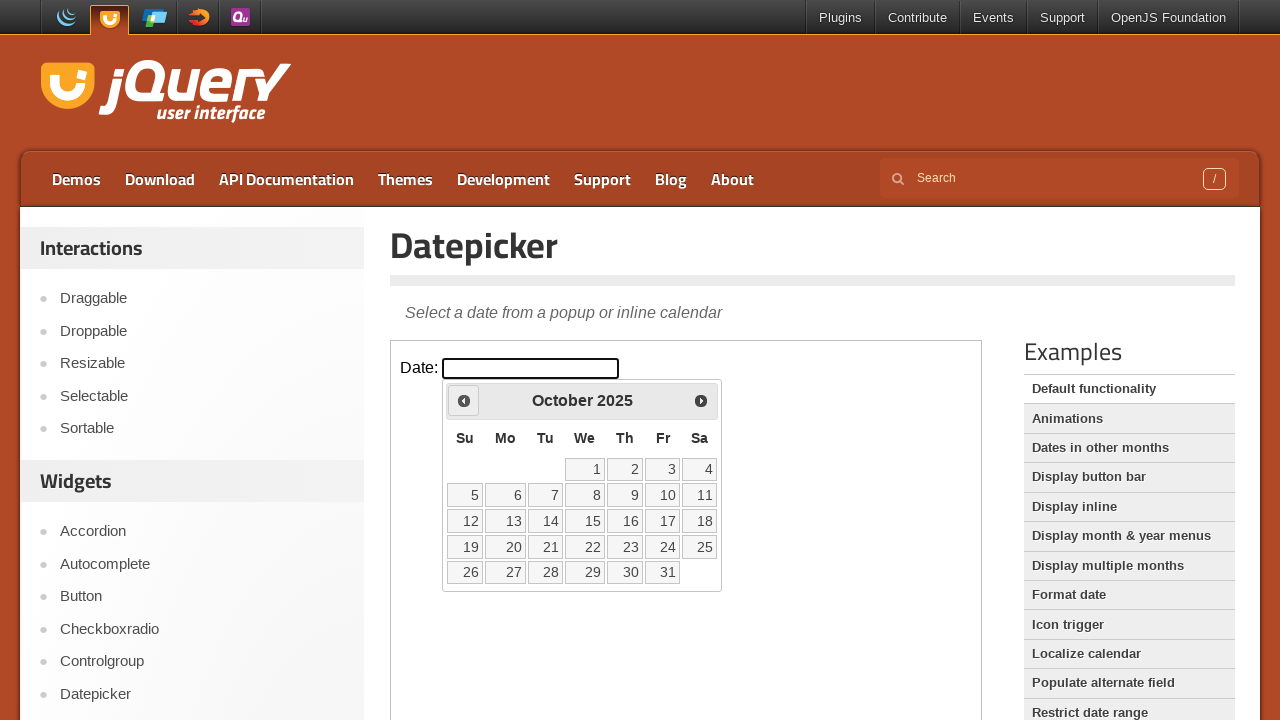

Clicked previous button to navigate to earlier month at (464, 400) on iframe.demo-frame >> internal:control=enter-frame >> span.ui-icon-circle-triangl
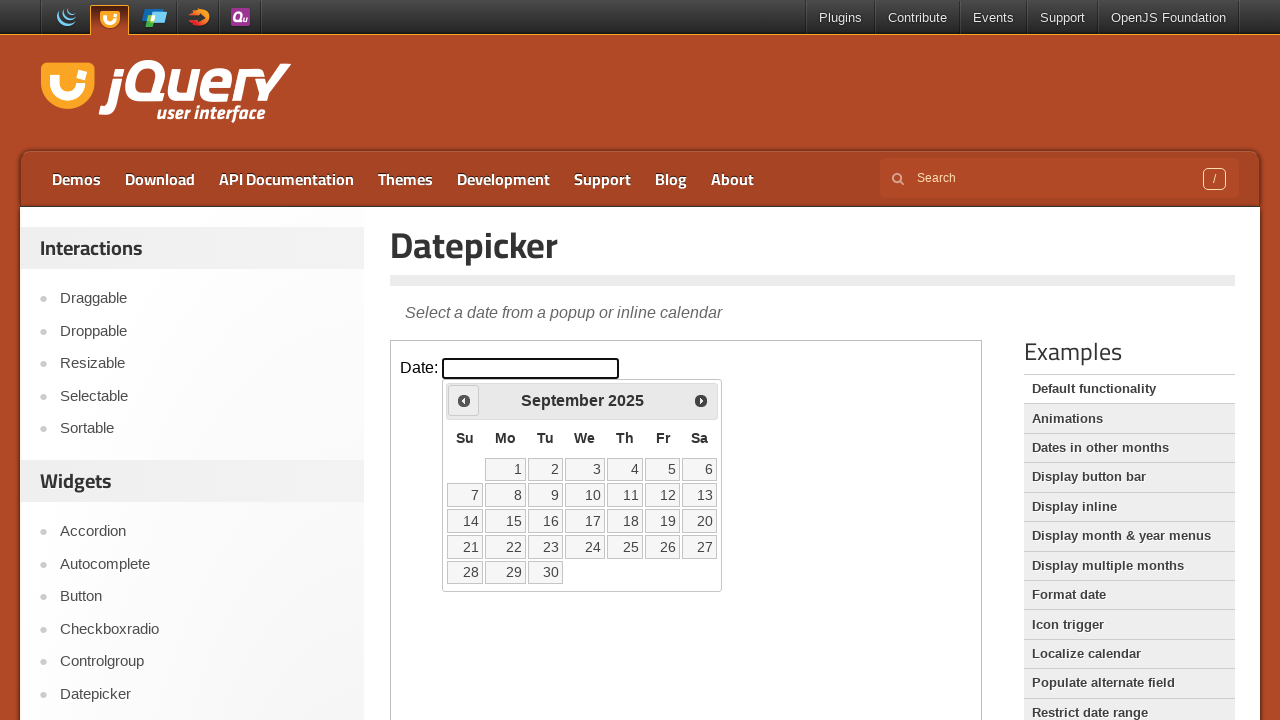

Waited 200ms for calendar to update
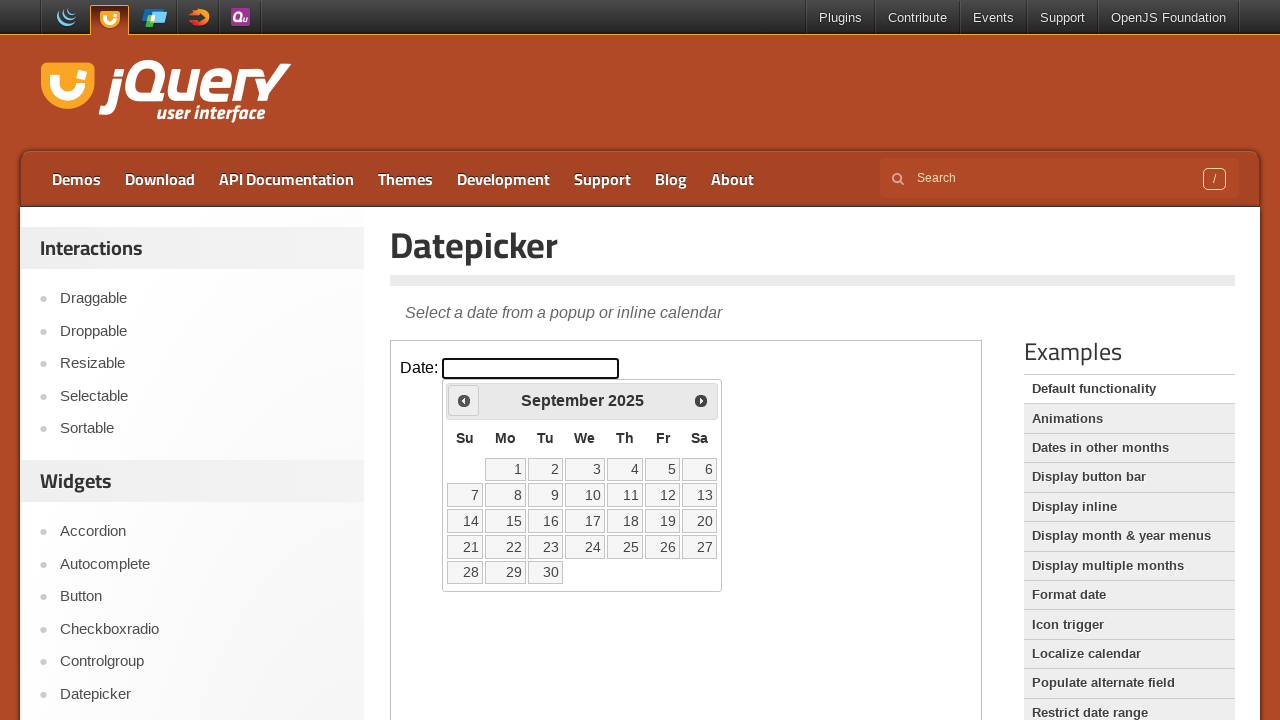

Retrieved current month 'September' and year '2025' from calendar
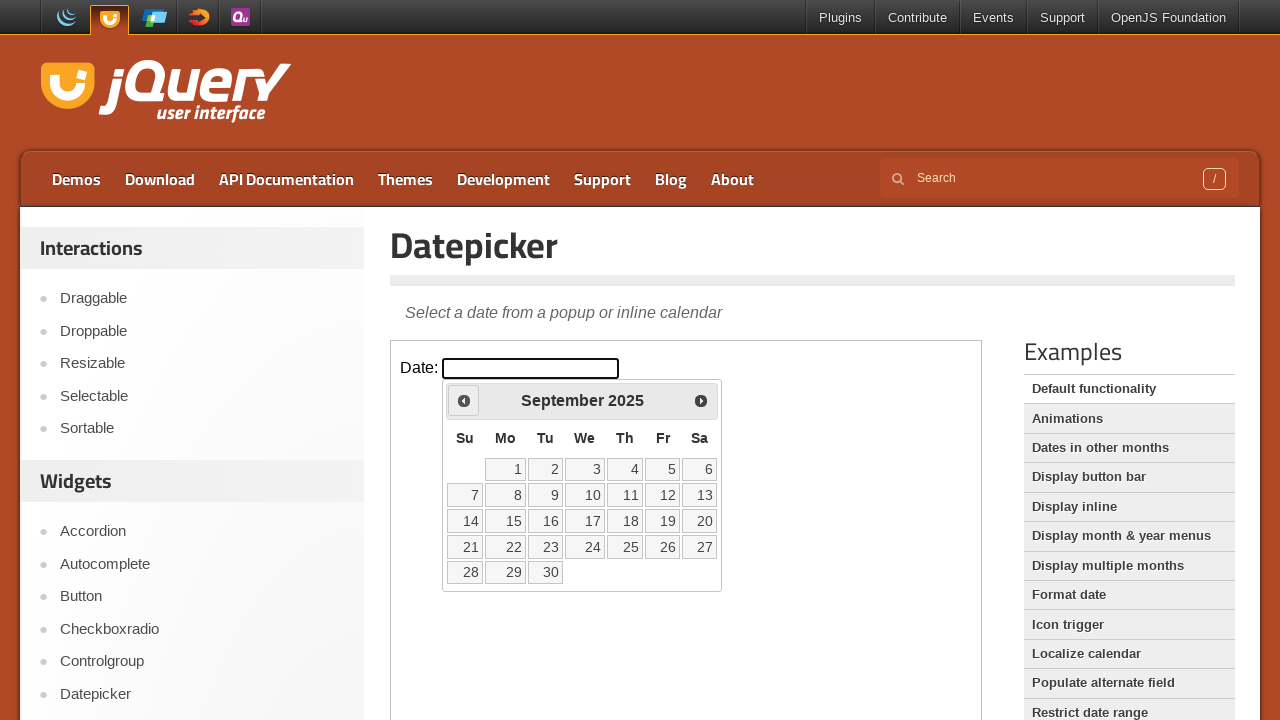

Clicked previous button to navigate to earlier month at (464, 400) on iframe.demo-frame >> internal:control=enter-frame >> span.ui-icon-circle-triangl
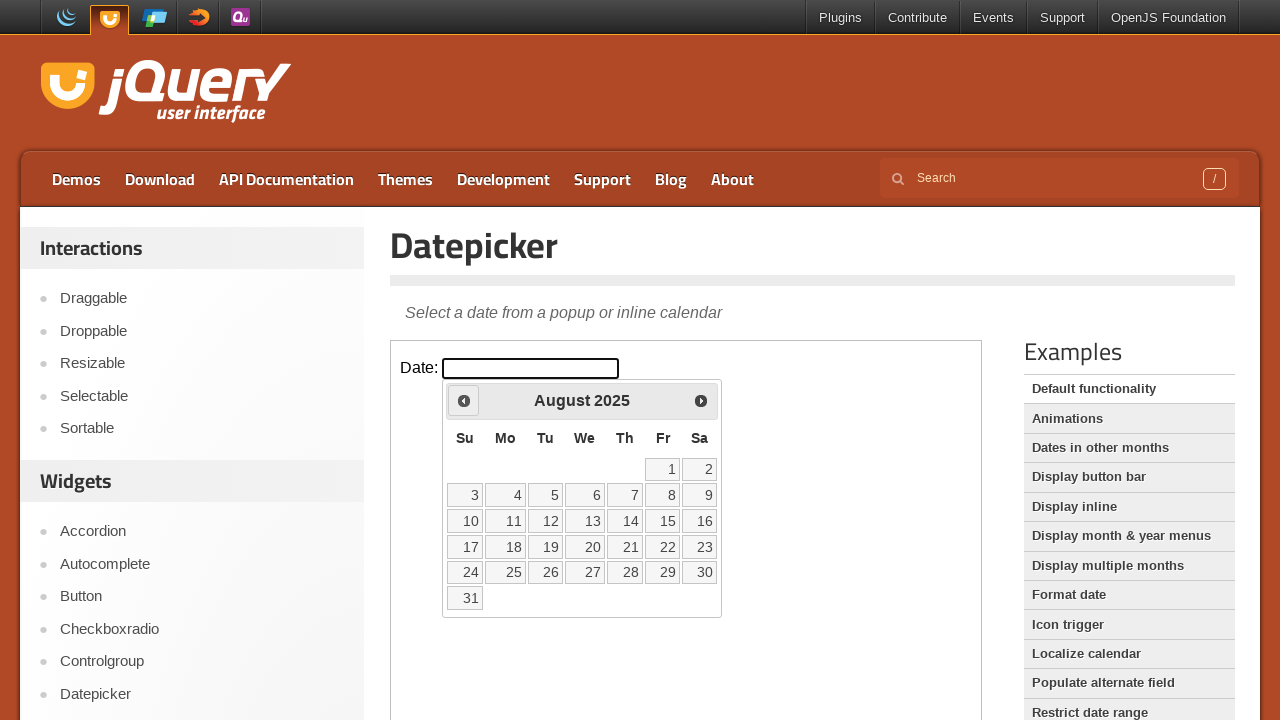

Waited 200ms for calendar to update
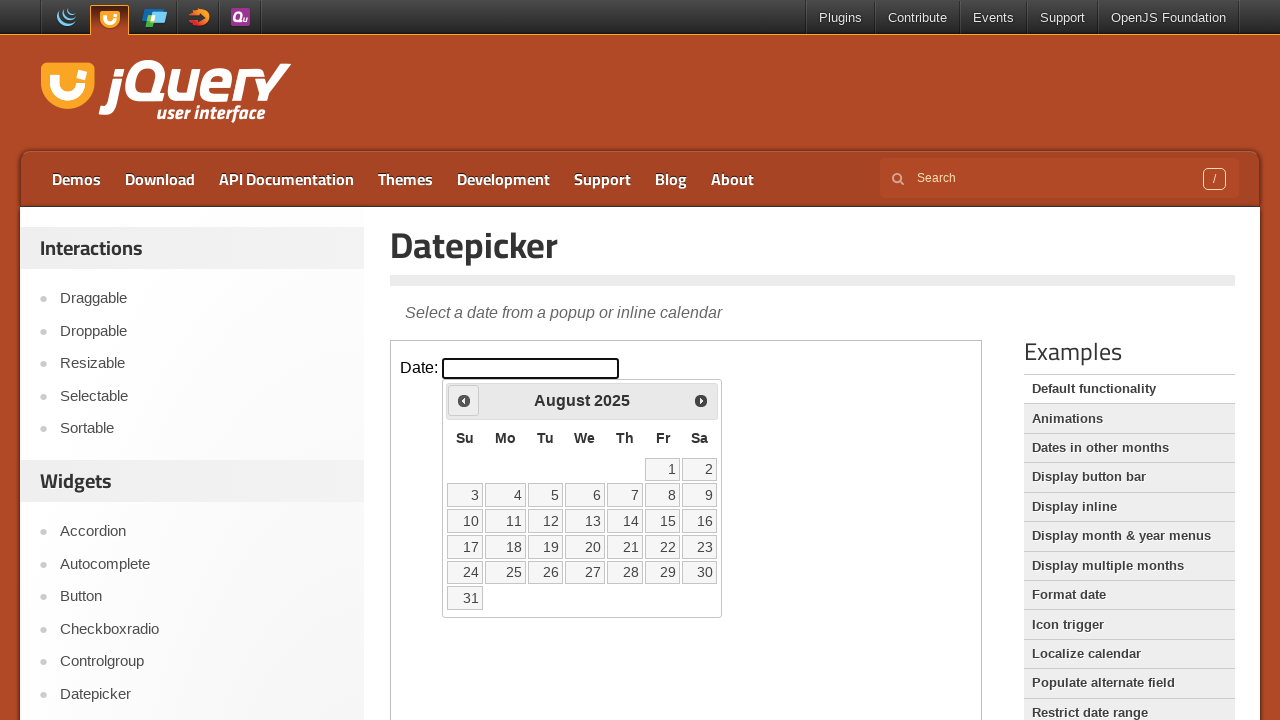

Retrieved current month 'August' and year '2025' from calendar
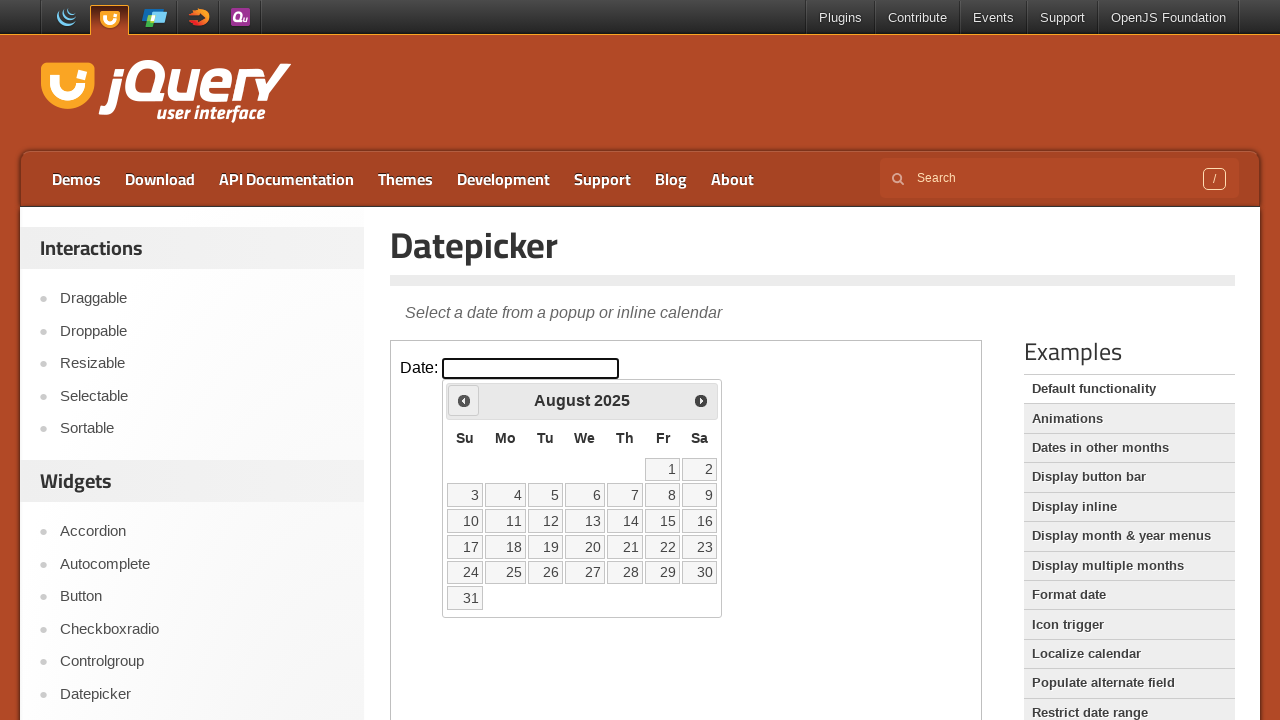

Clicked previous button to navigate to earlier month at (464, 400) on iframe.demo-frame >> internal:control=enter-frame >> span.ui-icon-circle-triangl
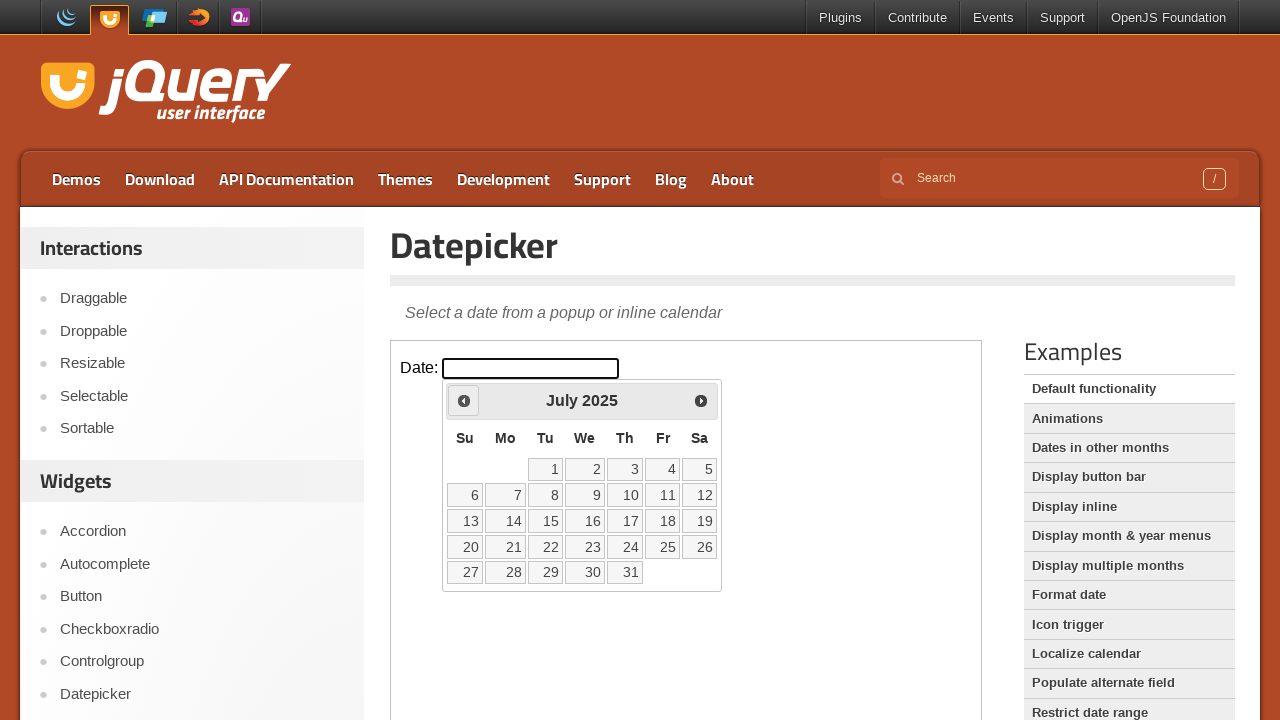

Waited 200ms for calendar to update
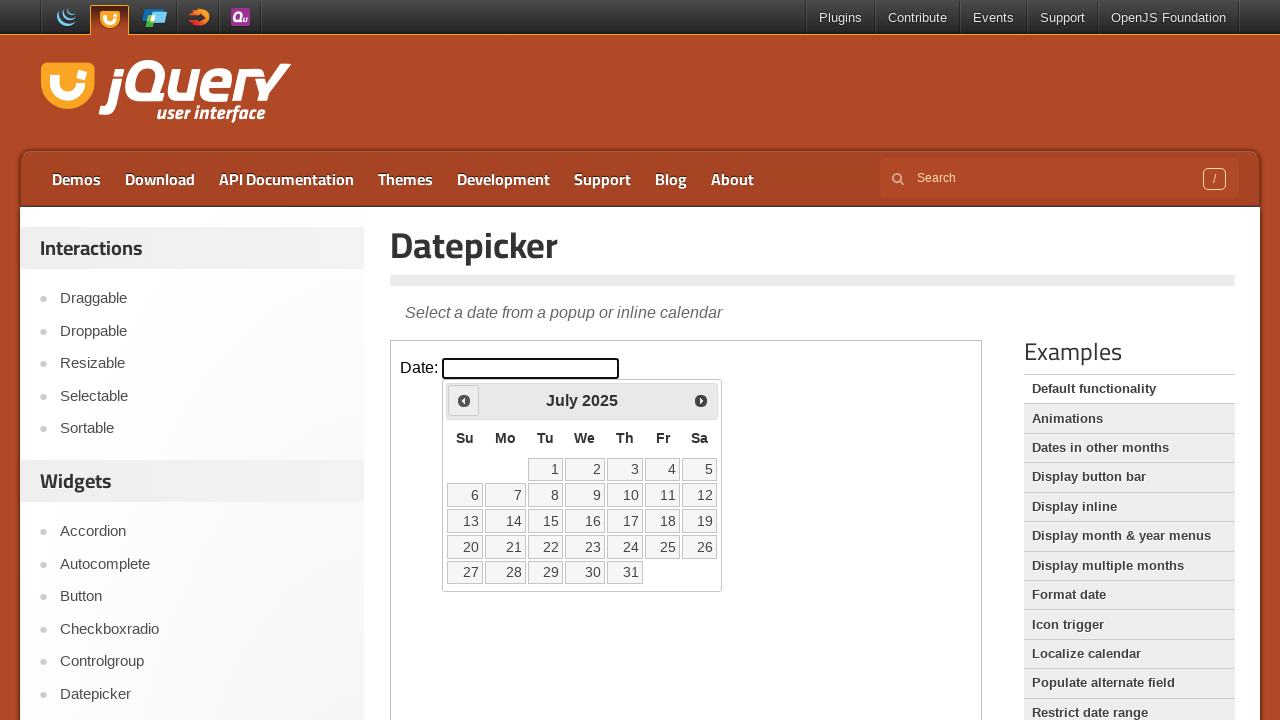

Retrieved current month 'July' and year '2025' from calendar
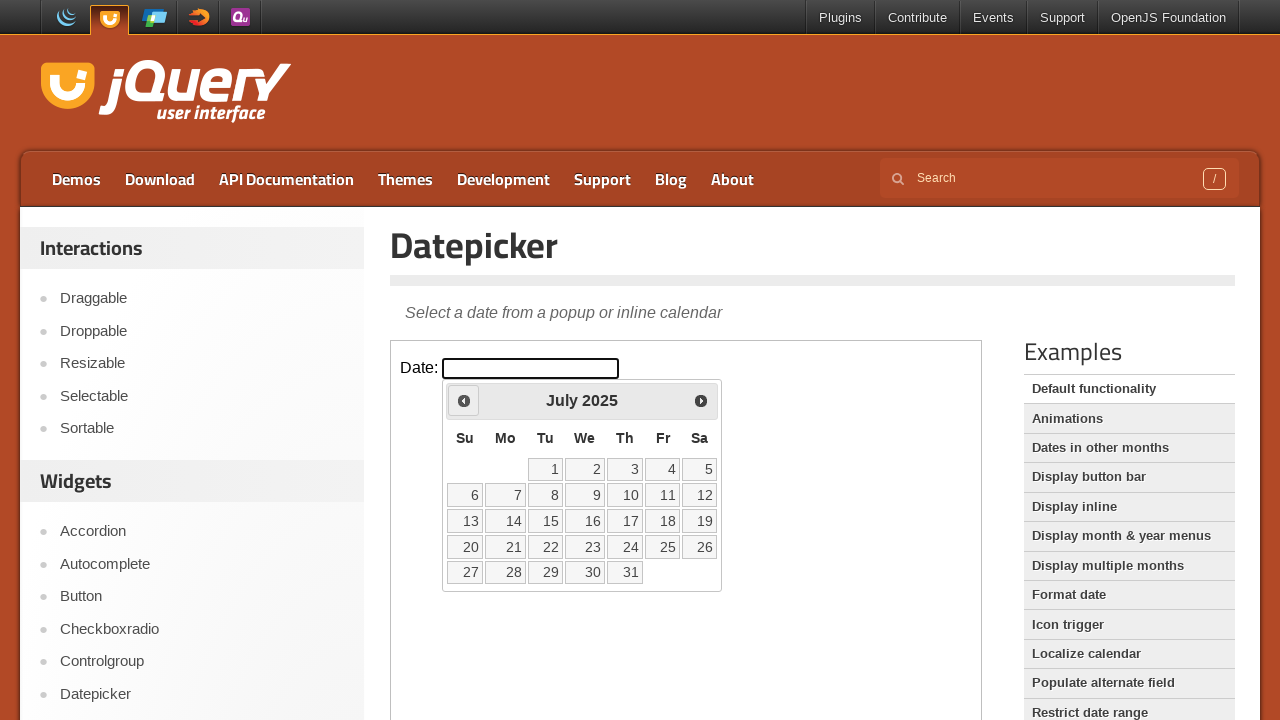

Clicked previous button to navigate to earlier month at (464, 400) on iframe.demo-frame >> internal:control=enter-frame >> span.ui-icon-circle-triangl
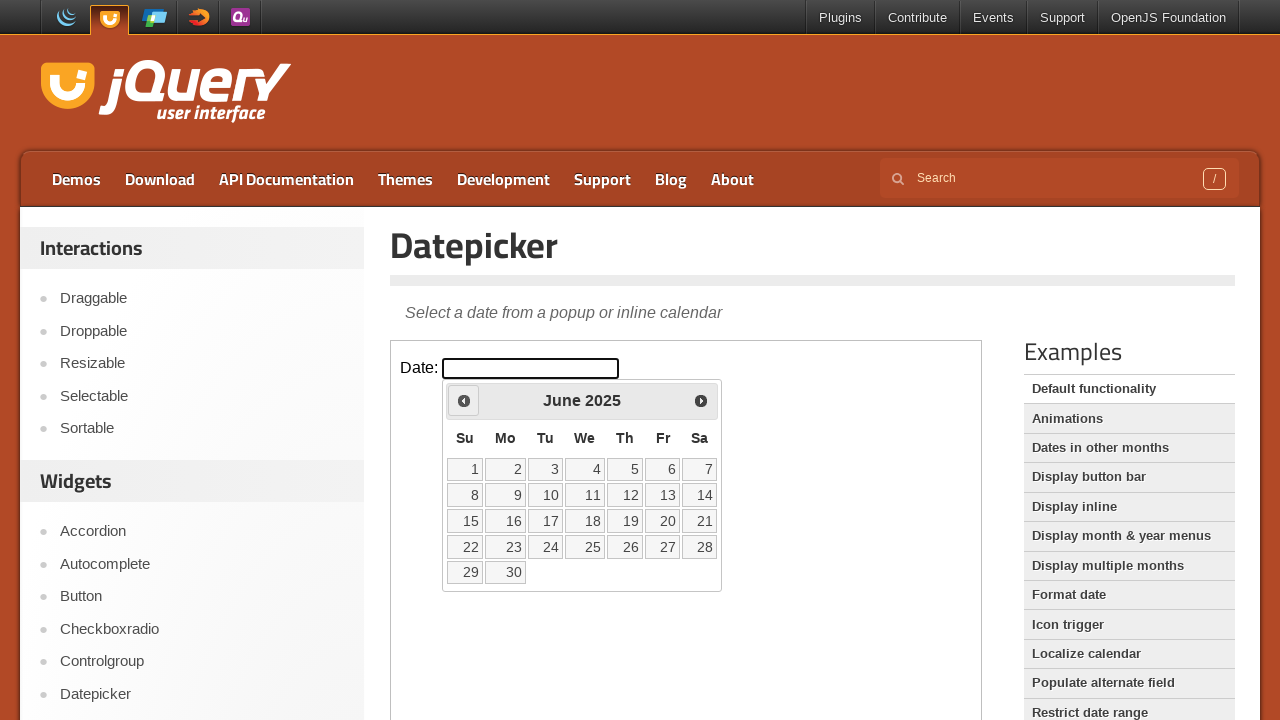

Waited 200ms for calendar to update
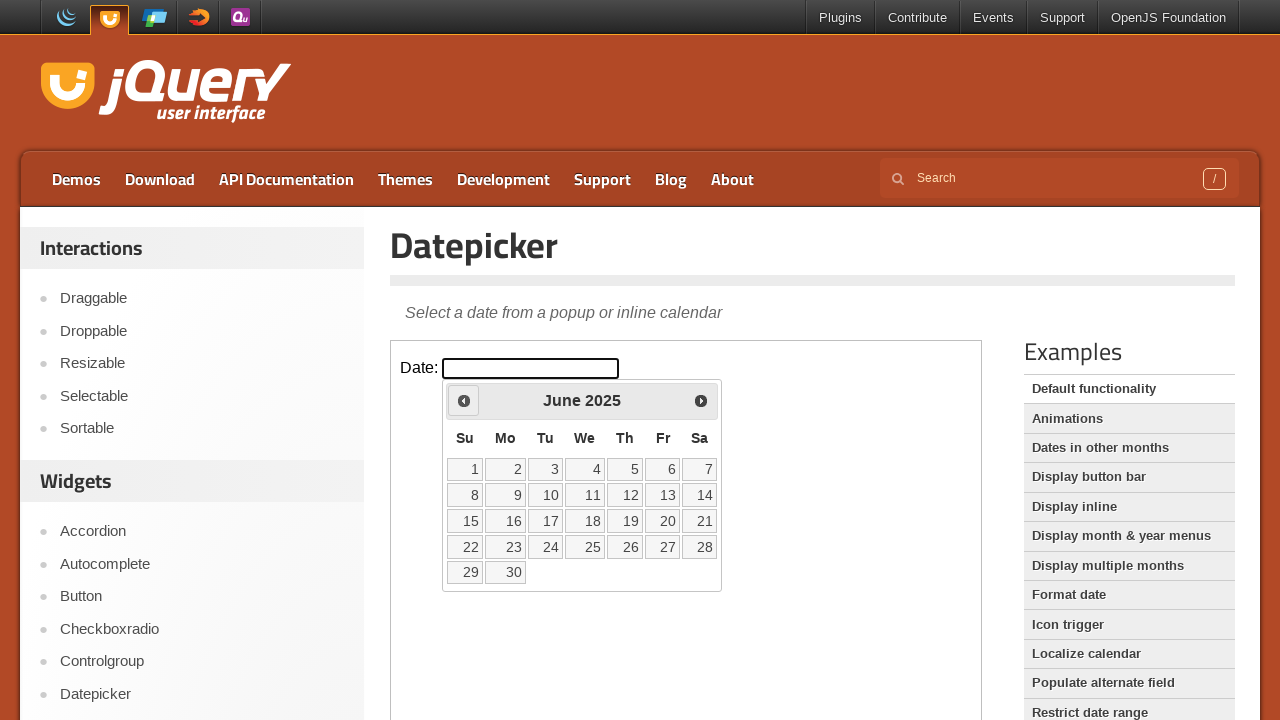

Retrieved current month 'June' and year '2025' from calendar
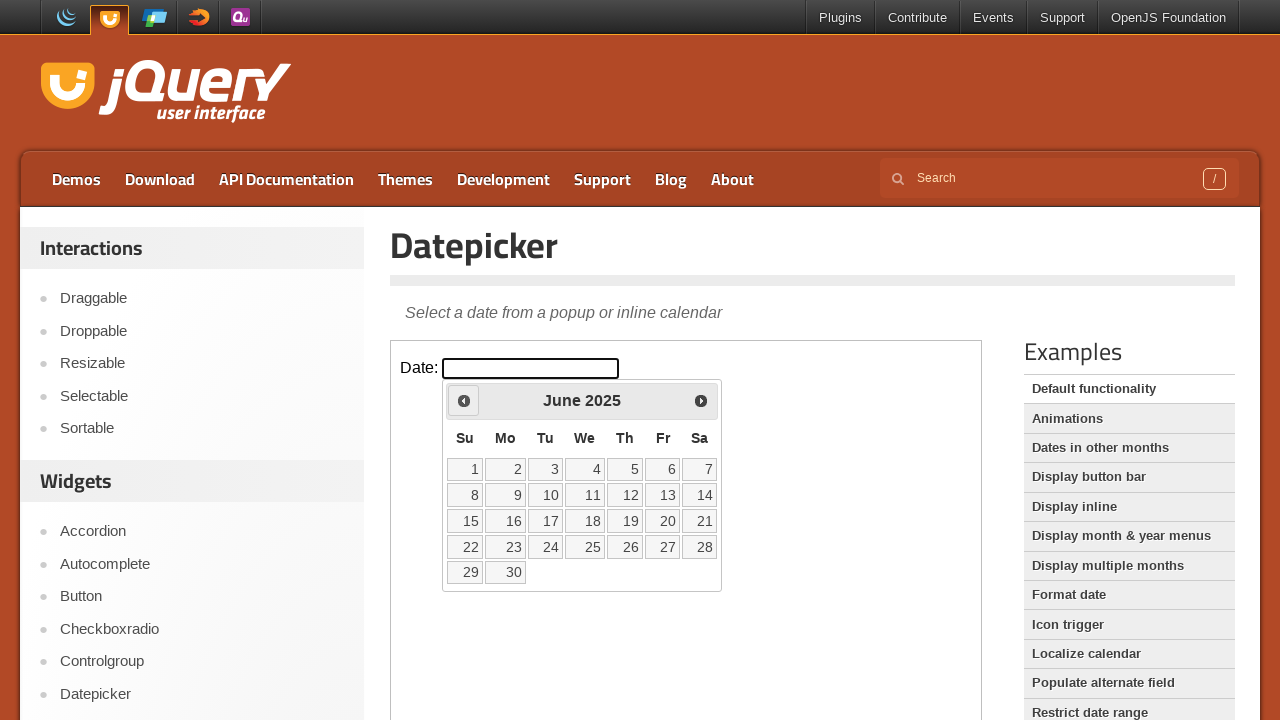

Clicked previous button to navigate to earlier month at (464, 400) on iframe.demo-frame >> internal:control=enter-frame >> span.ui-icon-circle-triangl
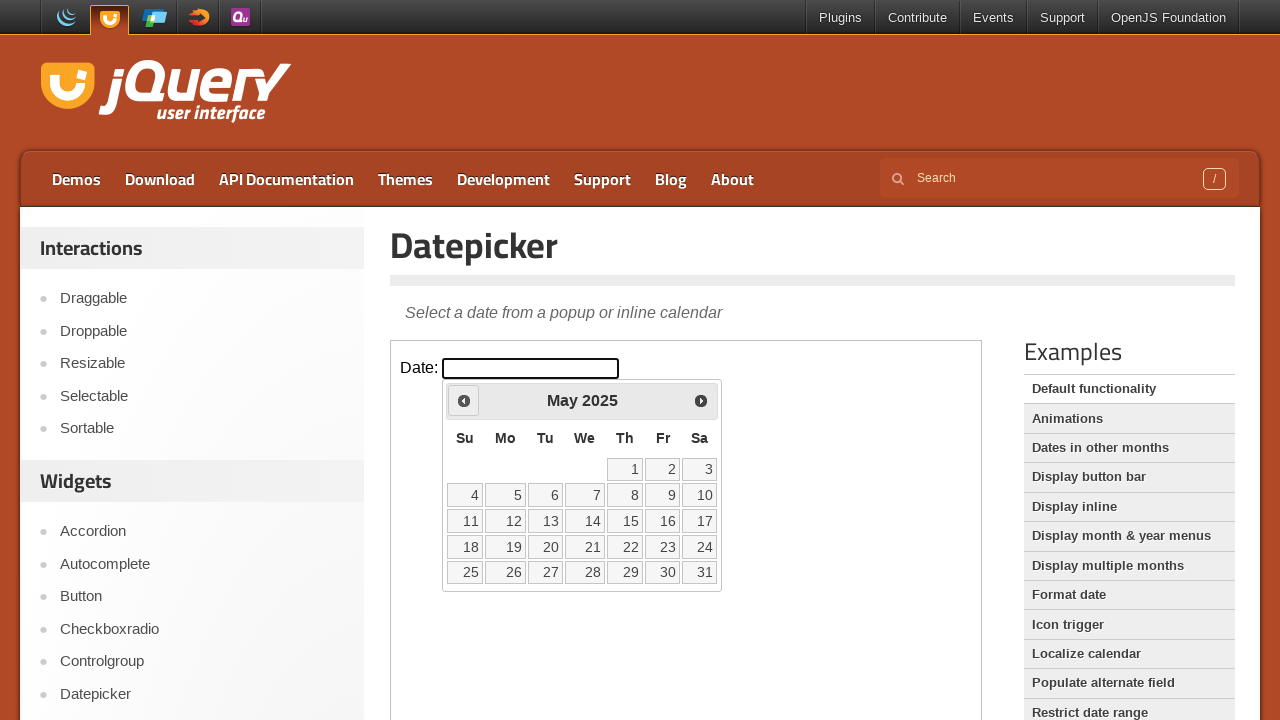

Waited 200ms for calendar to update
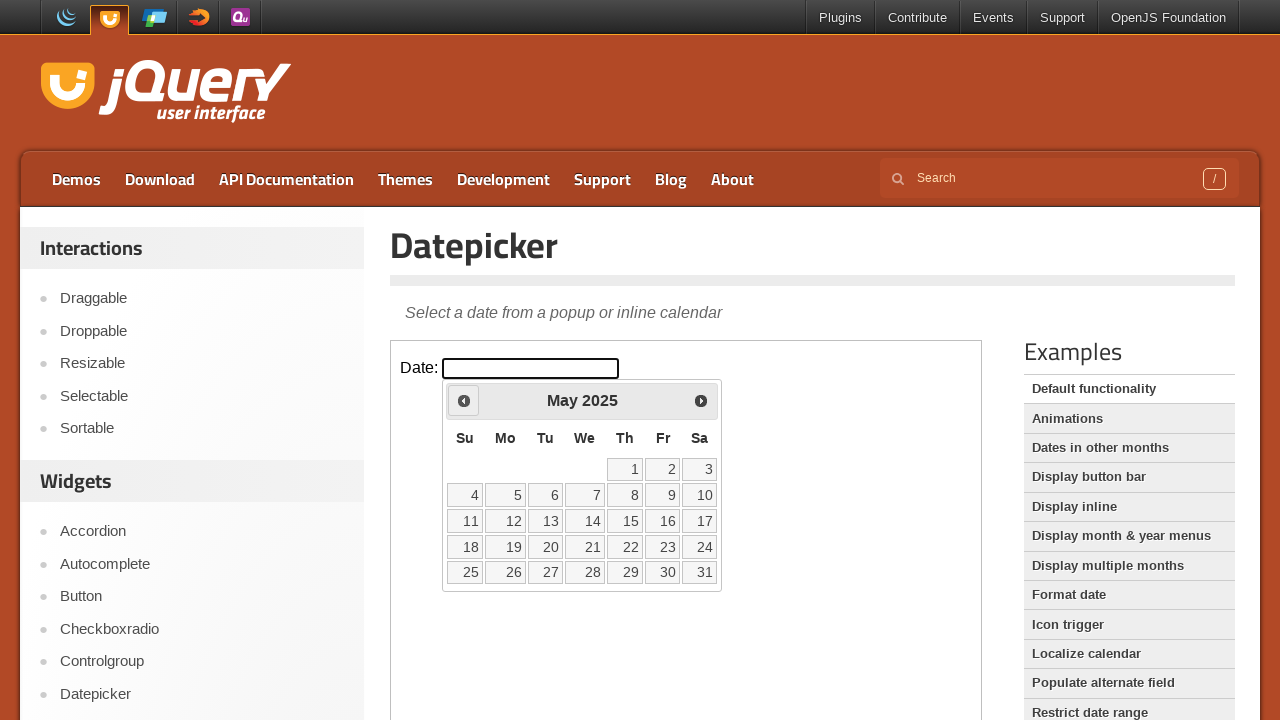

Retrieved current month 'May' and year '2025' from calendar
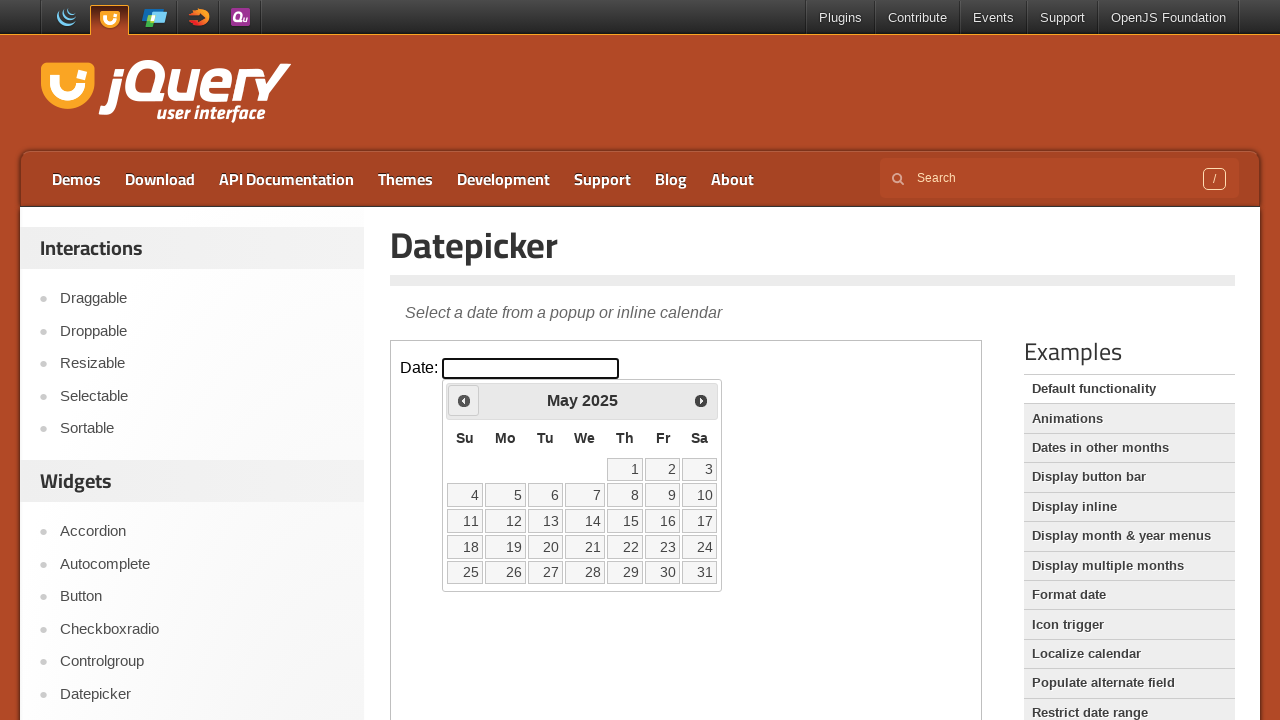

Clicked previous button to navigate to earlier month at (464, 400) on iframe.demo-frame >> internal:control=enter-frame >> span.ui-icon-circle-triangl
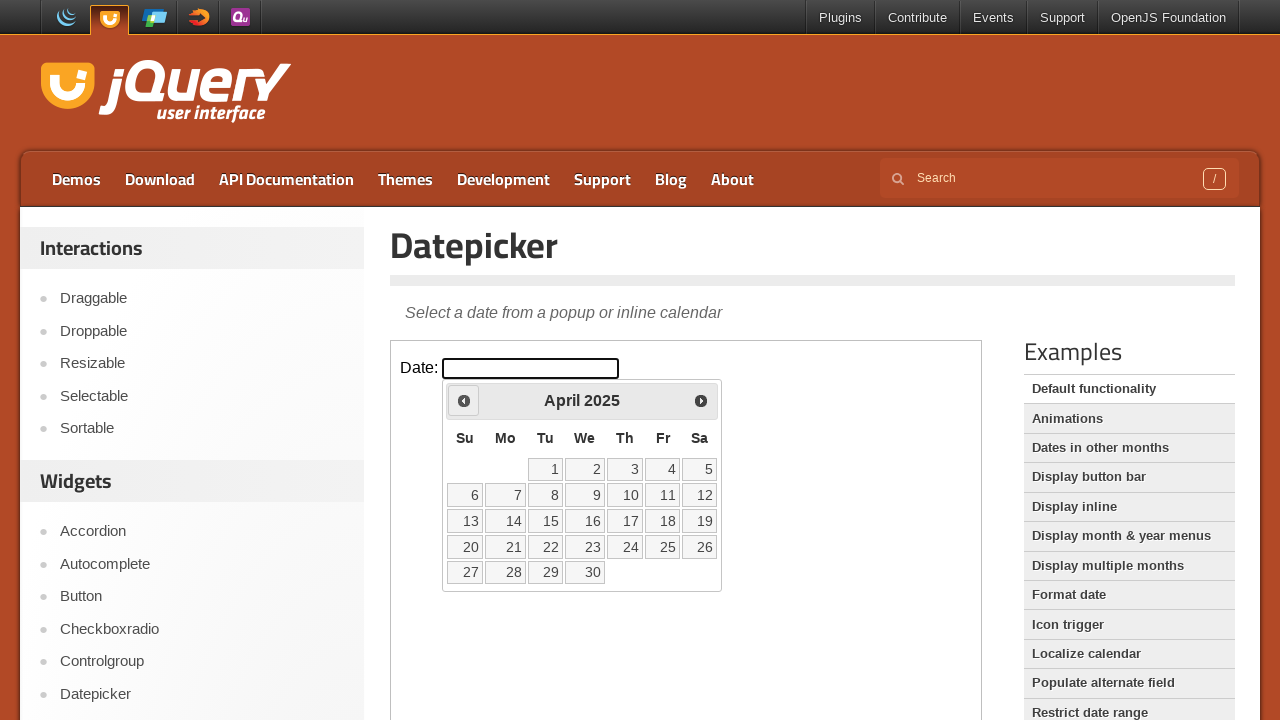

Waited 200ms for calendar to update
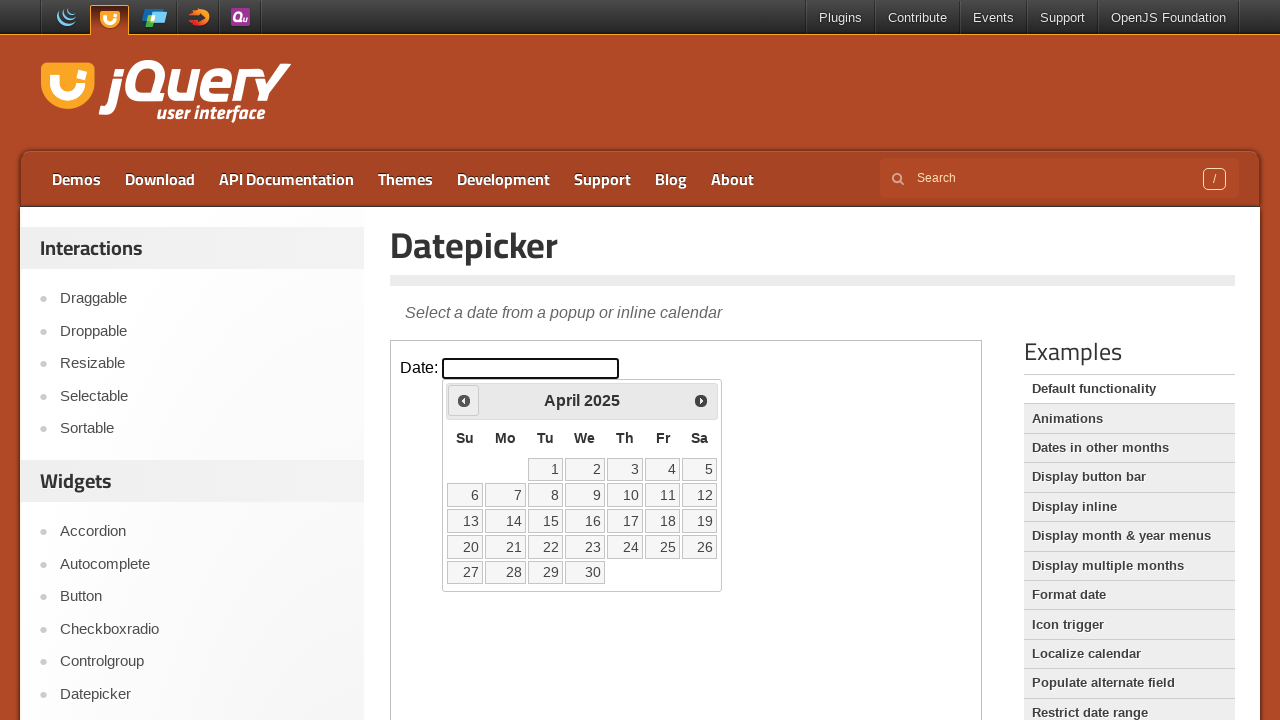

Retrieved current month 'April' and year '2025' from calendar
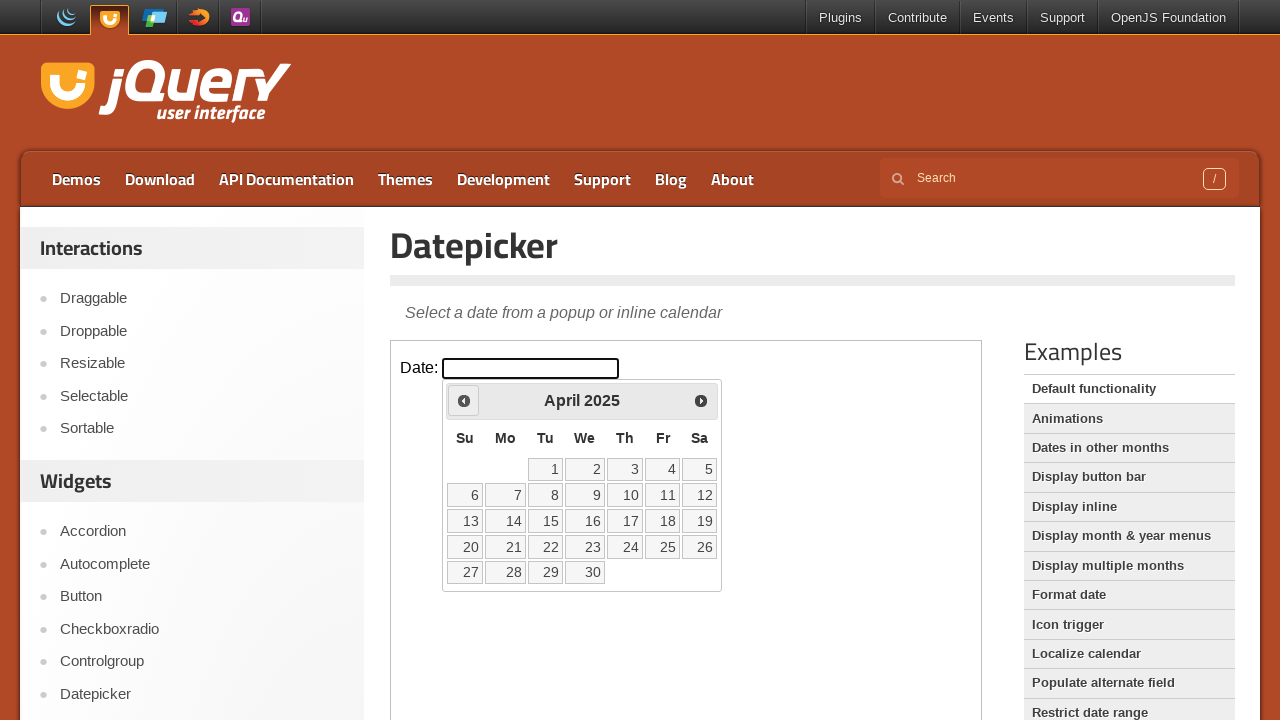

Clicked previous button to navigate to earlier month at (464, 400) on iframe.demo-frame >> internal:control=enter-frame >> span.ui-icon-circle-triangl
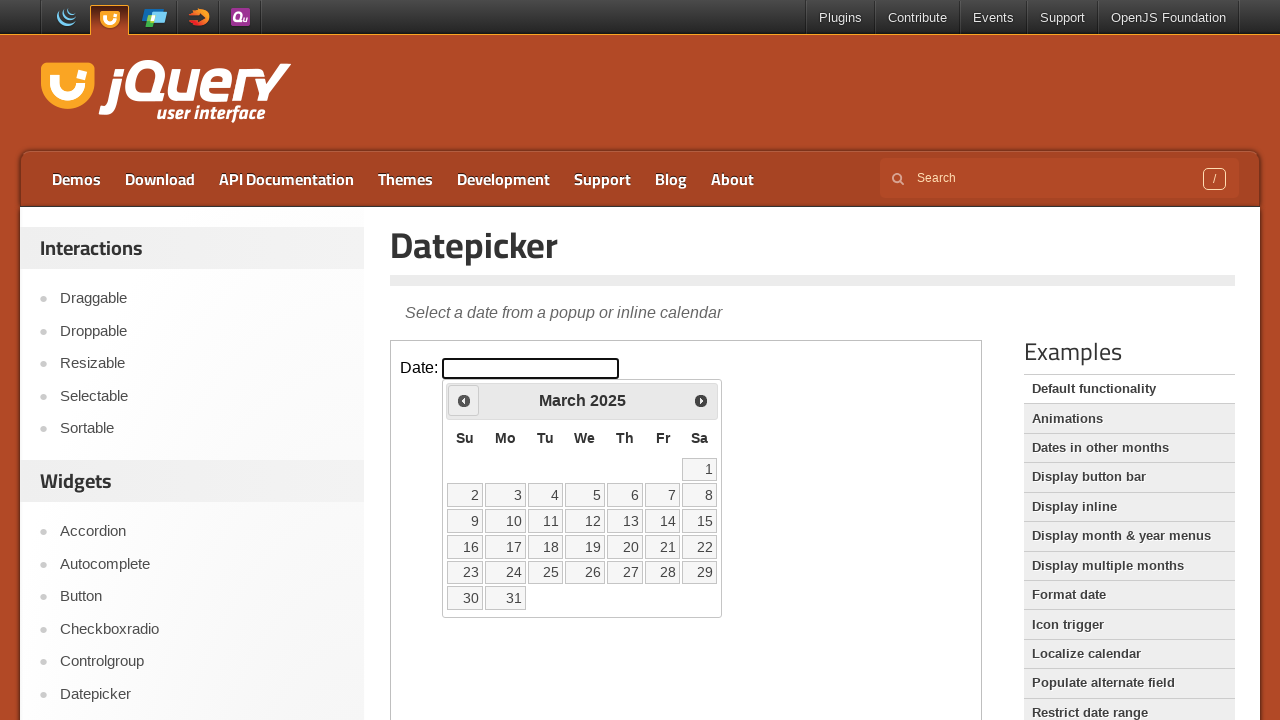

Waited 200ms for calendar to update
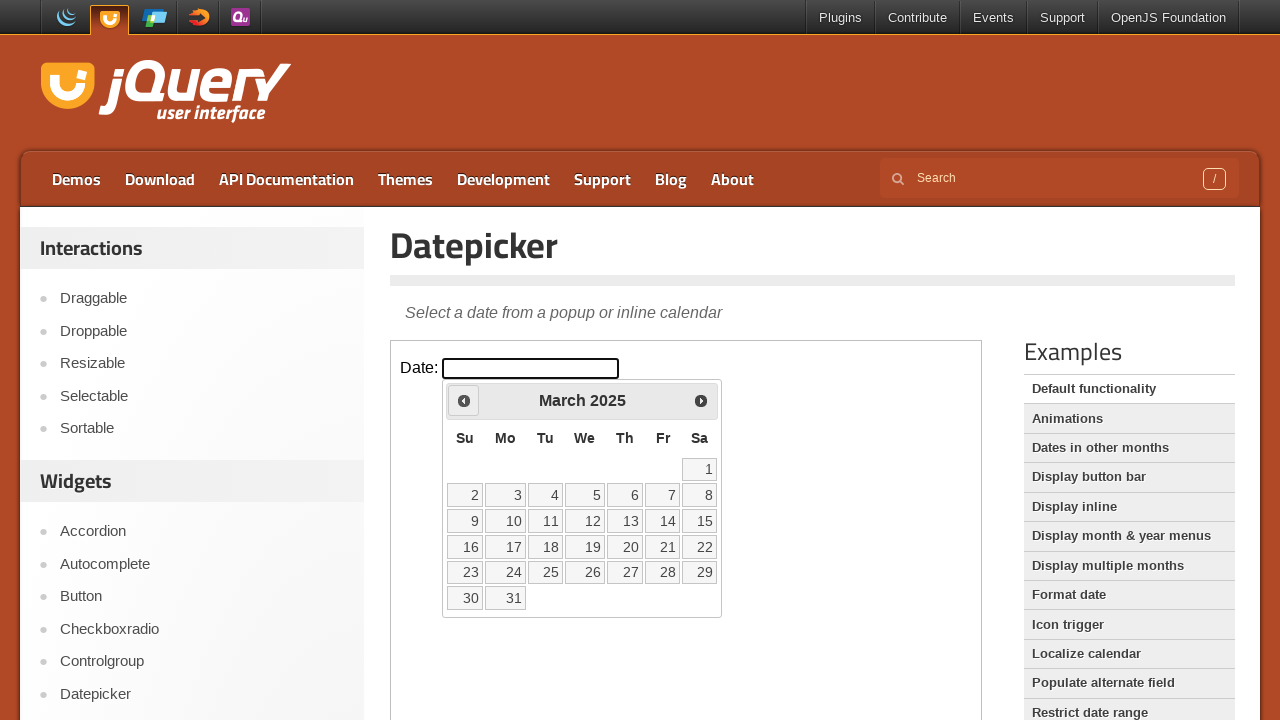

Retrieved current month 'March' and year '2025' from calendar
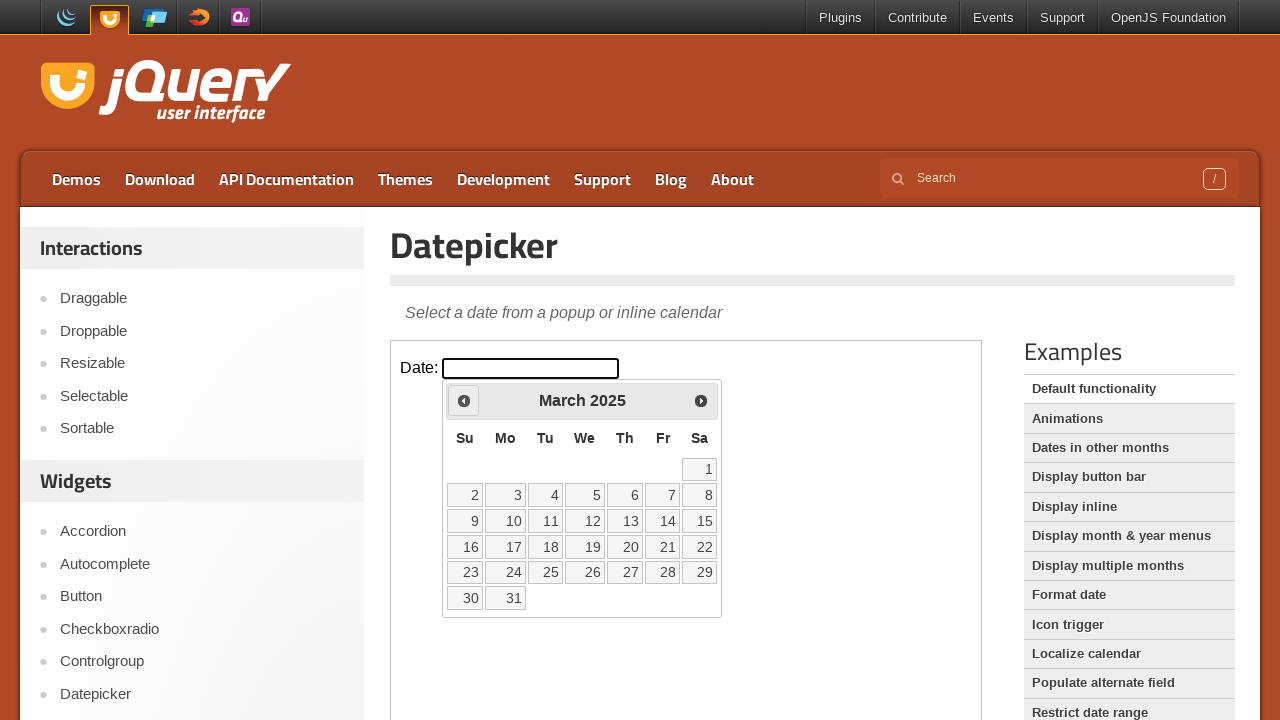

Clicked previous button to navigate to earlier month at (464, 400) on iframe.demo-frame >> internal:control=enter-frame >> span.ui-icon-circle-triangl
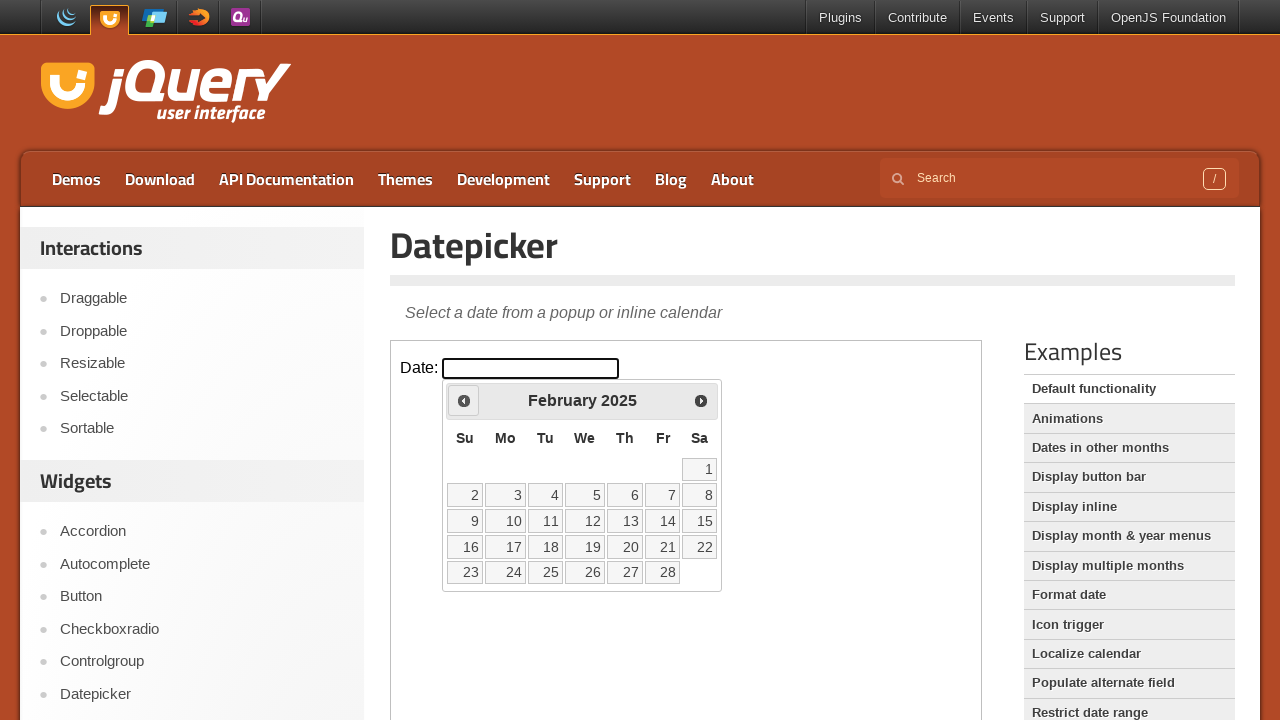

Waited 200ms for calendar to update
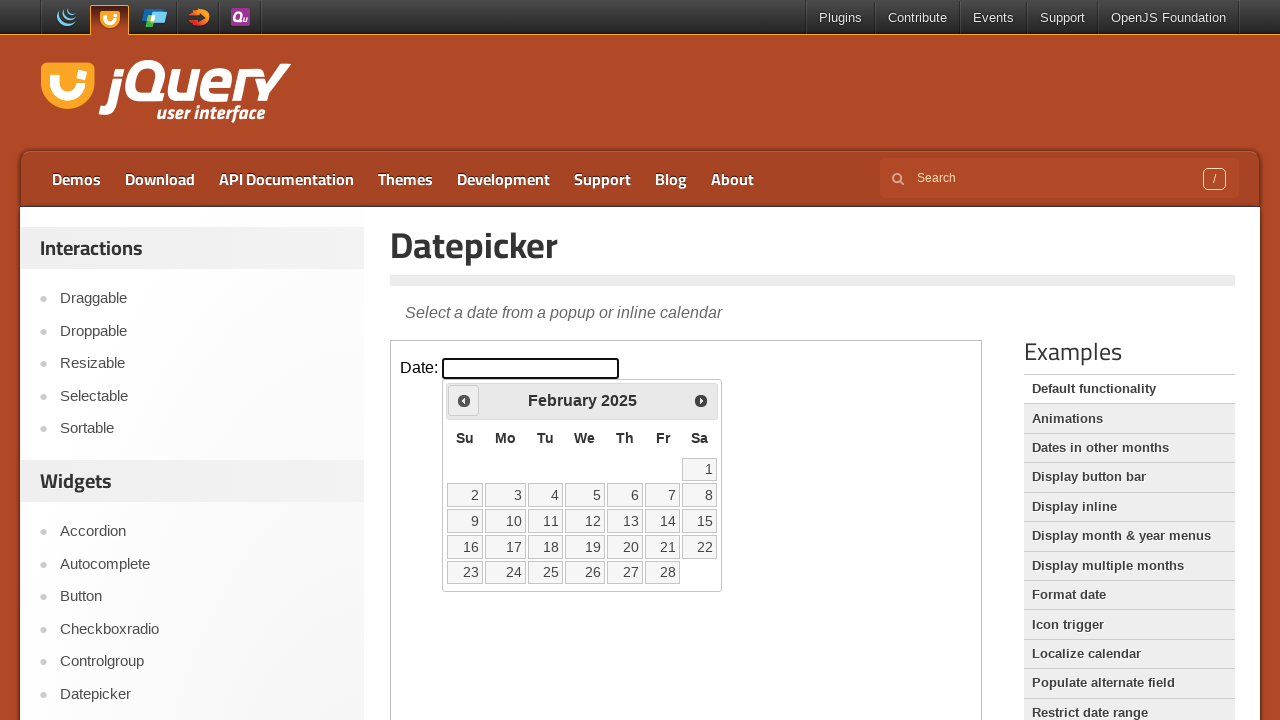

Retrieved current month 'February' and year '2025' from calendar
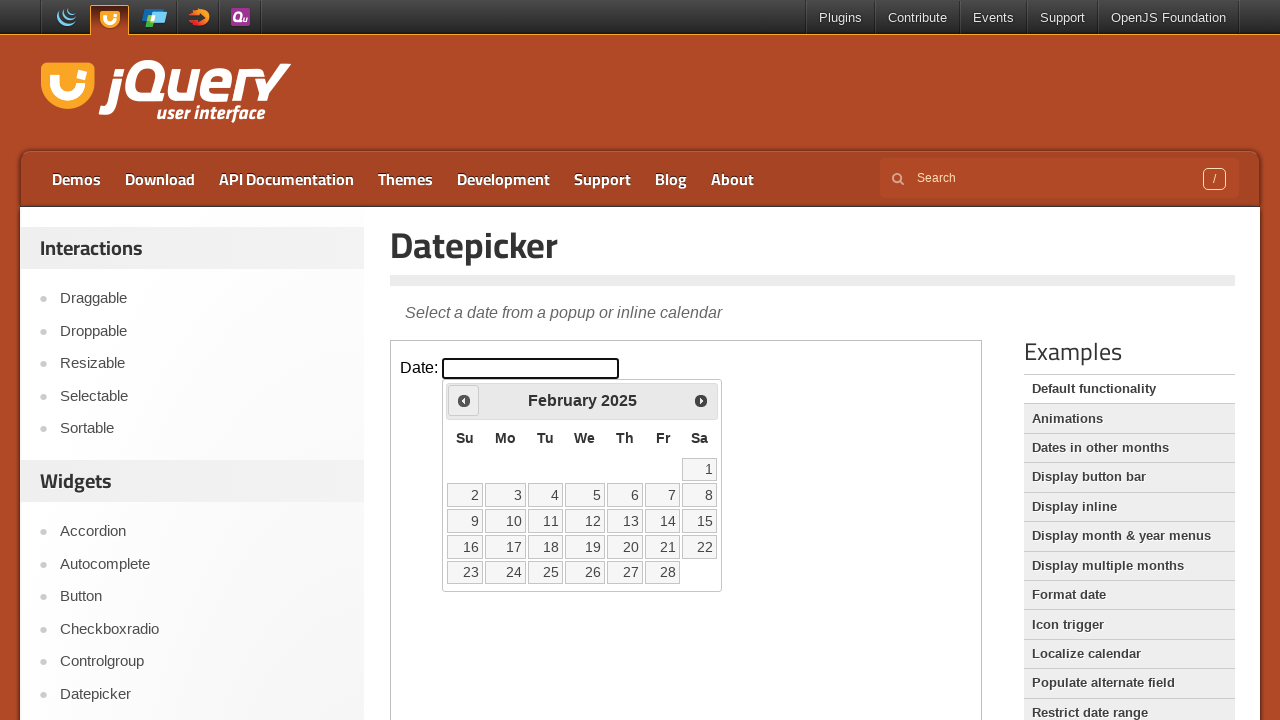

Clicked previous button to navigate to earlier month at (464, 400) on iframe.demo-frame >> internal:control=enter-frame >> span.ui-icon-circle-triangl
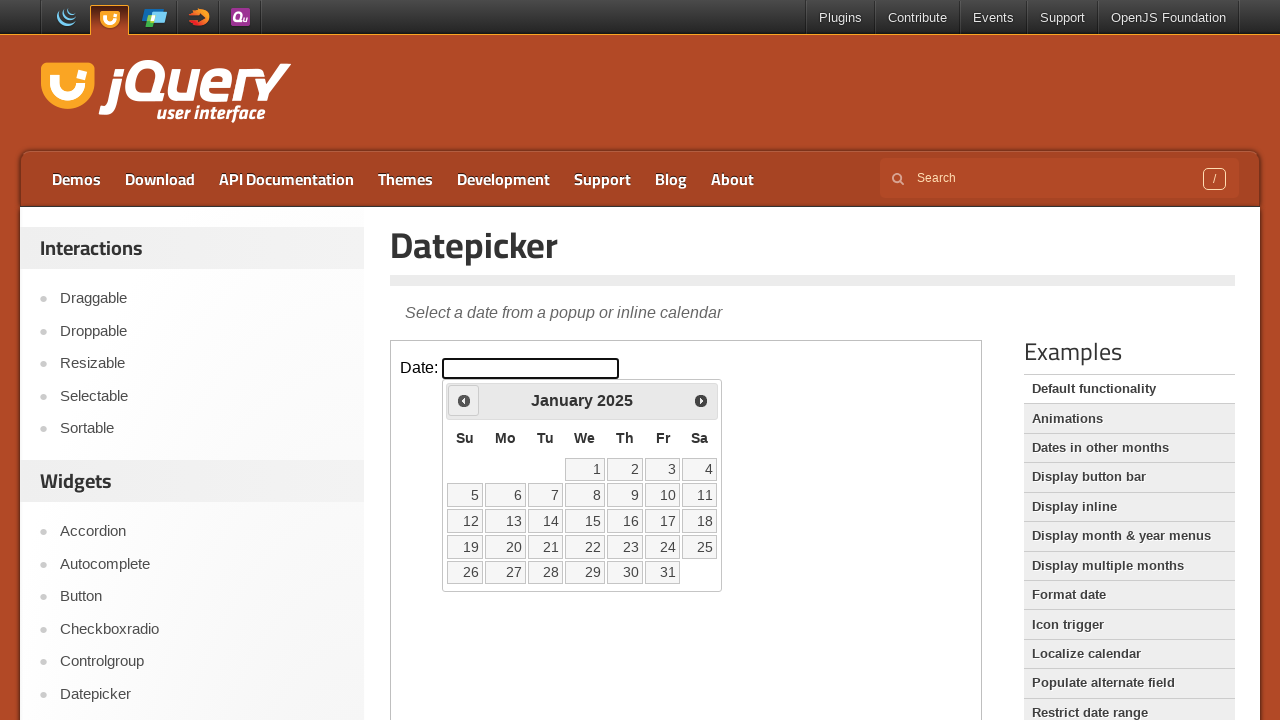

Waited 200ms for calendar to update
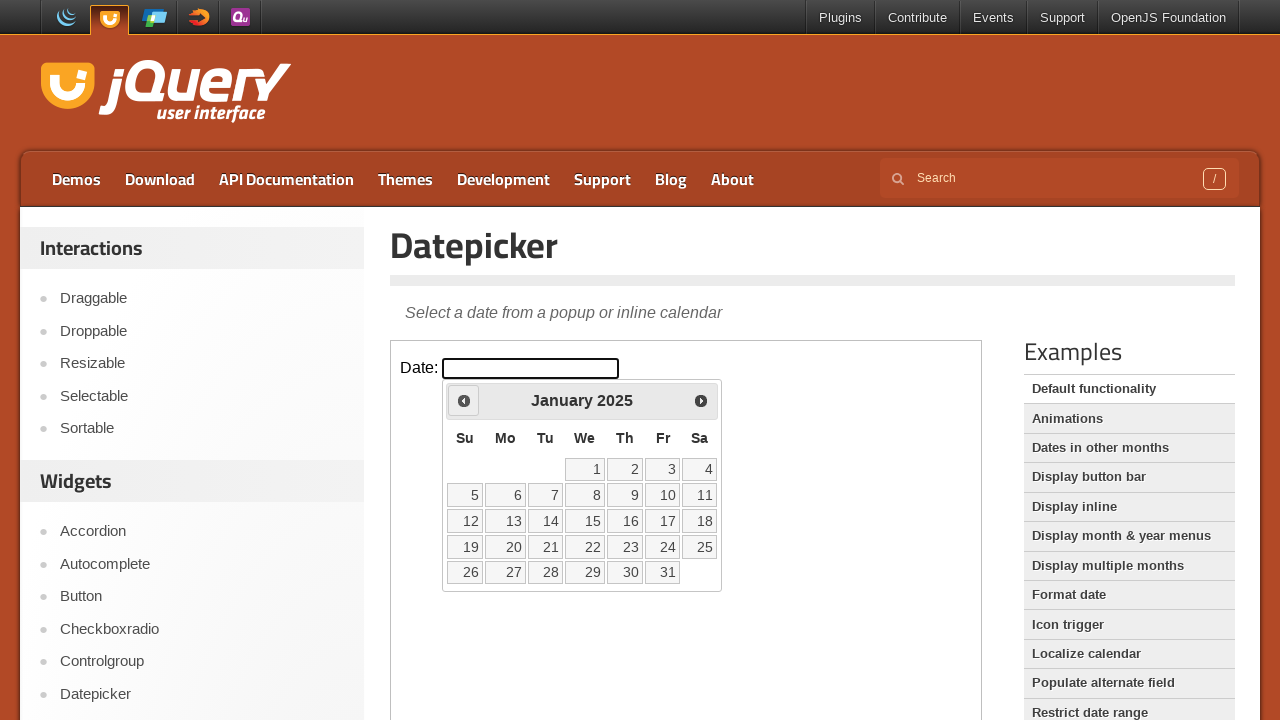

Retrieved current month 'January' and year '2025' from calendar
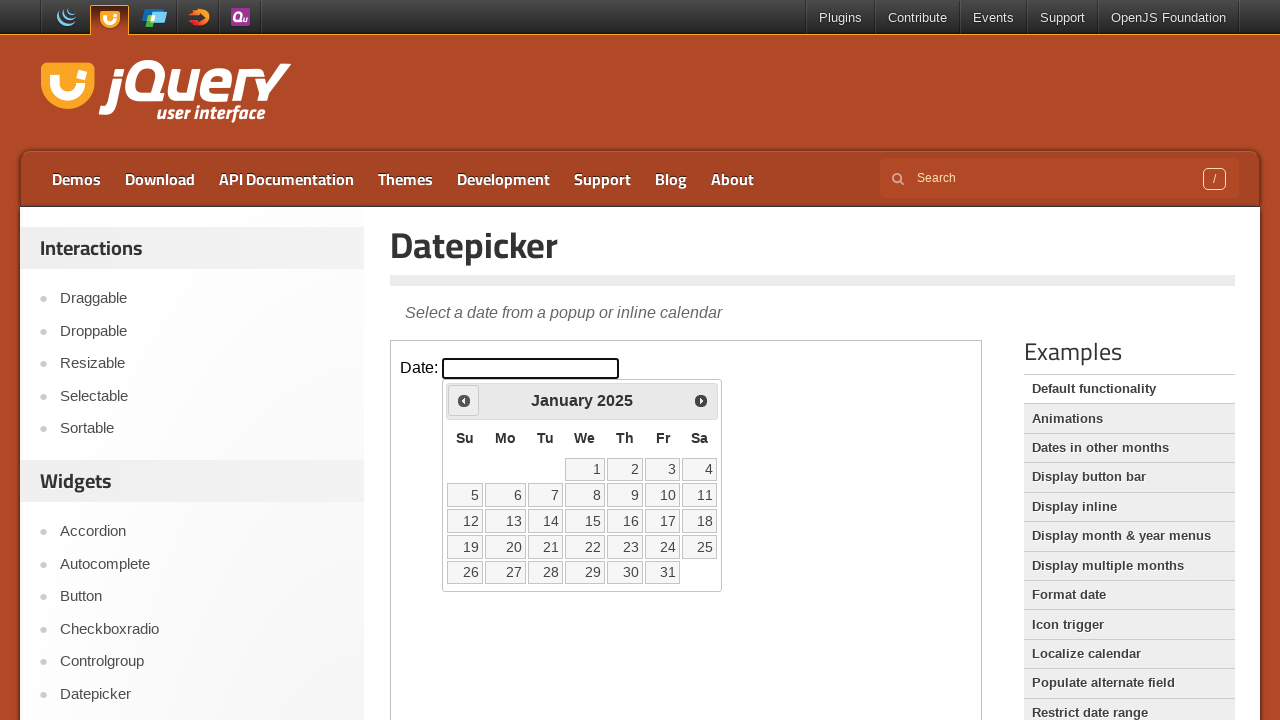

Clicked previous button to navigate to earlier month at (464, 400) on iframe.demo-frame >> internal:control=enter-frame >> span.ui-icon-circle-triangl
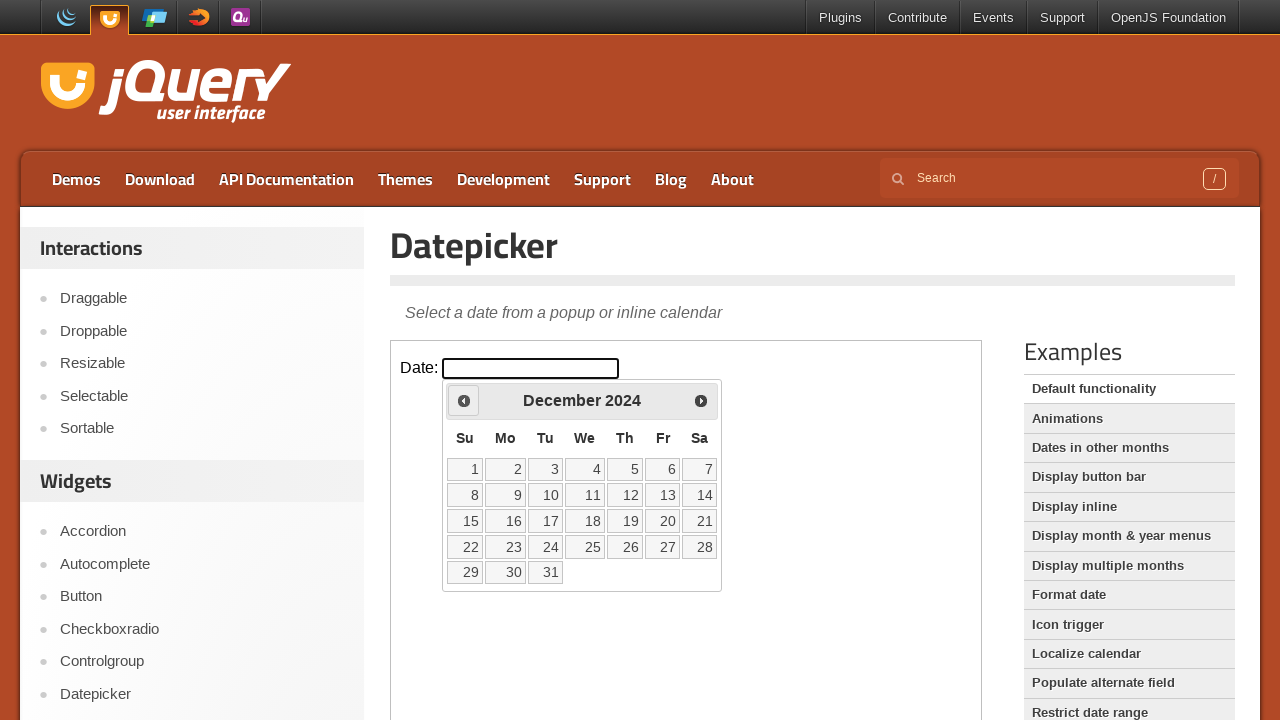

Waited 200ms for calendar to update
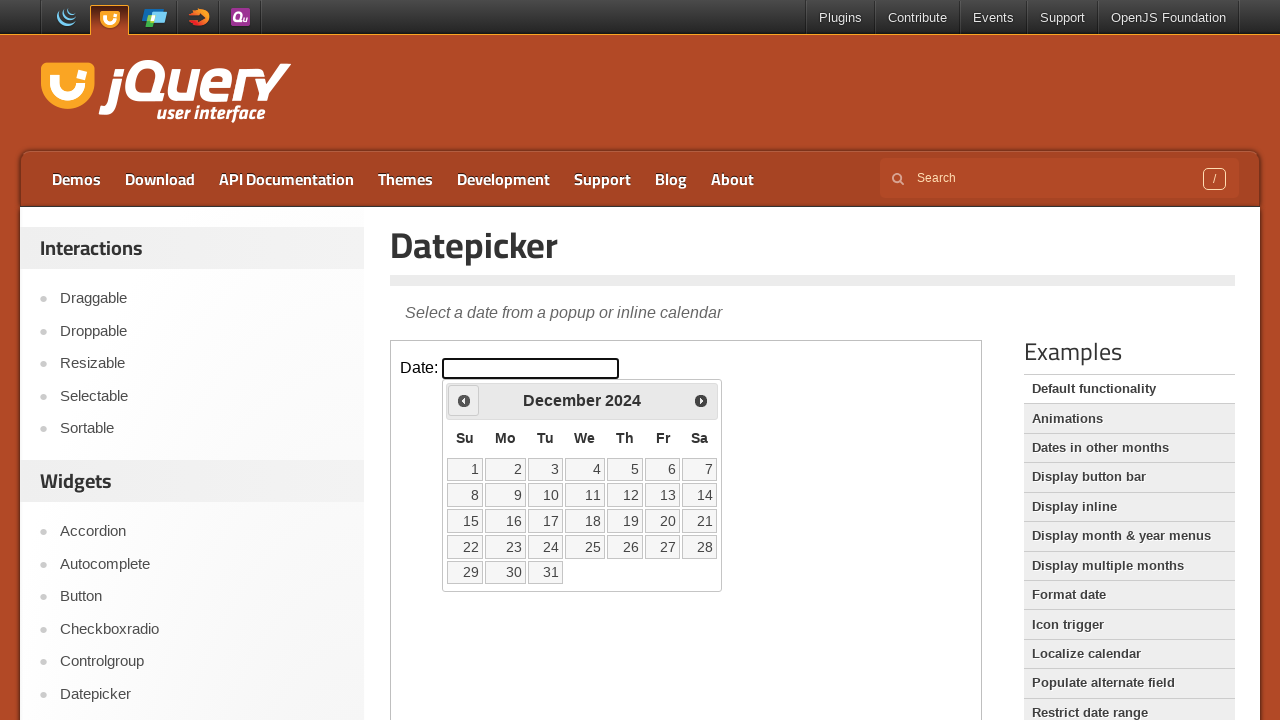

Retrieved current month 'December' and year '2024' from calendar
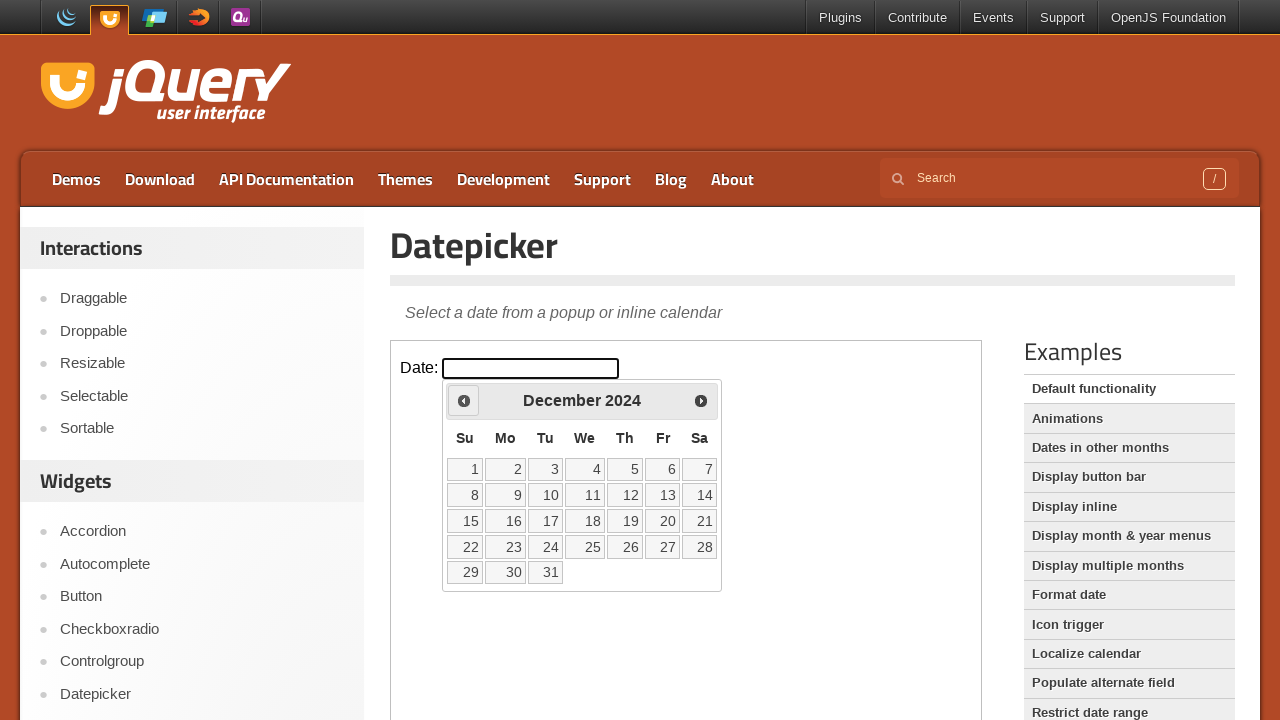

Clicked previous button to navigate to earlier month at (464, 400) on iframe.demo-frame >> internal:control=enter-frame >> span.ui-icon-circle-triangl
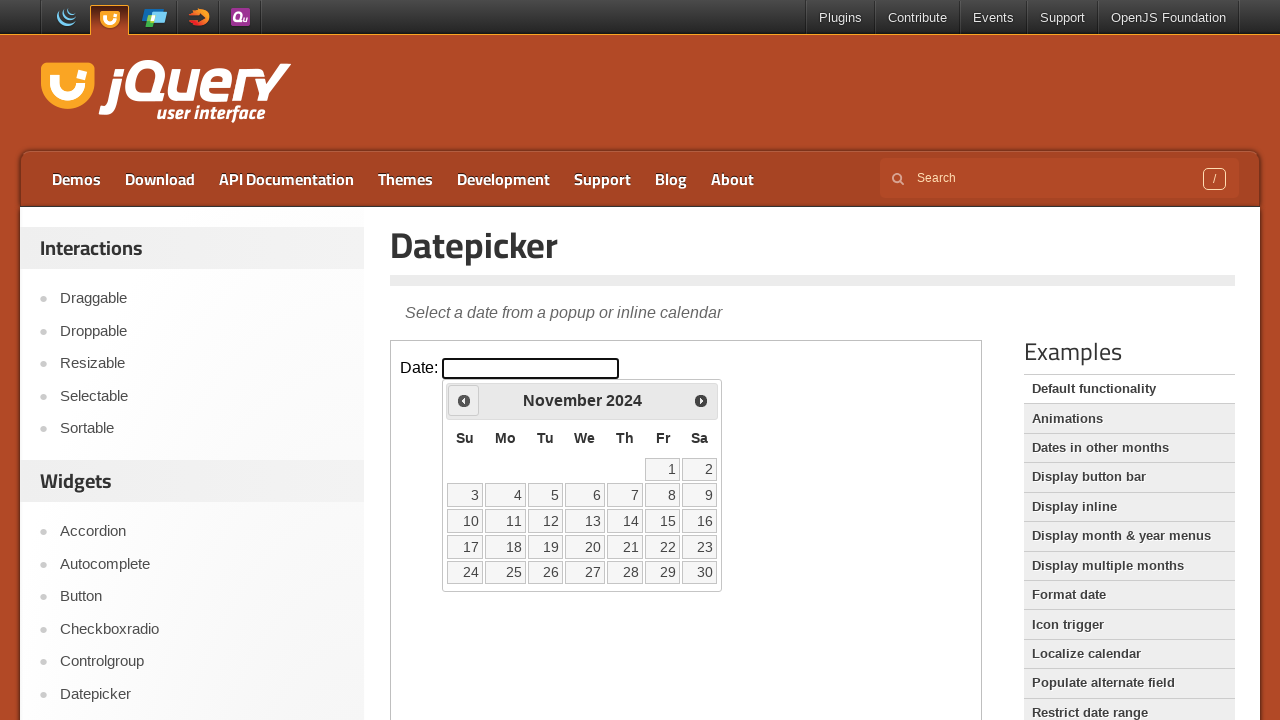

Waited 200ms for calendar to update
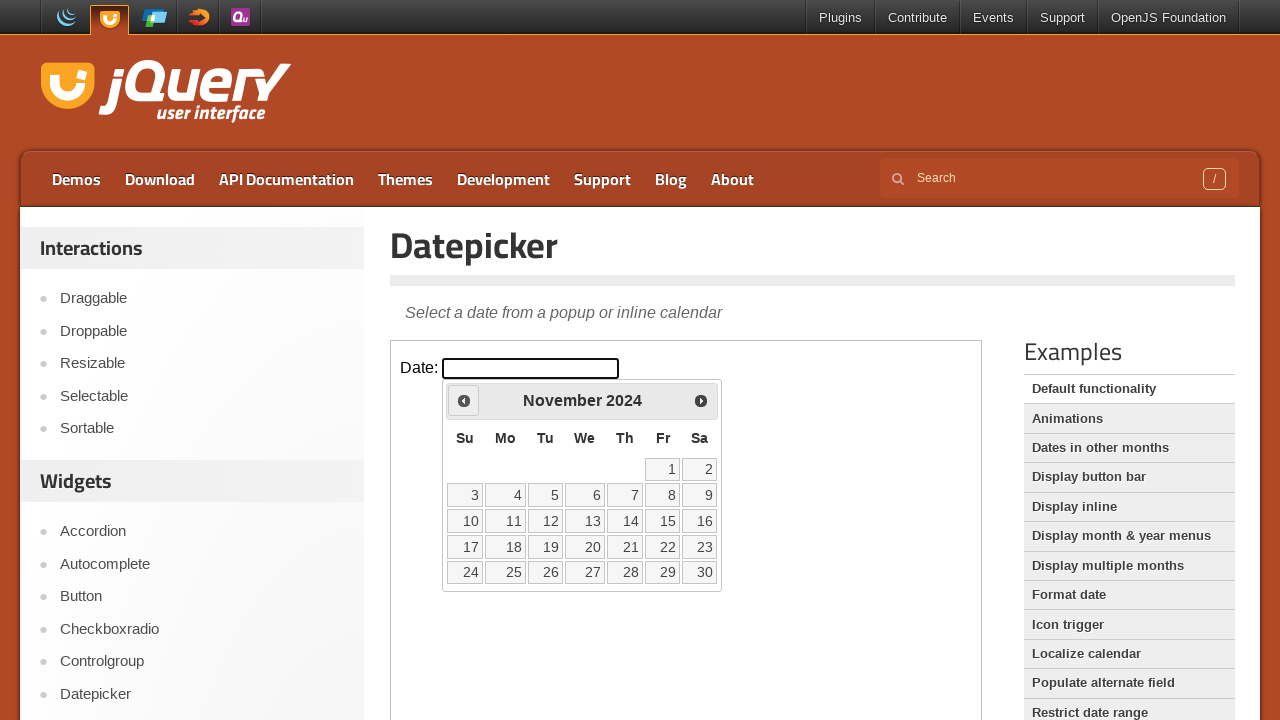

Retrieved current month 'November' and year '2024' from calendar
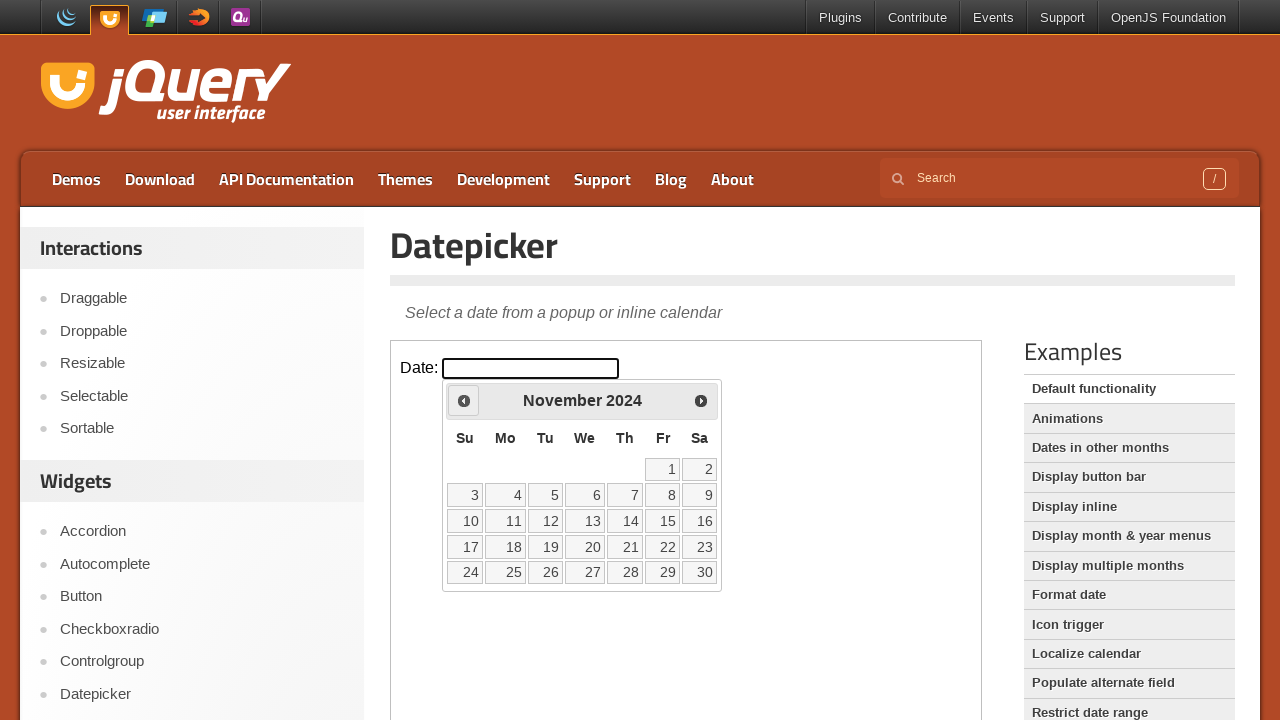

Clicked previous button to navigate to earlier month at (464, 400) on iframe.demo-frame >> internal:control=enter-frame >> span.ui-icon-circle-triangl
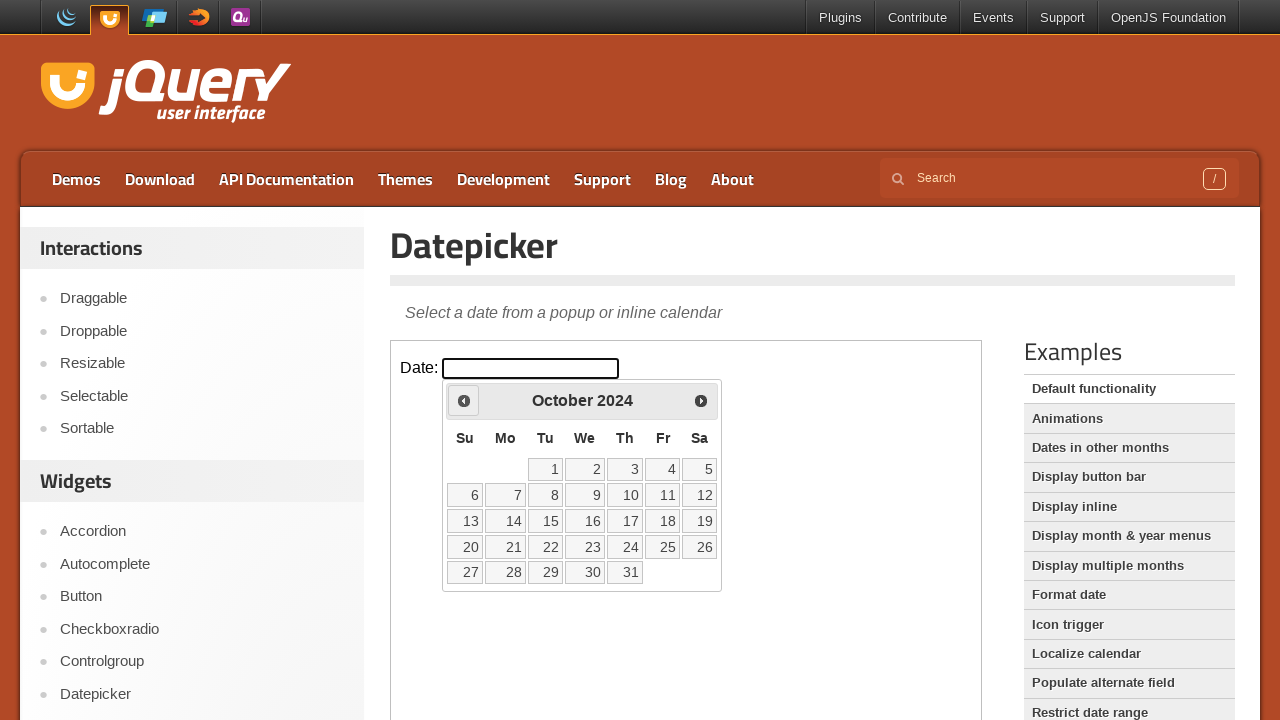

Waited 200ms for calendar to update
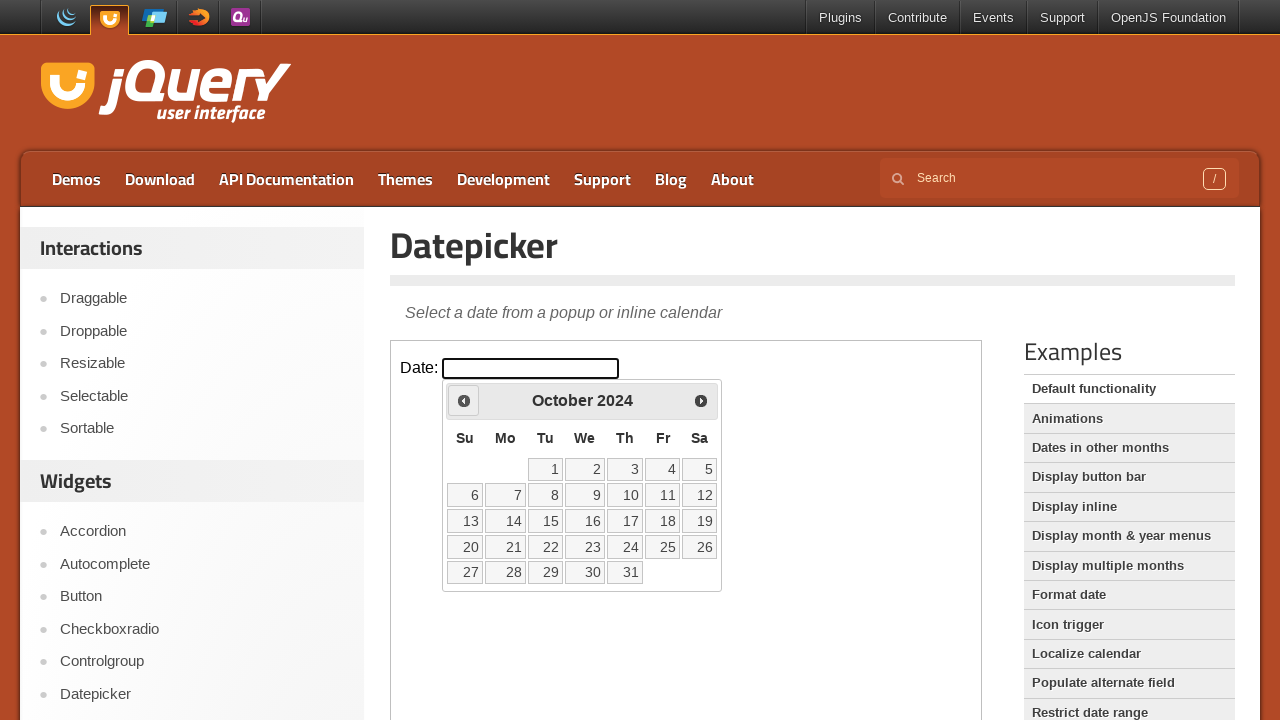

Retrieved current month 'October' and year '2024' from calendar
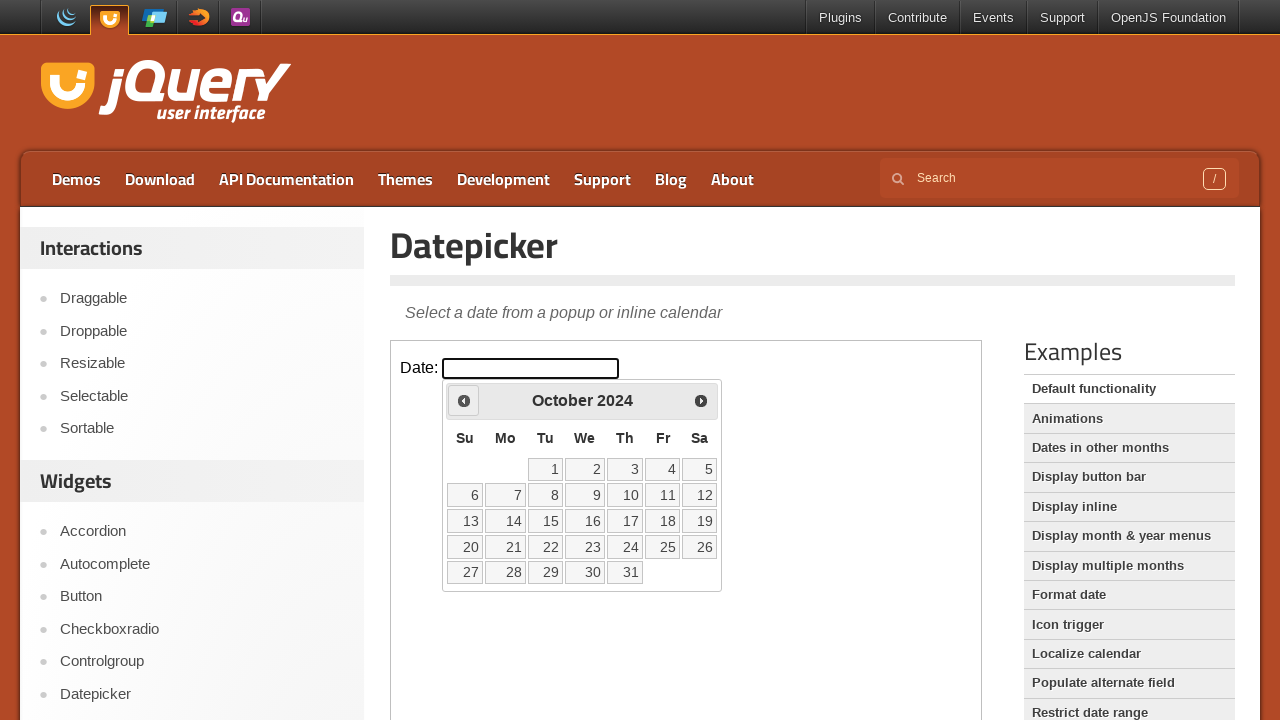

Clicked previous button to navigate to earlier month at (464, 400) on iframe.demo-frame >> internal:control=enter-frame >> span.ui-icon-circle-triangl
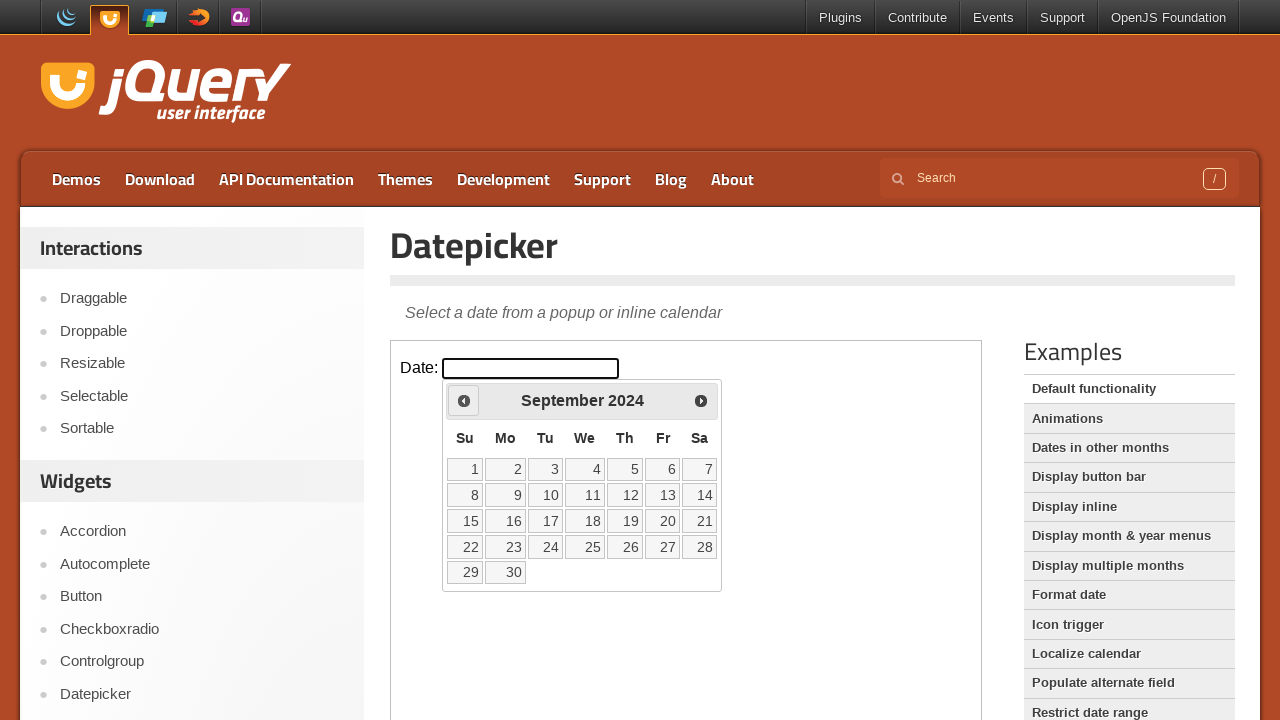

Waited 200ms for calendar to update
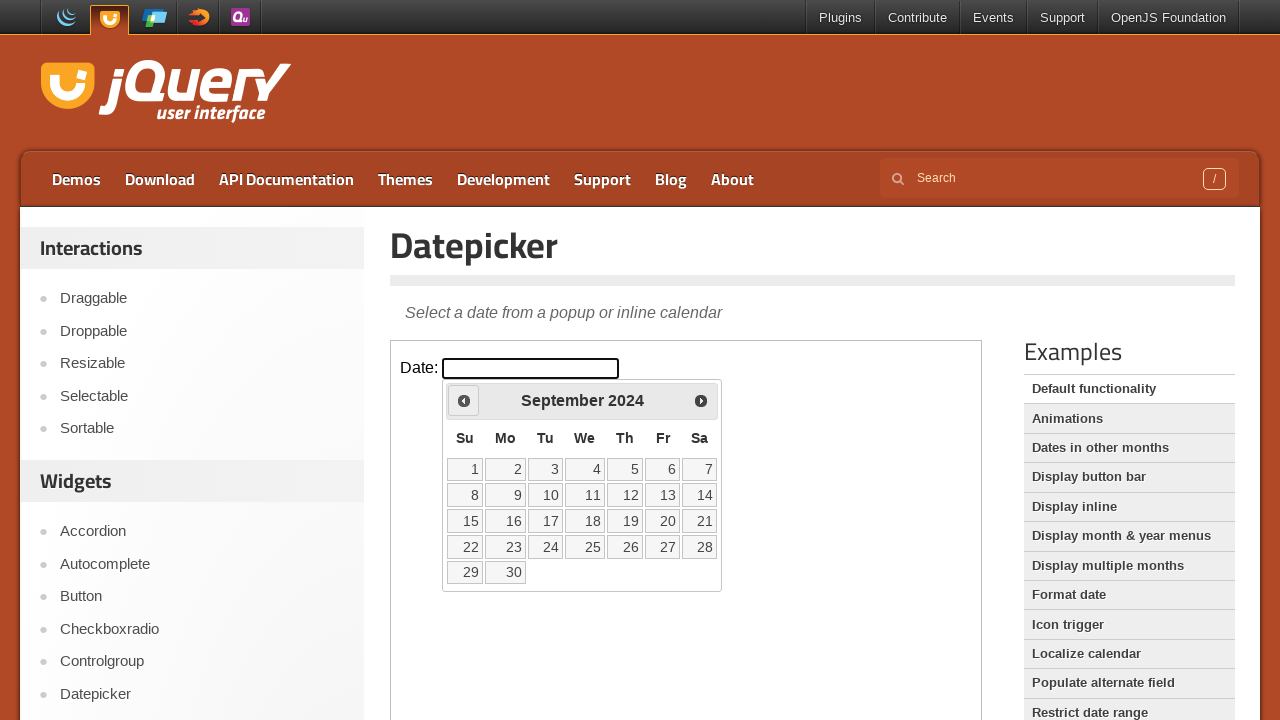

Retrieved current month 'September' and year '2024' from calendar
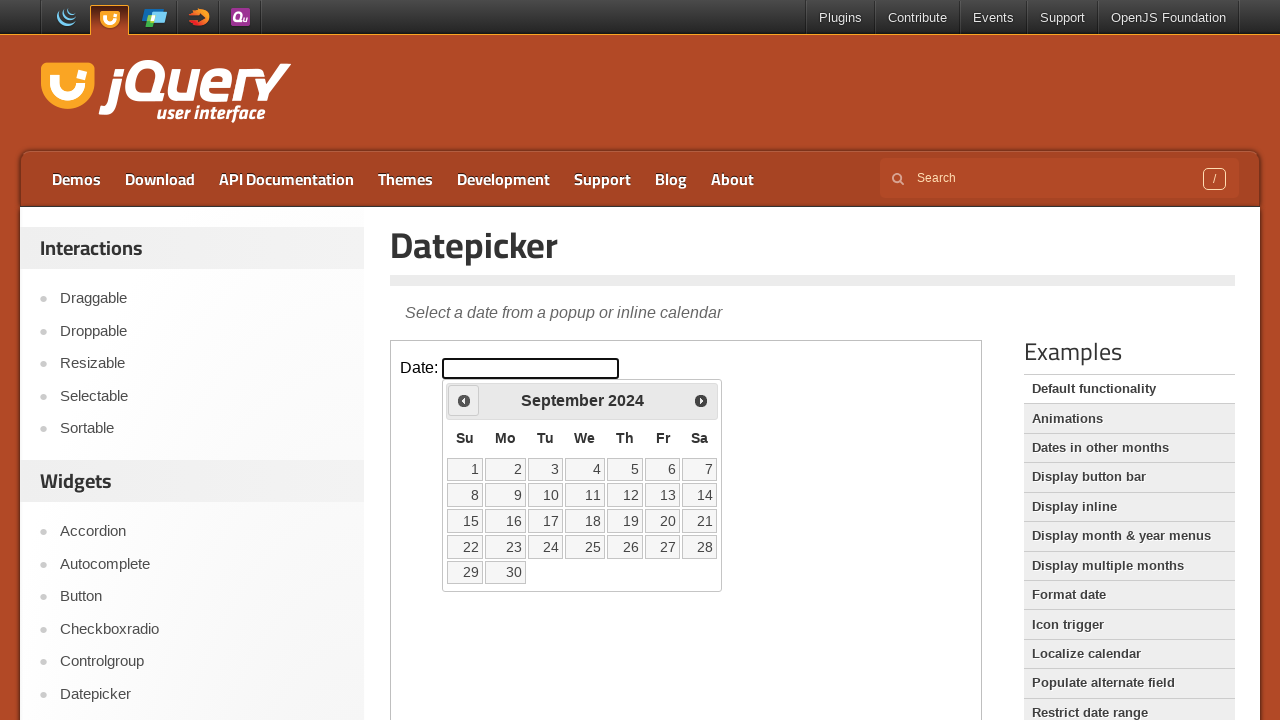

Clicked previous button to navigate to earlier month at (464, 400) on iframe.demo-frame >> internal:control=enter-frame >> span.ui-icon-circle-triangl
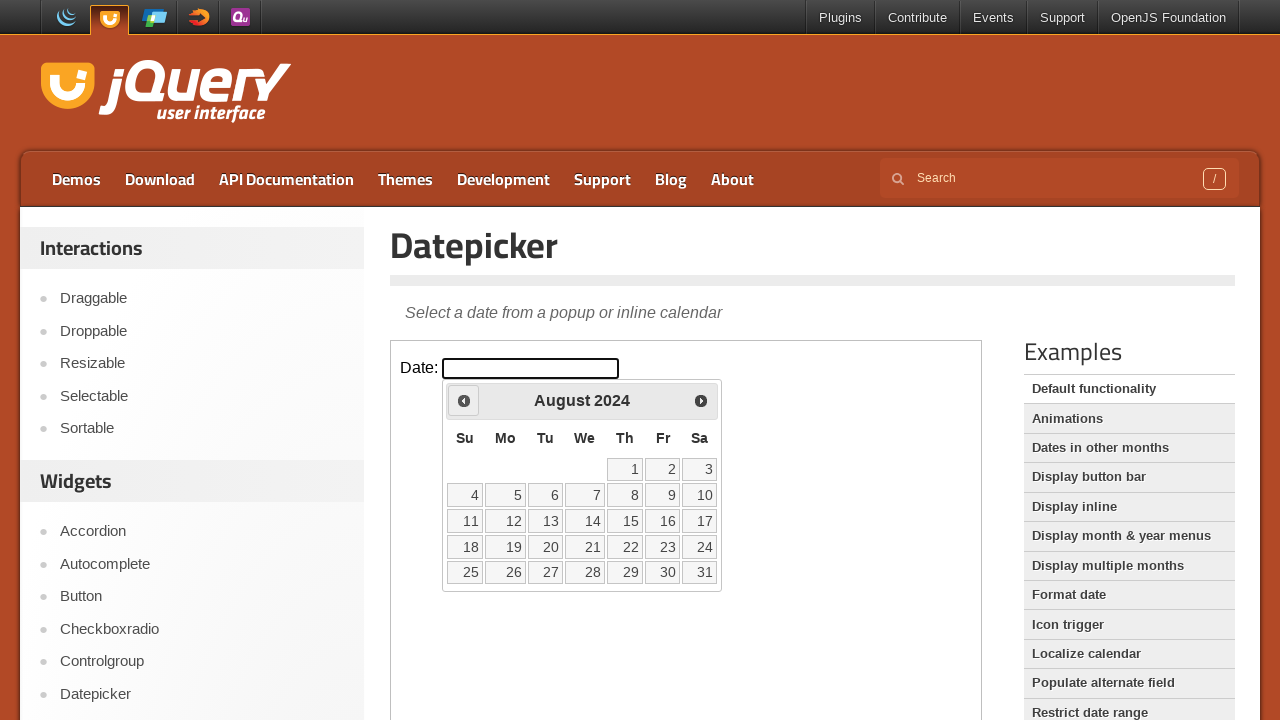

Waited 200ms for calendar to update
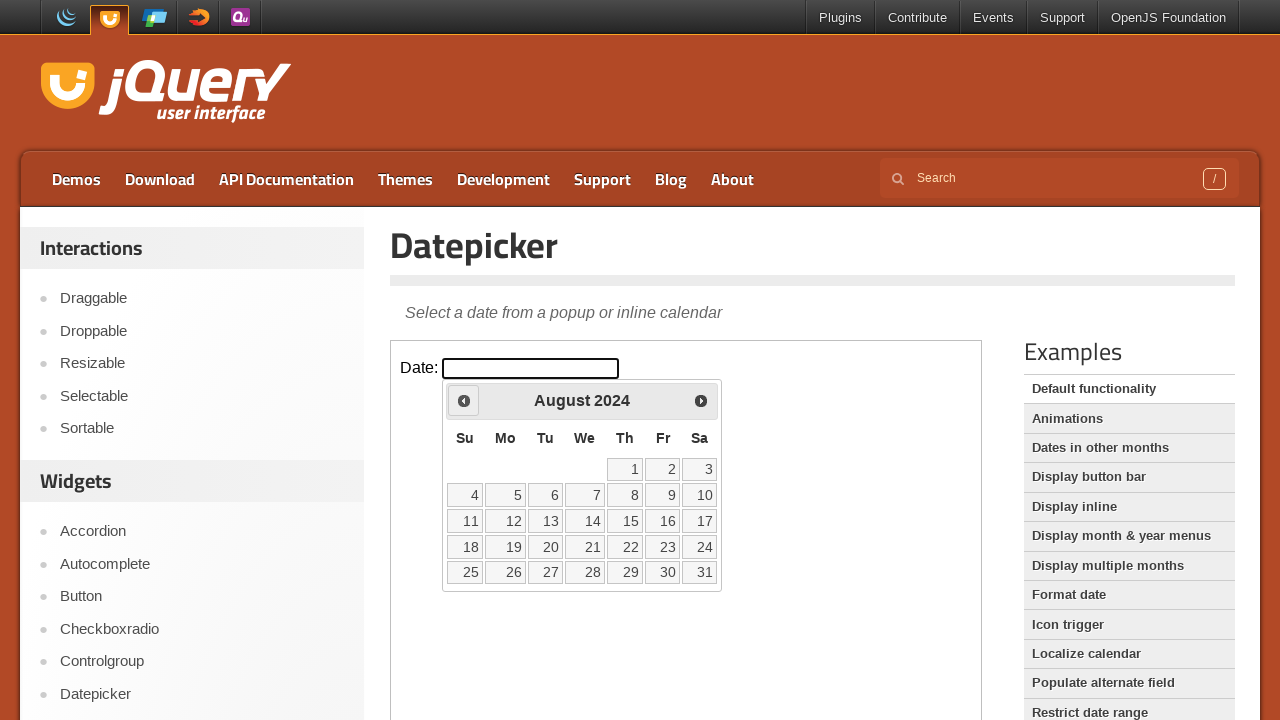

Retrieved current month 'August' and year '2024' from calendar
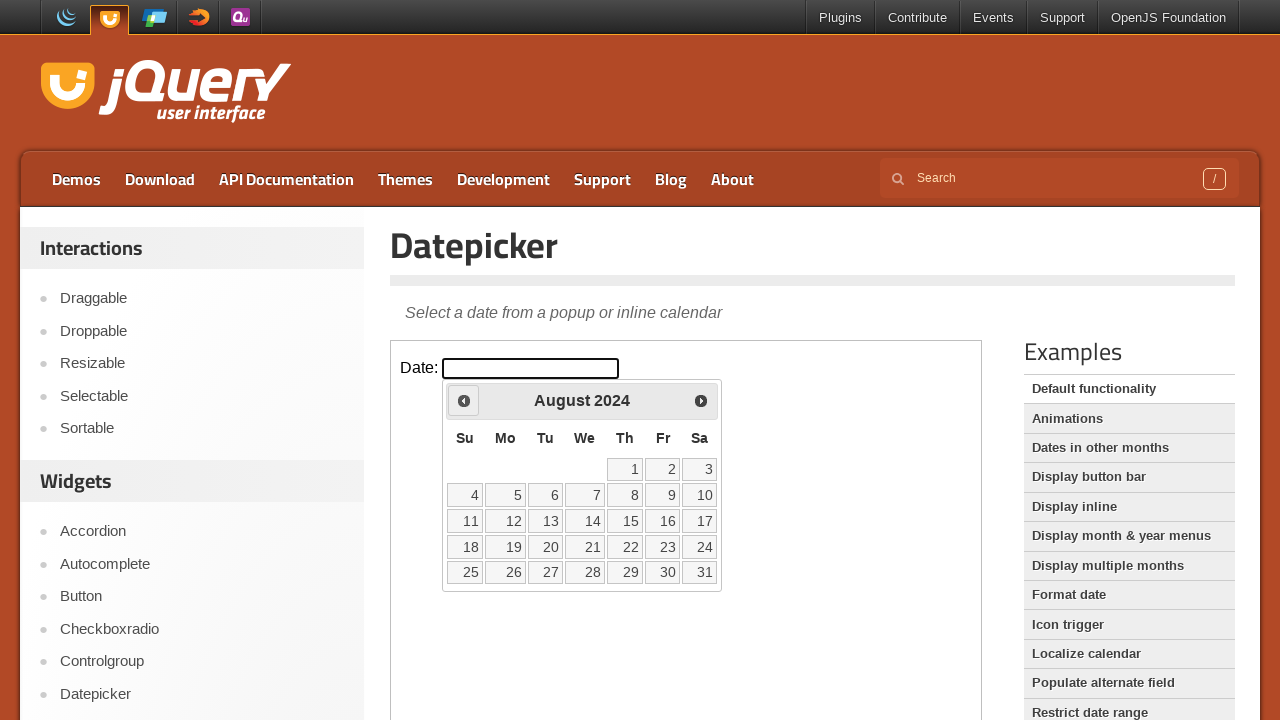

Clicked previous button to navigate to earlier month at (464, 400) on iframe.demo-frame >> internal:control=enter-frame >> span.ui-icon-circle-triangl
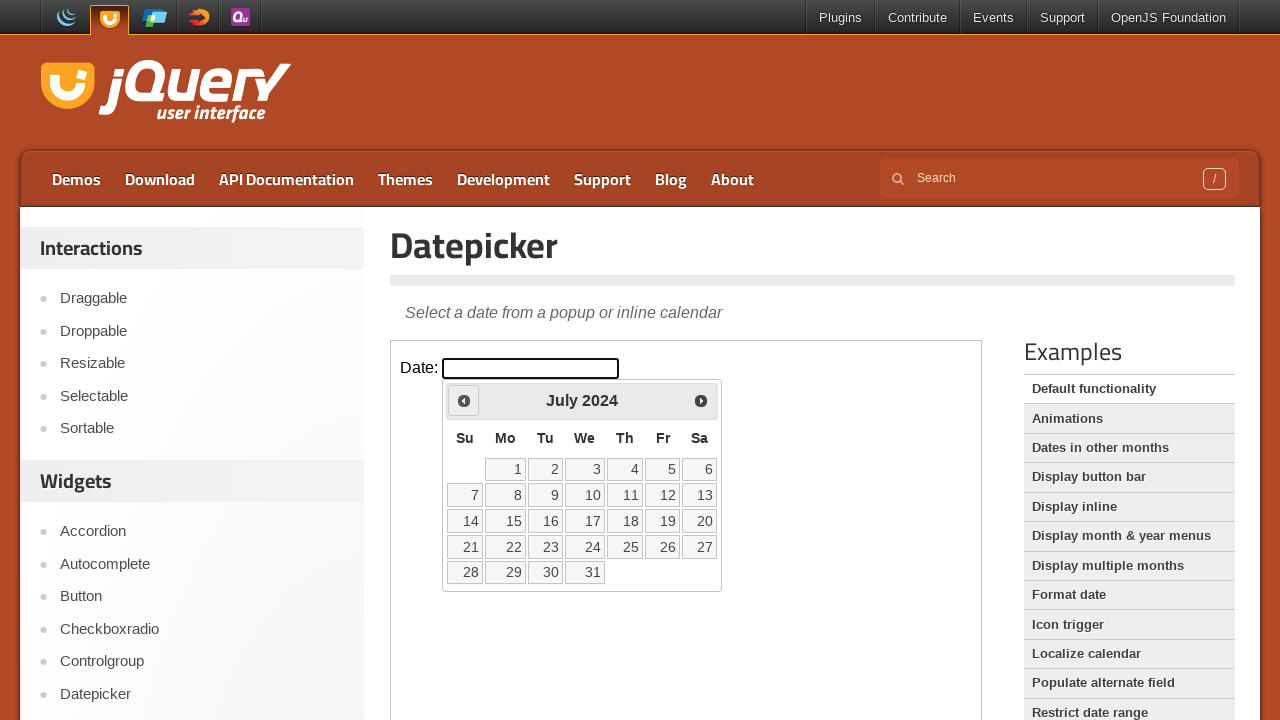

Waited 200ms for calendar to update
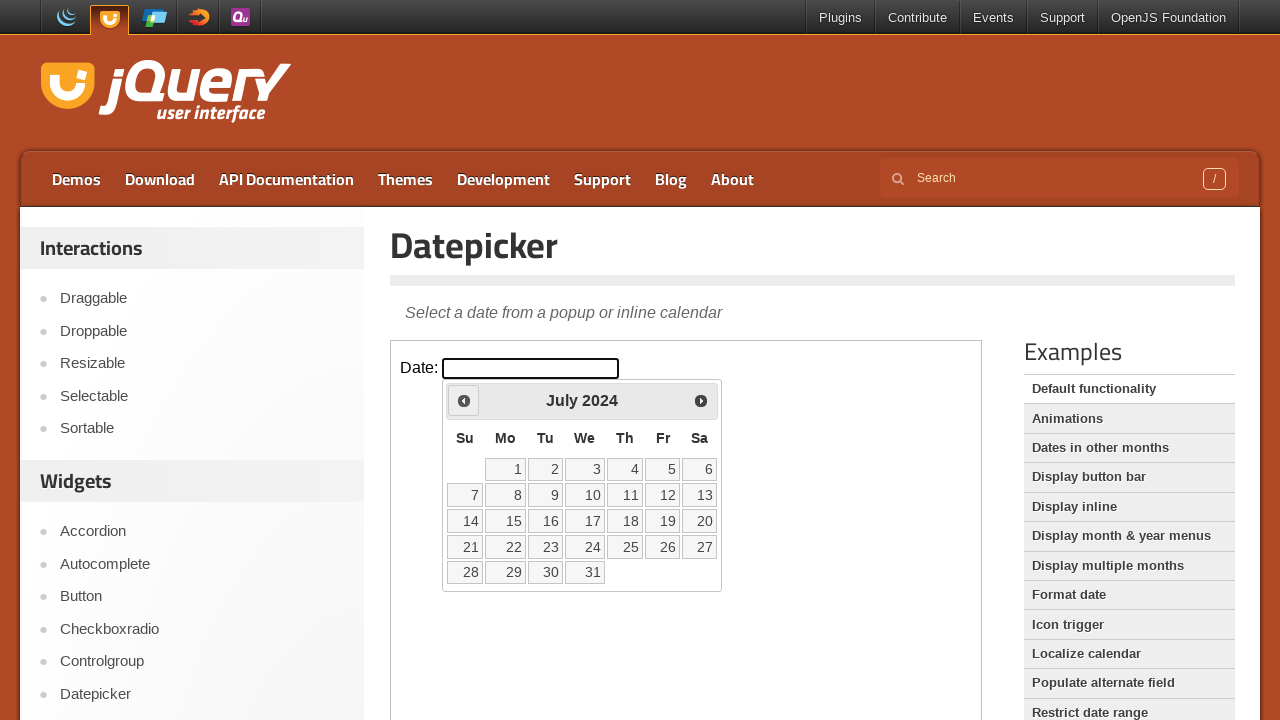

Retrieved current month 'July' and year '2024' from calendar
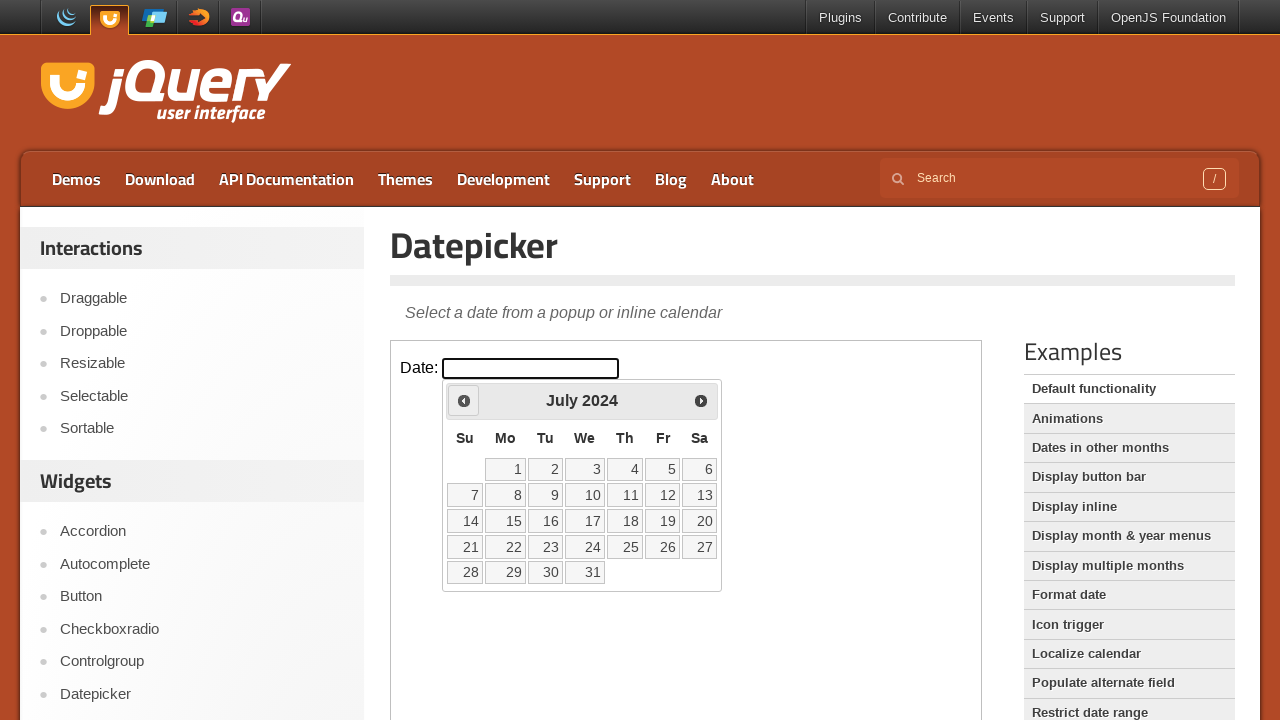

Clicked previous button to navigate to earlier month at (464, 400) on iframe.demo-frame >> internal:control=enter-frame >> span.ui-icon-circle-triangl
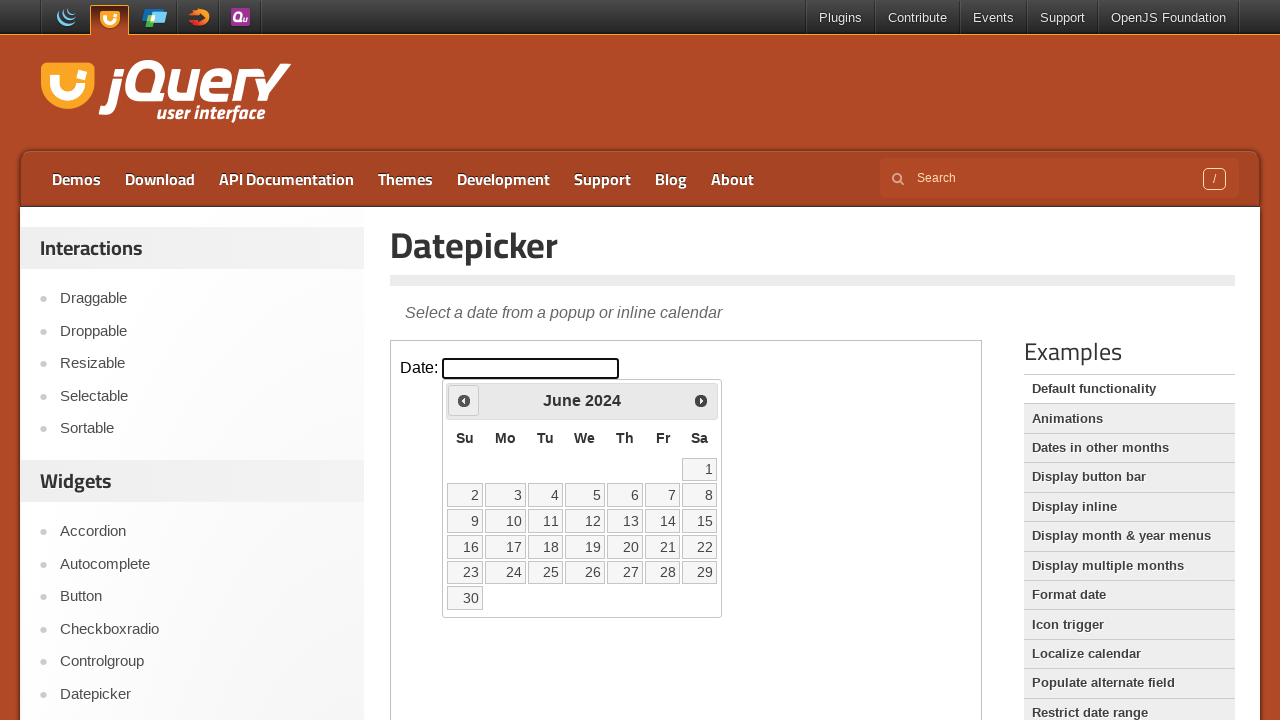

Waited 200ms for calendar to update
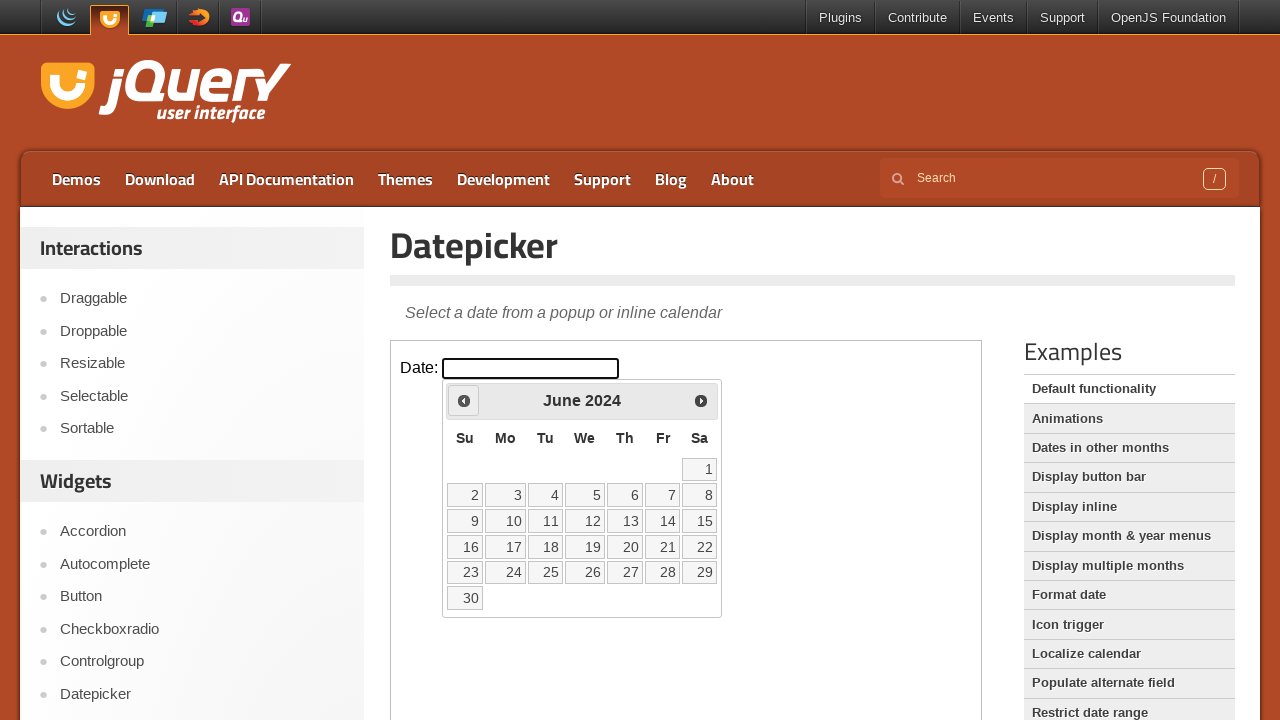

Retrieved current month 'June' and year '2024' from calendar
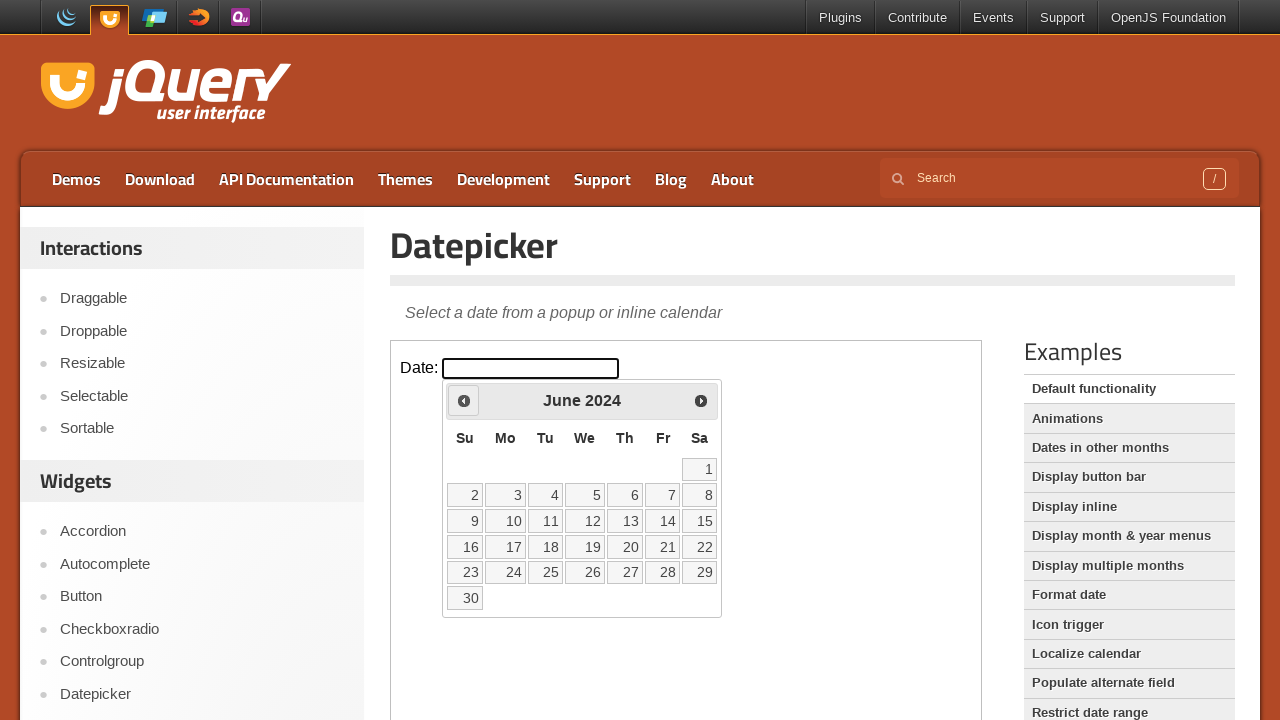

Clicked previous button to navigate to earlier month at (464, 400) on iframe.demo-frame >> internal:control=enter-frame >> span.ui-icon-circle-triangl
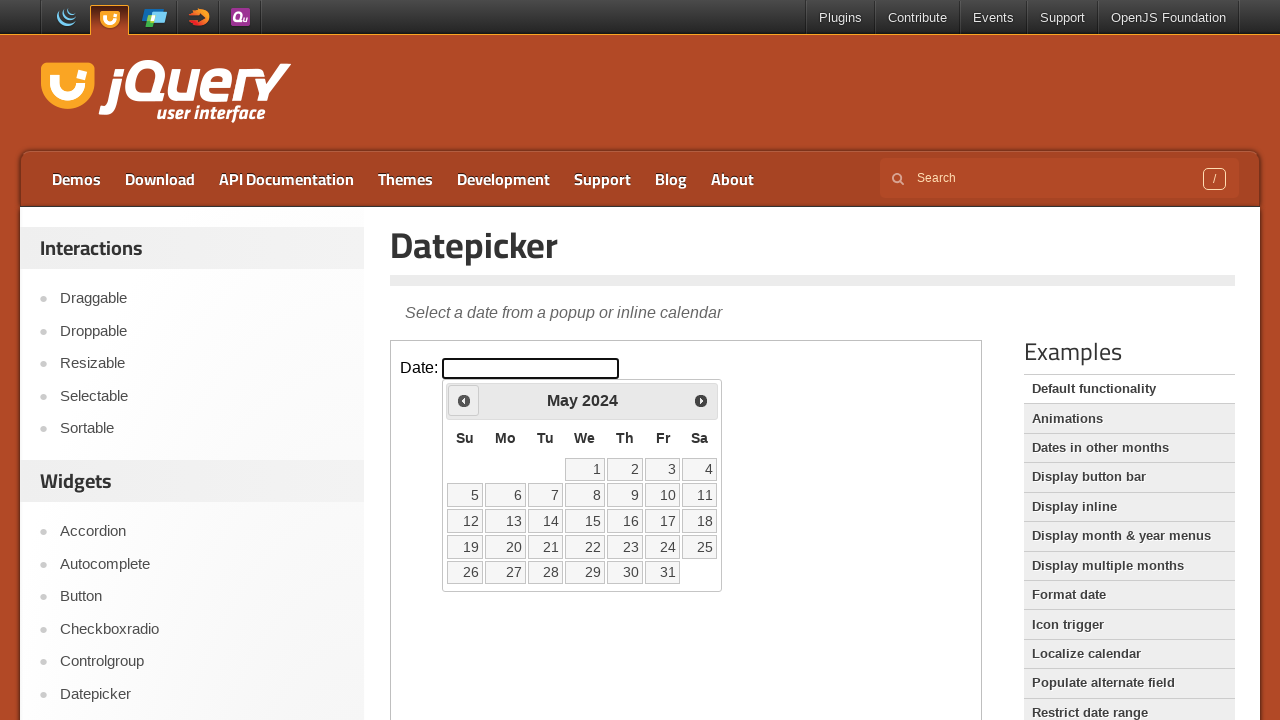

Waited 200ms for calendar to update
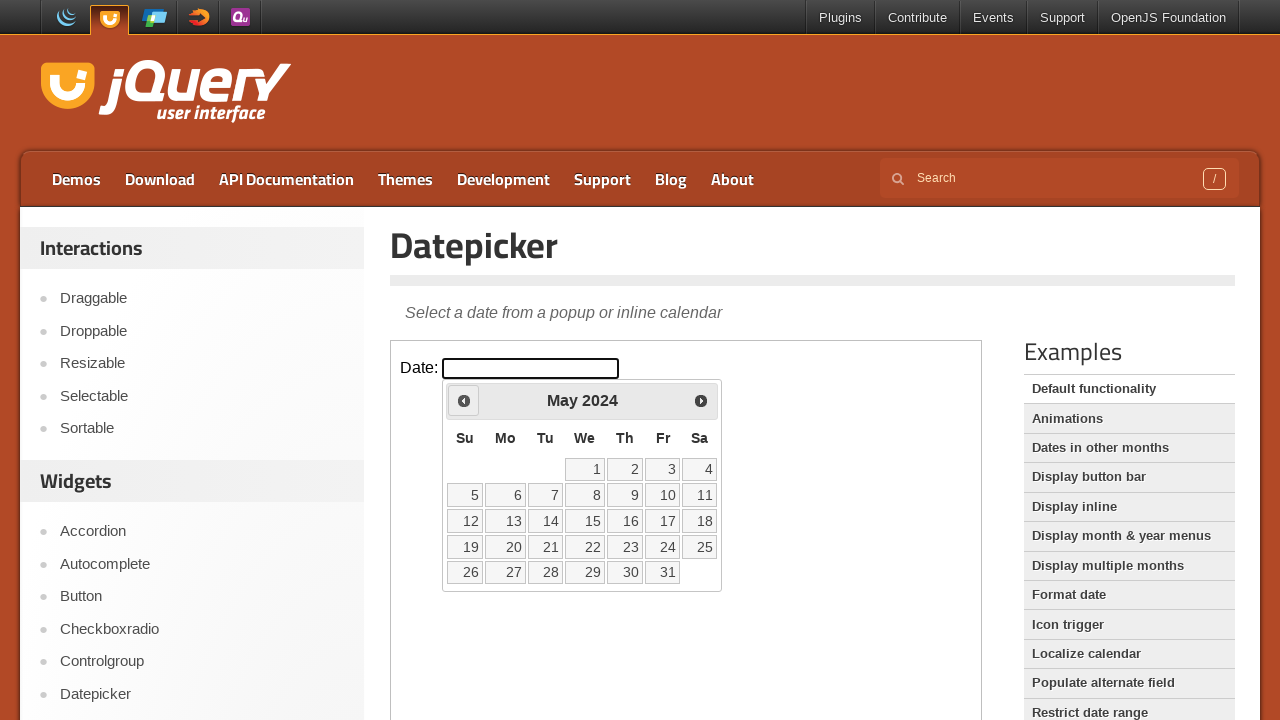

Retrieved current month 'May' and year '2024' from calendar
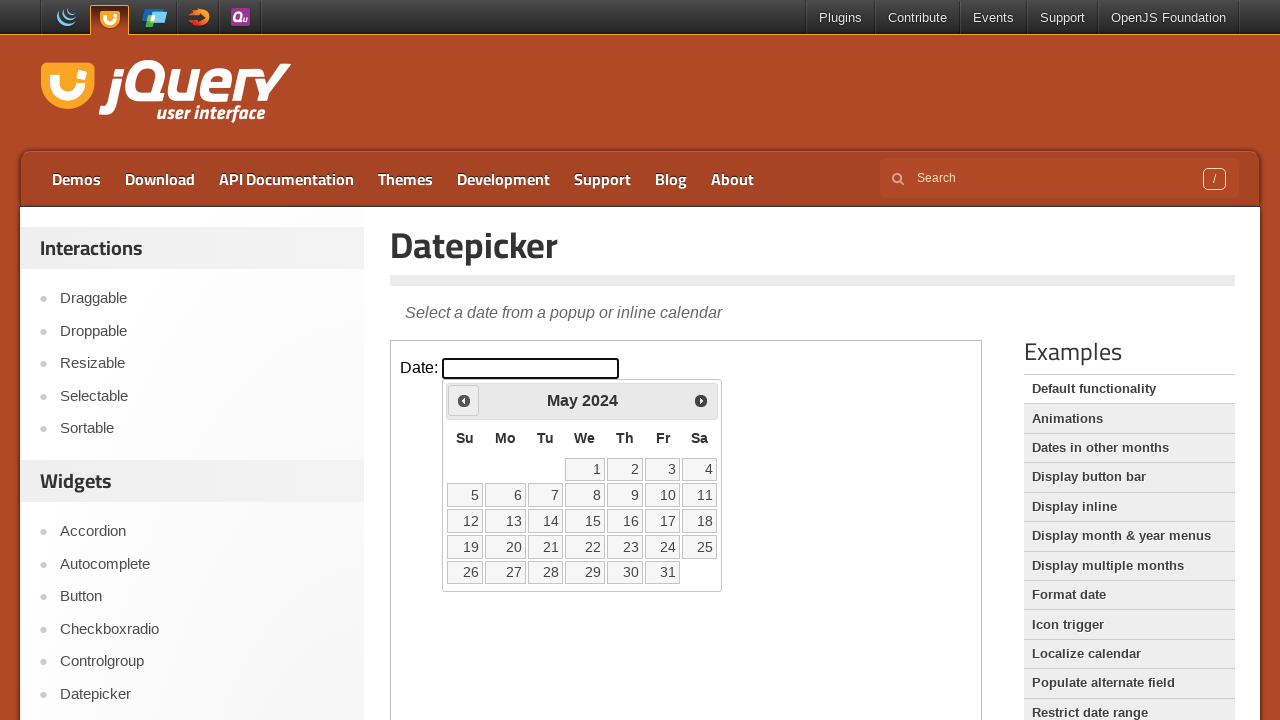

Clicked previous button to navigate to earlier month at (464, 400) on iframe.demo-frame >> internal:control=enter-frame >> span.ui-icon-circle-triangl
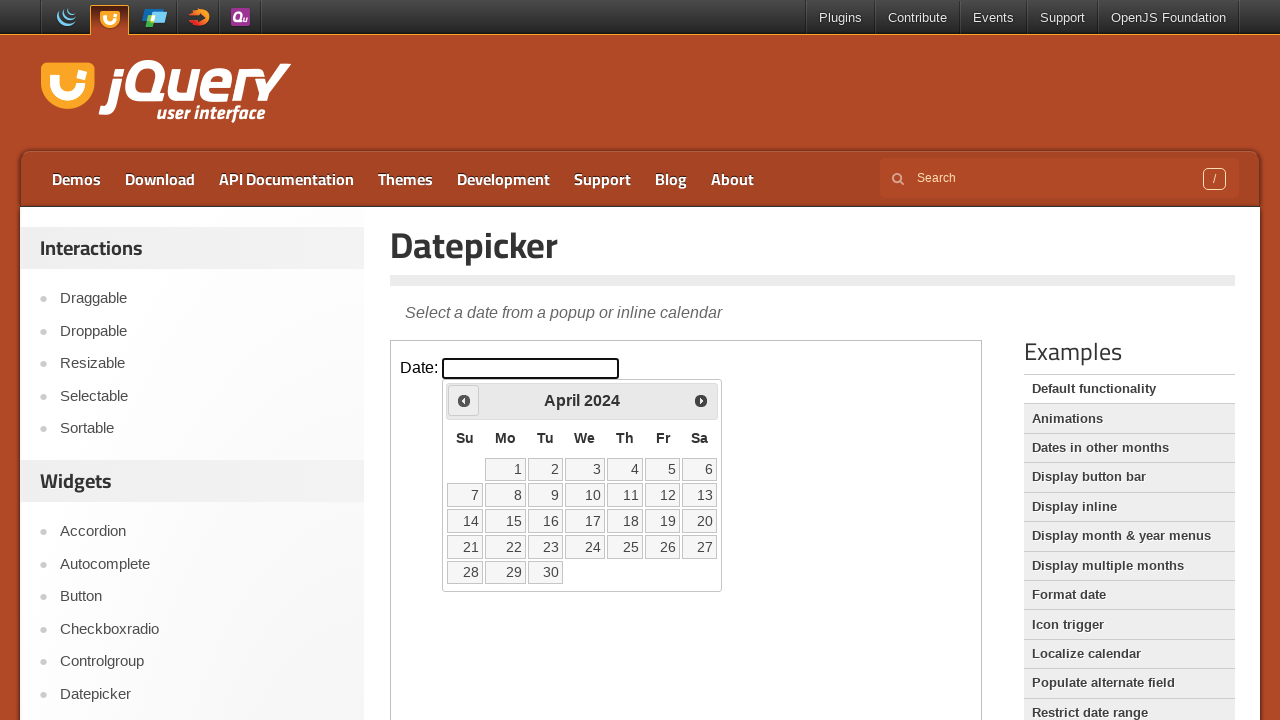

Waited 200ms for calendar to update
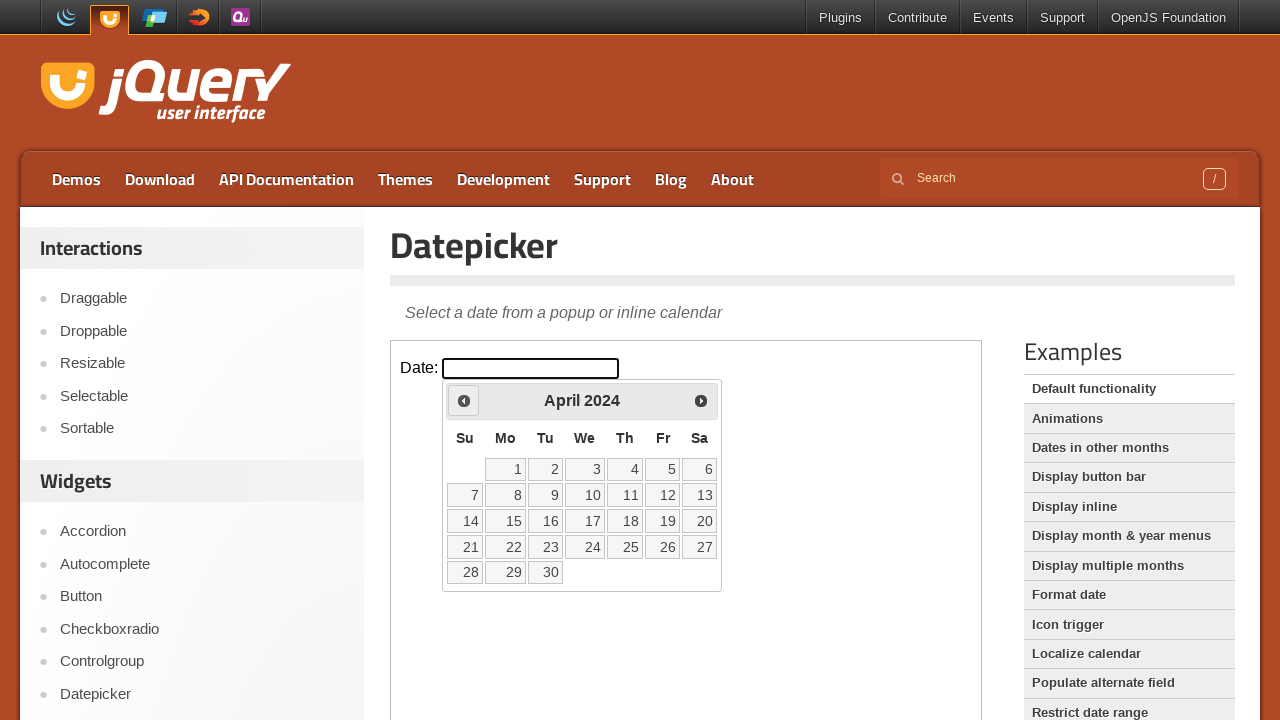

Retrieved current month 'April' and year '2024' from calendar
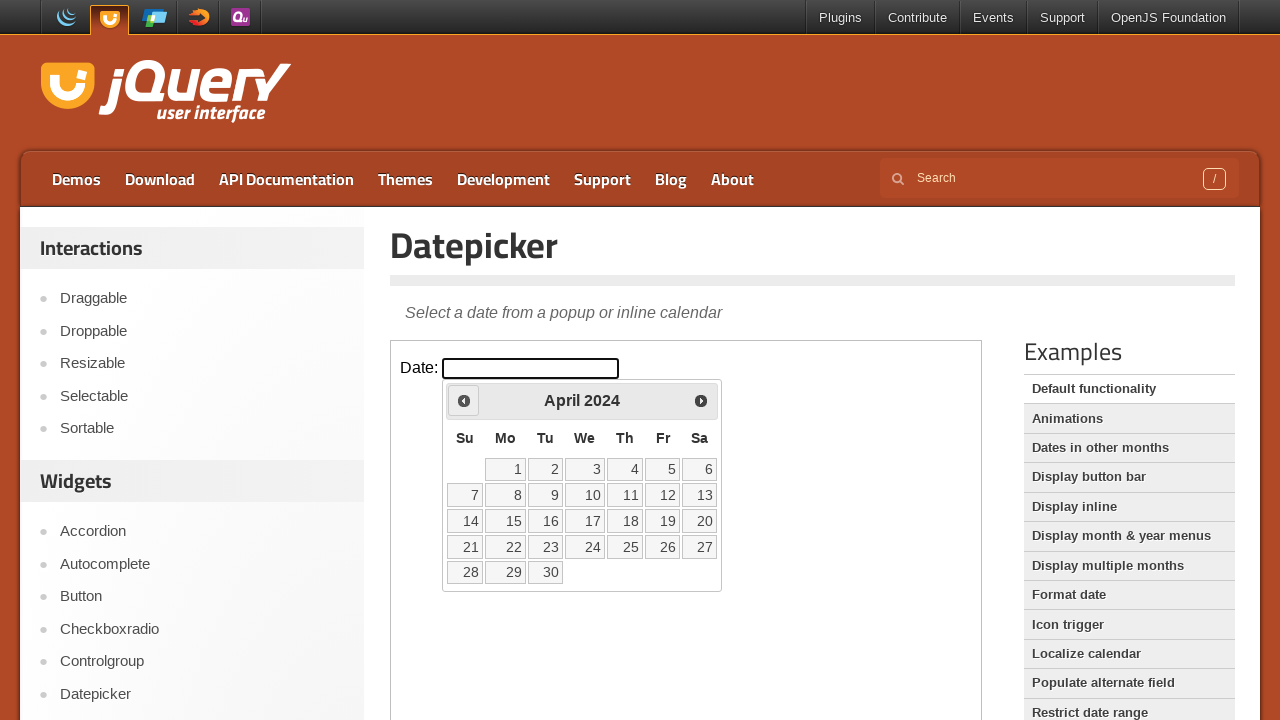

Clicked previous button to navigate to earlier month at (464, 400) on iframe.demo-frame >> internal:control=enter-frame >> span.ui-icon-circle-triangl
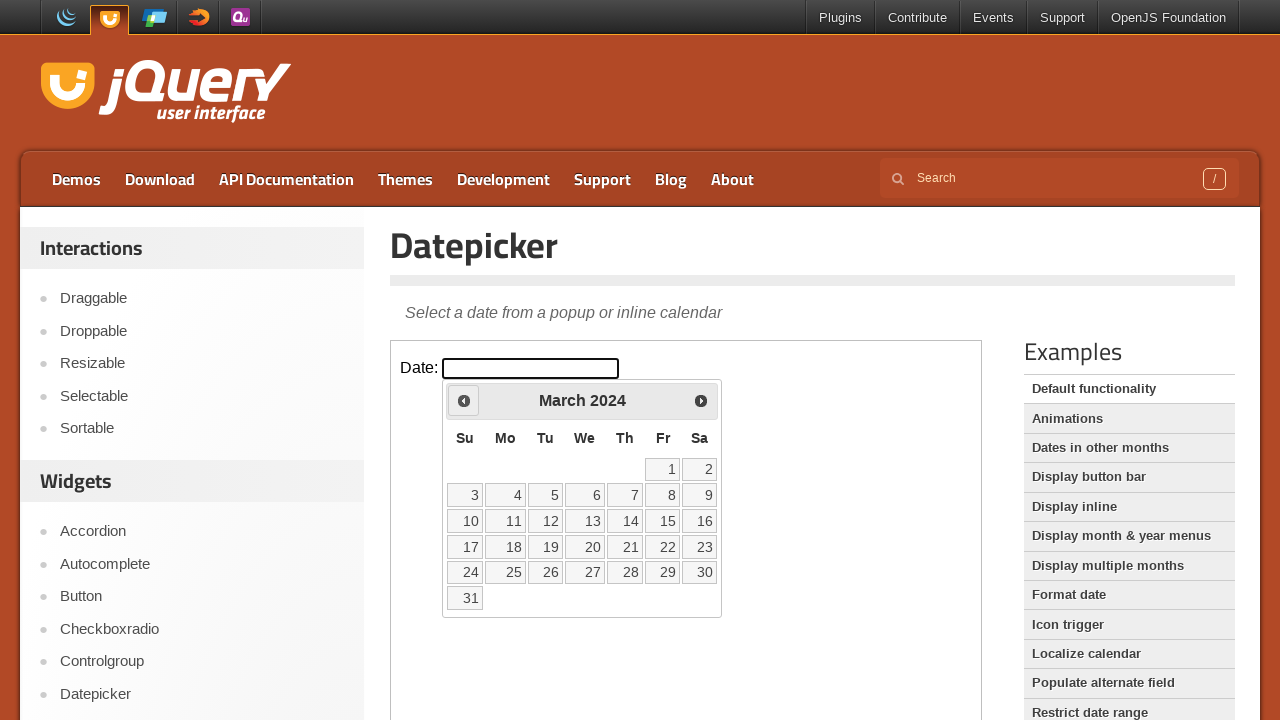

Waited 200ms for calendar to update
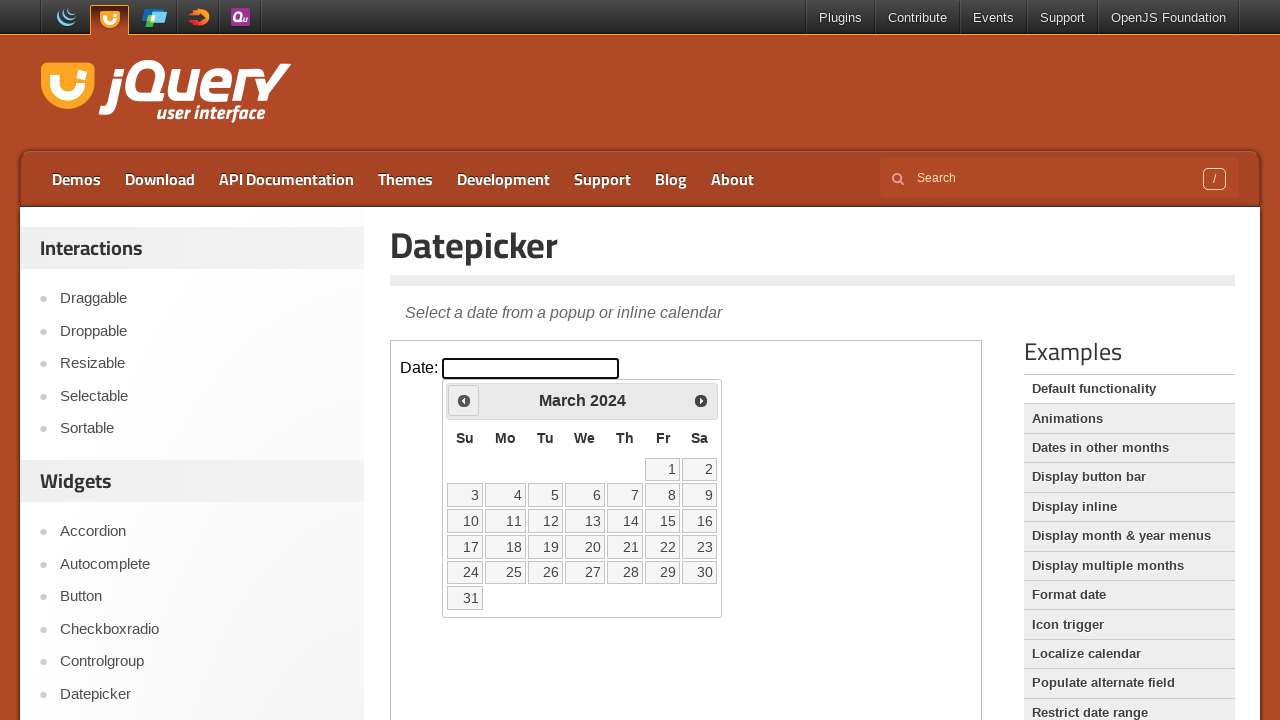

Retrieved current month 'March' and year '2024' from calendar
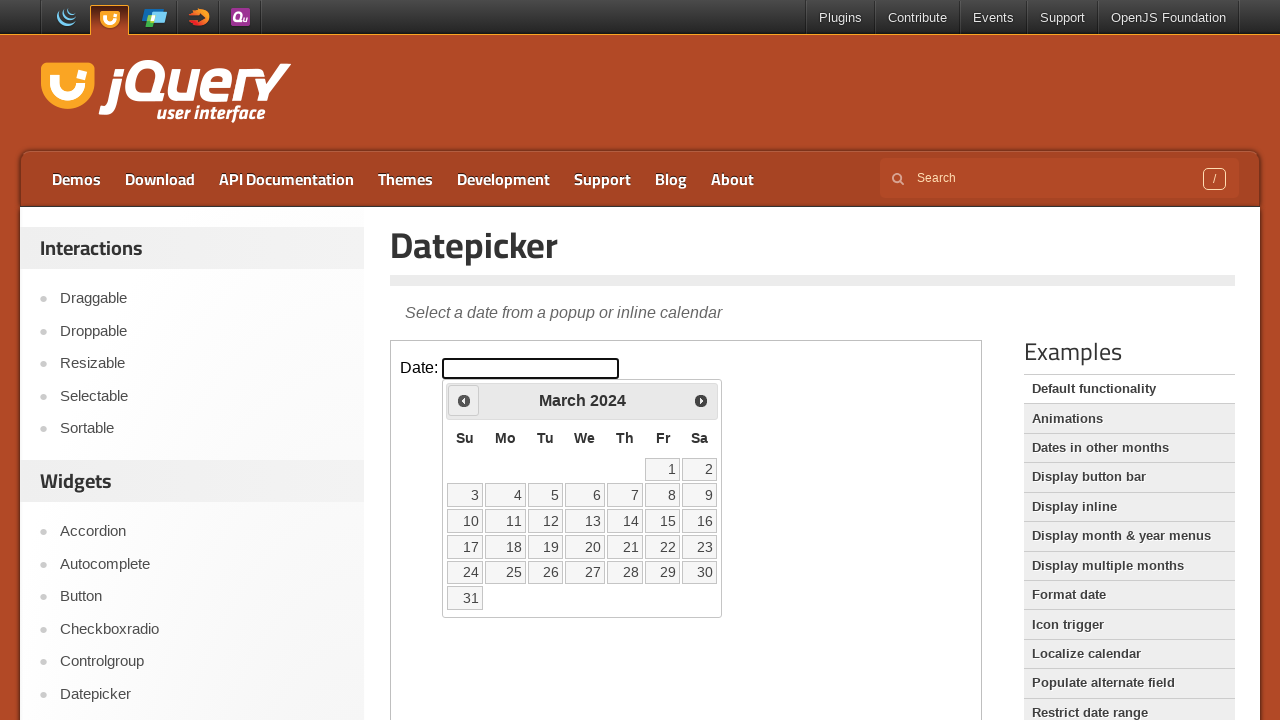

Clicked previous button to navigate to earlier month at (464, 400) on iframe.demo-frame >> internal:control=enter-frame >> span.ui-icon-circle-triangl
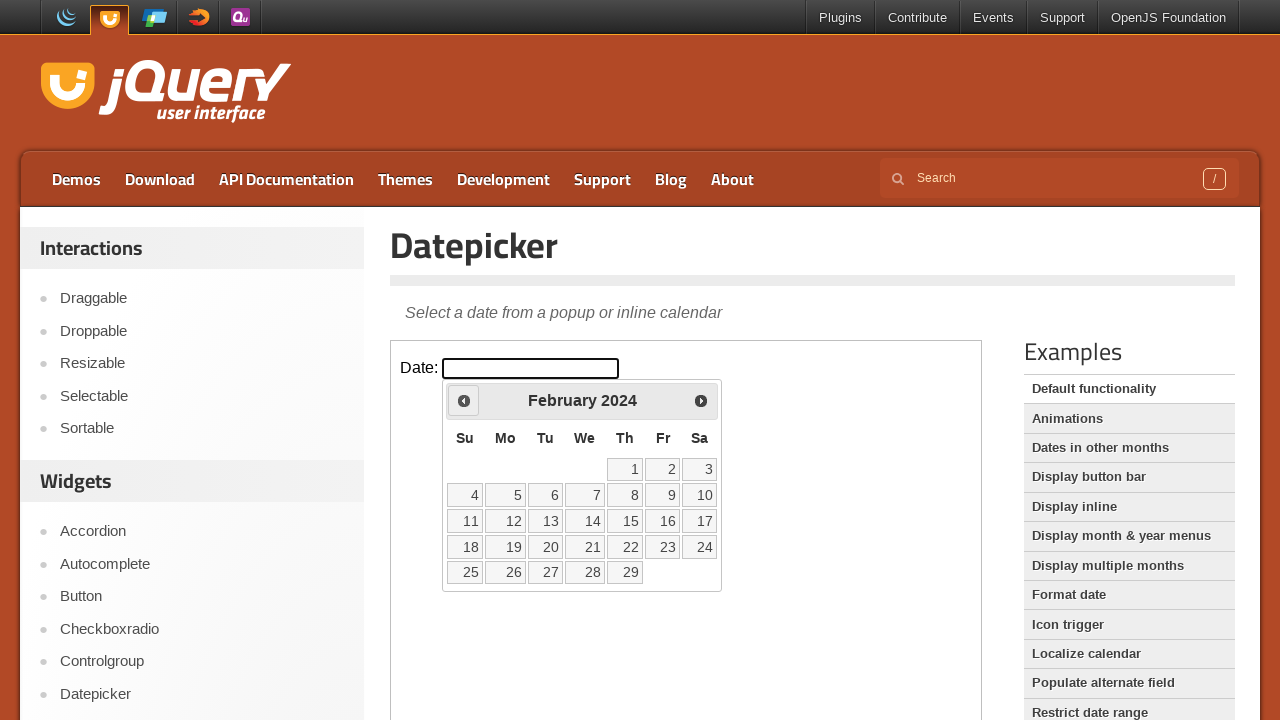

Waited 200ms for calendar to update
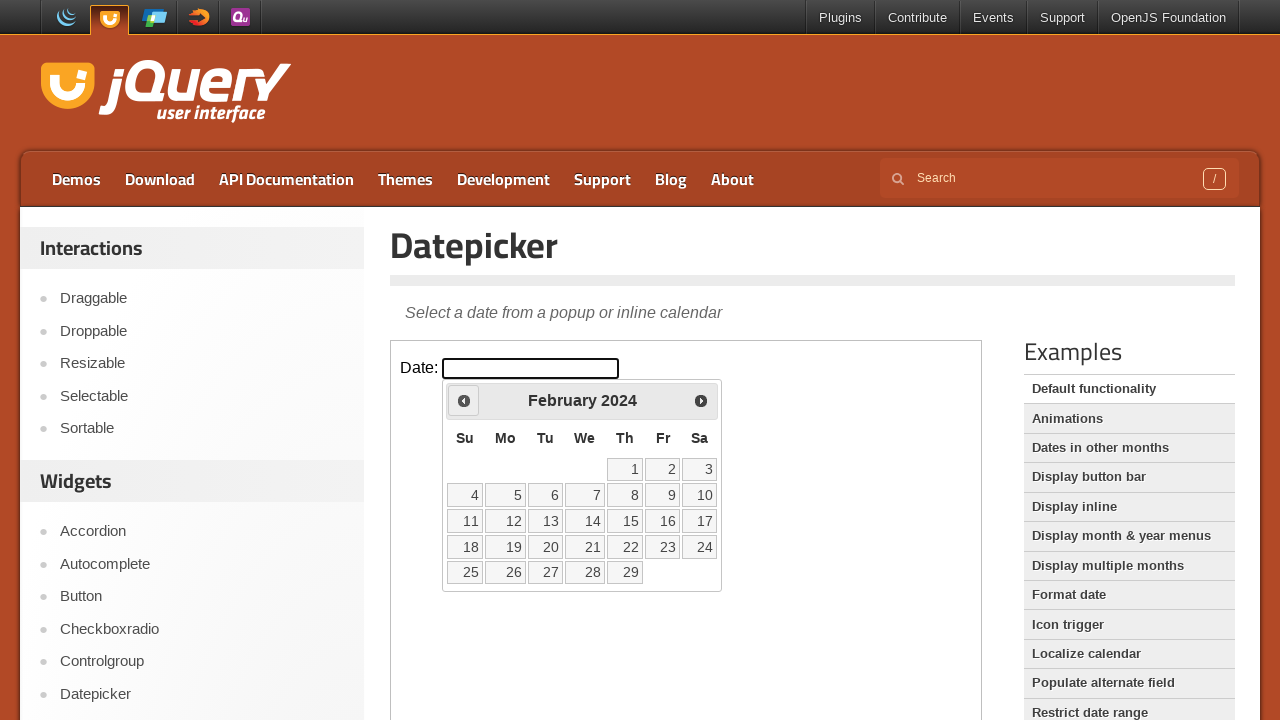

Retrieved current month 'February' and year '2024' from calendar
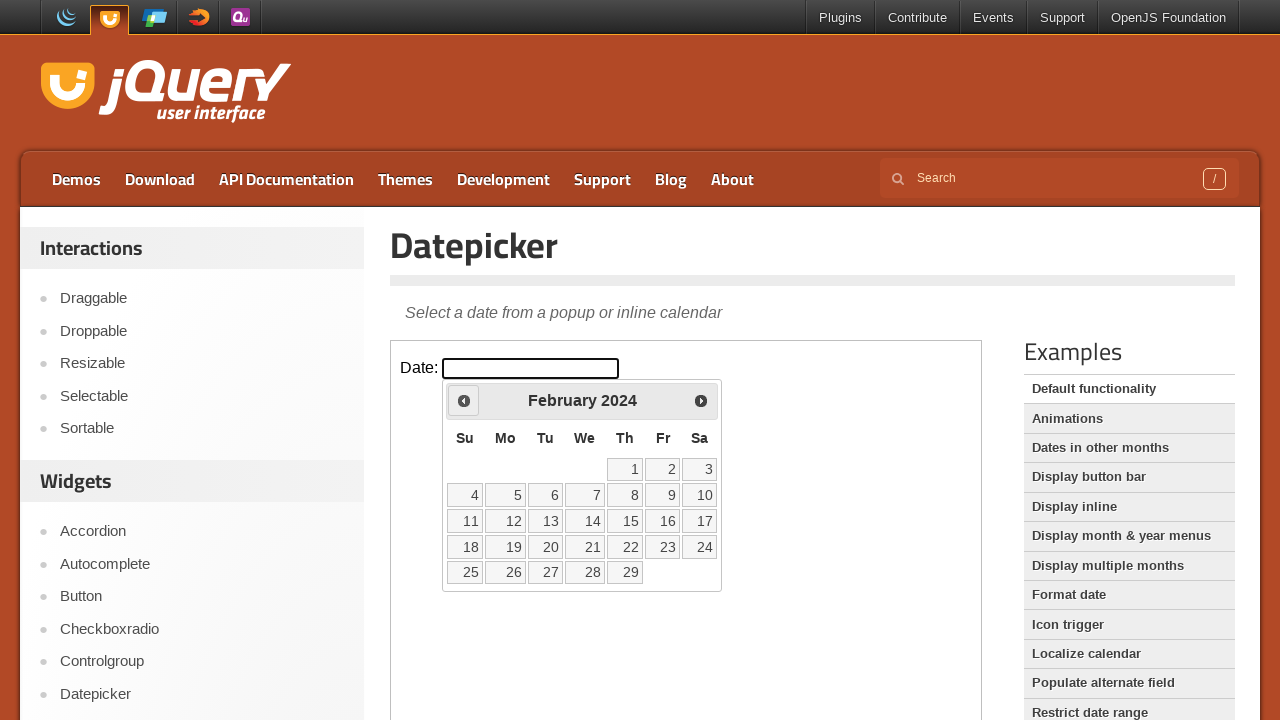

Clicked previous button to navigate to earlier month at (464, 400) on iframe.demo-frame >> internal:control=enter-frame >> span.ui-icon-circle-triangl
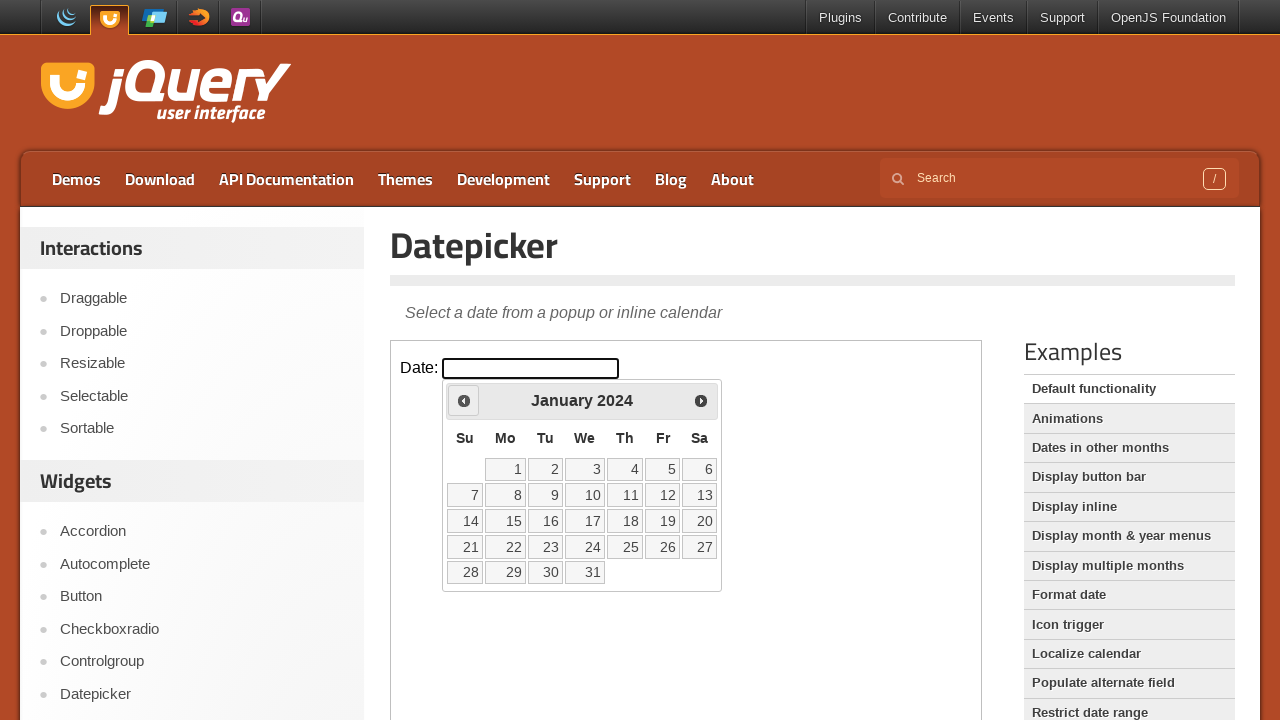

Waited 200ms for calendar to update
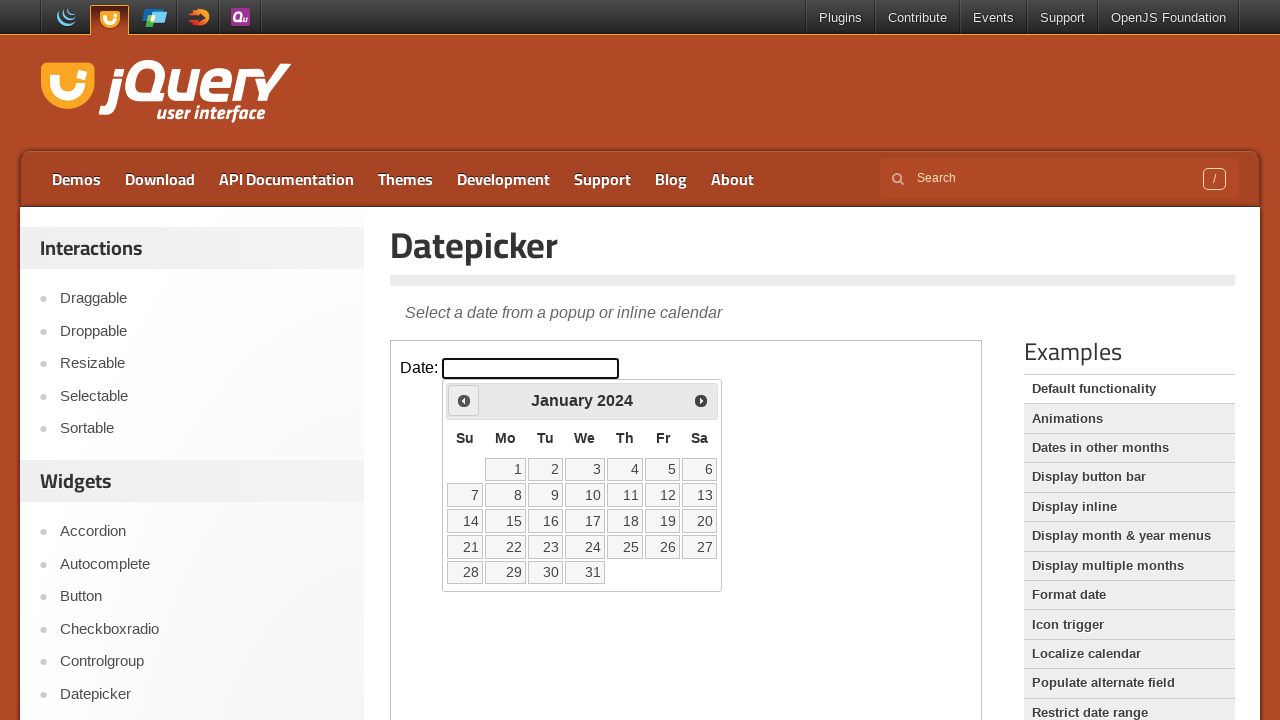

Retrieved current month 'January' and year '2024' from calendar
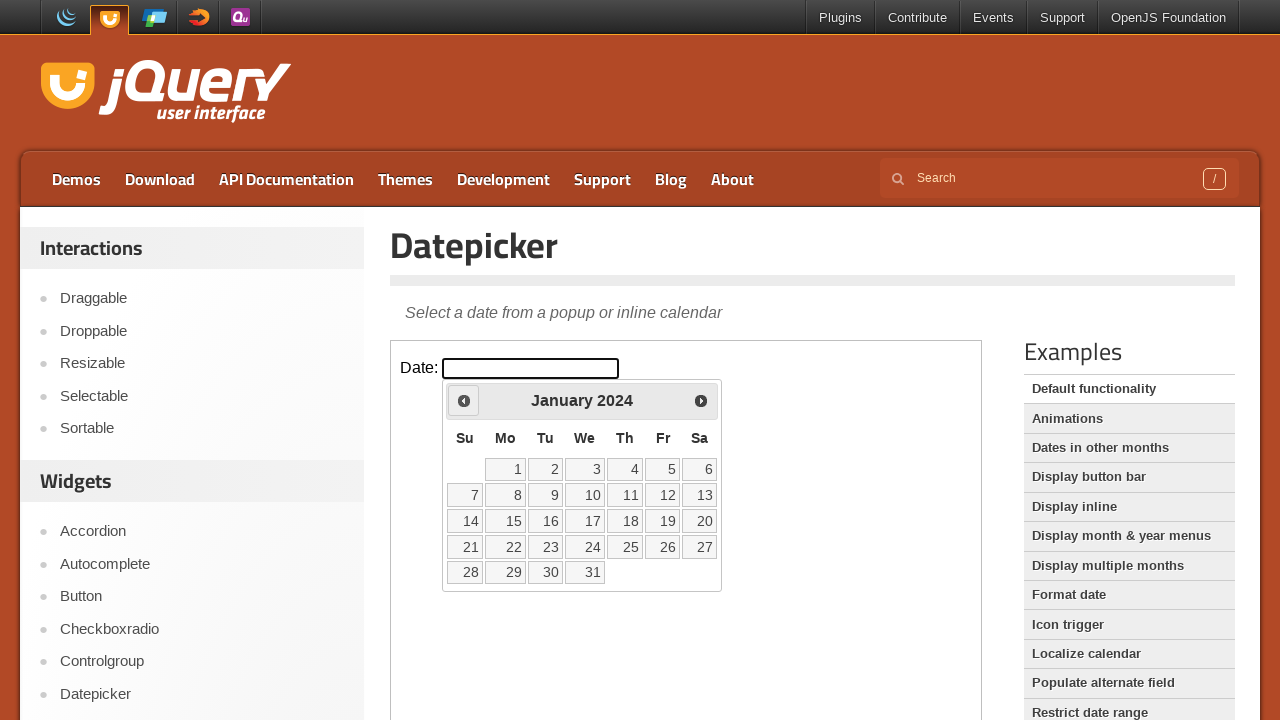

Clicked previous button to navigate to earlier month at (464, 400) on iframe.demo-frame >> internal:control=enter-frame >> span.ui-icon-circle-triangl
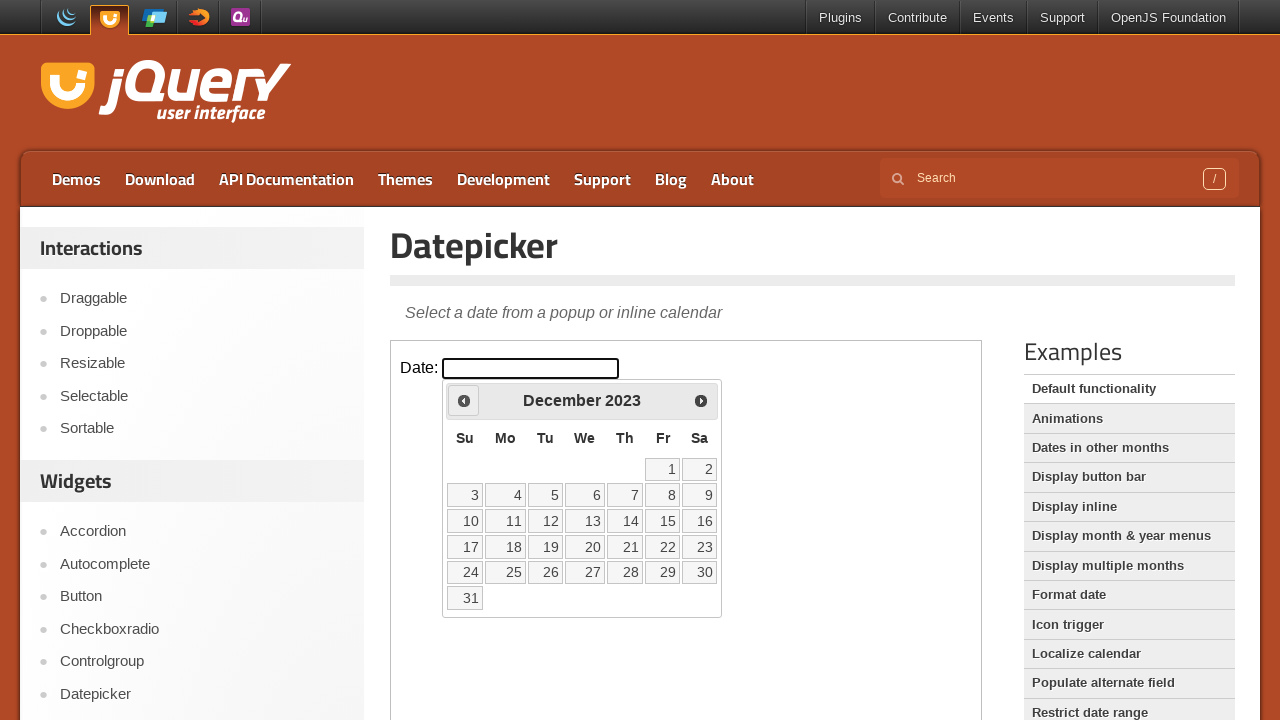

Waited 200ms for calendar to update
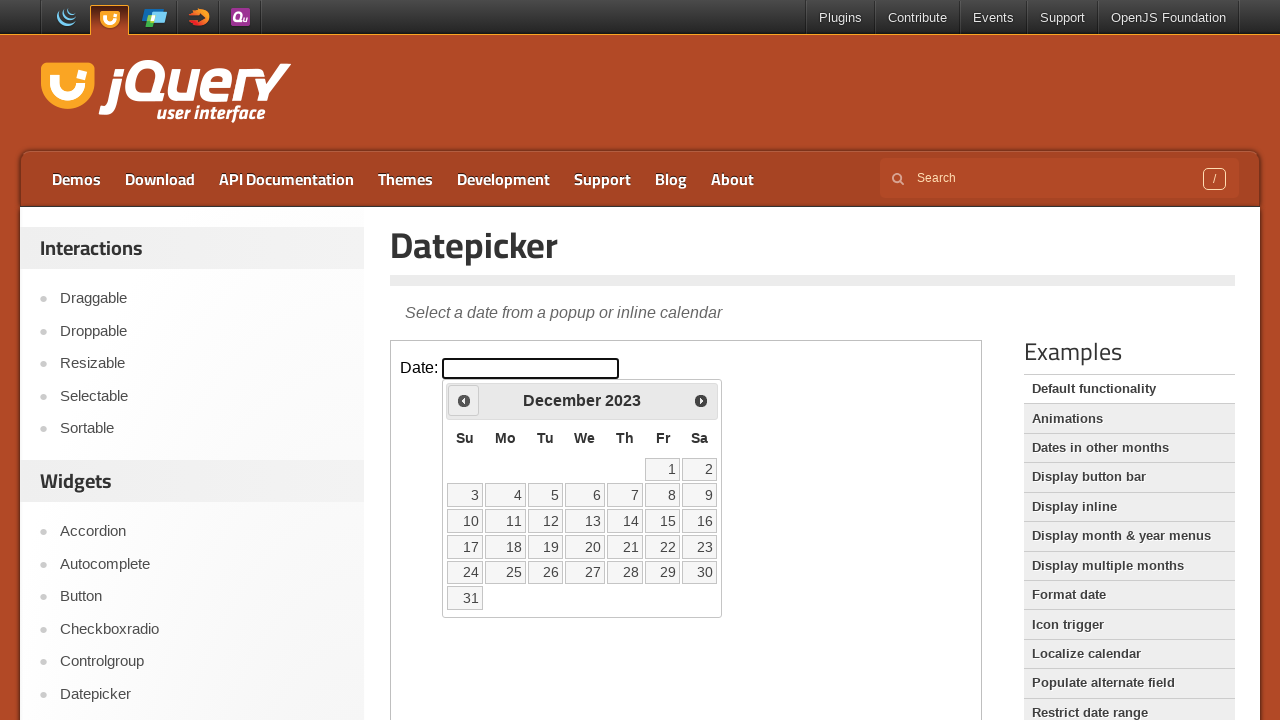

Retrieved current month 'December' and year '2023' from calendar
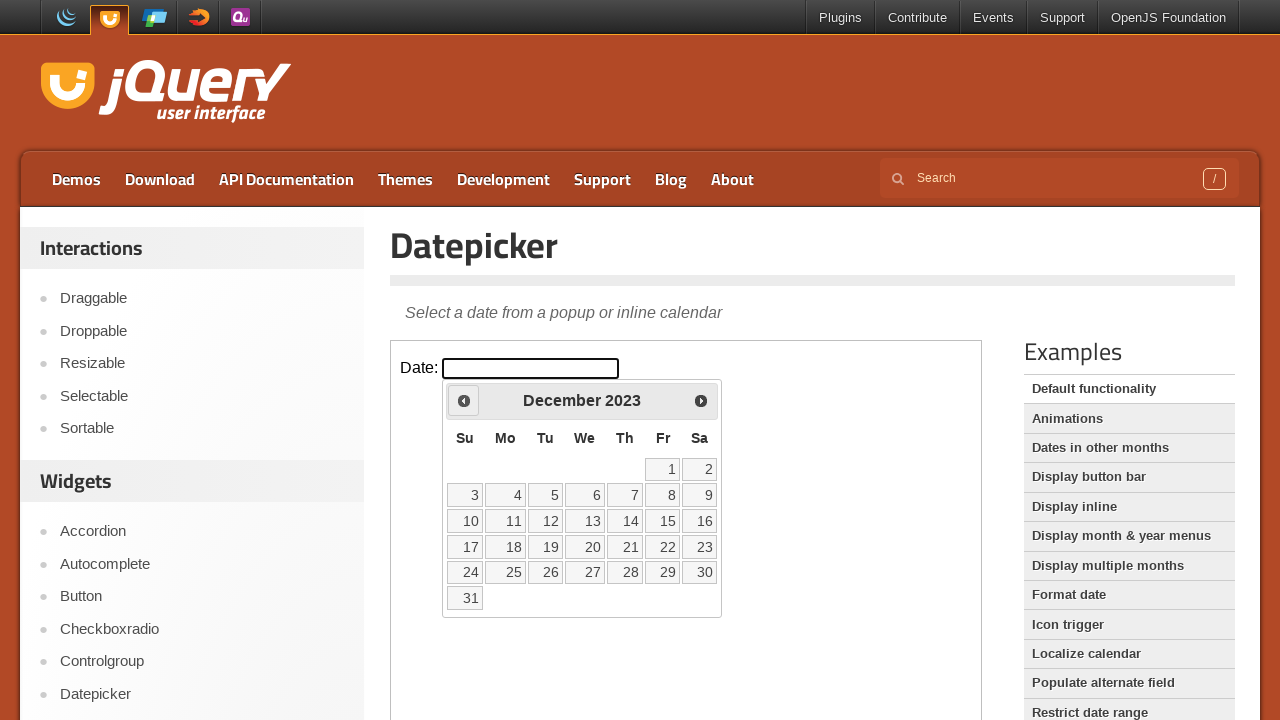

Clicked previous button to navigate to earlier month at (464, 400) on iframe.demo-frame >> internal:control=enter-frame >> span.ui-icon-circle-triangl
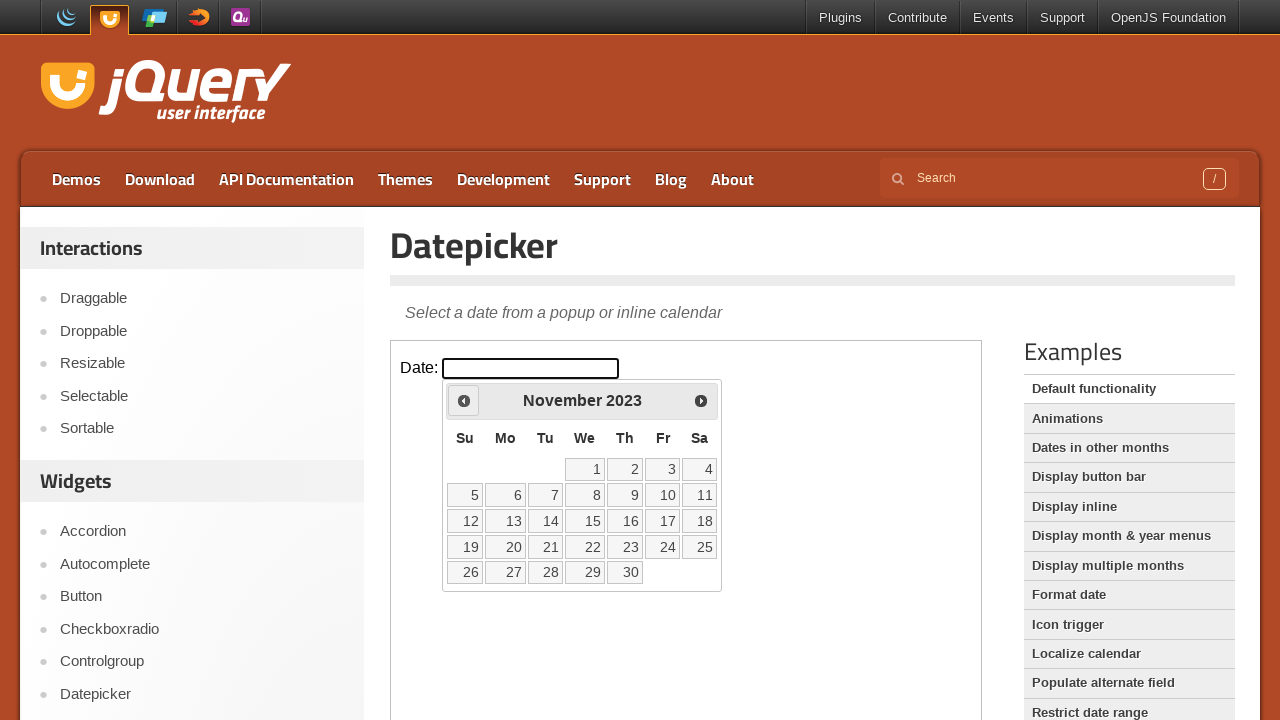

Waited 200ms for calendar to update
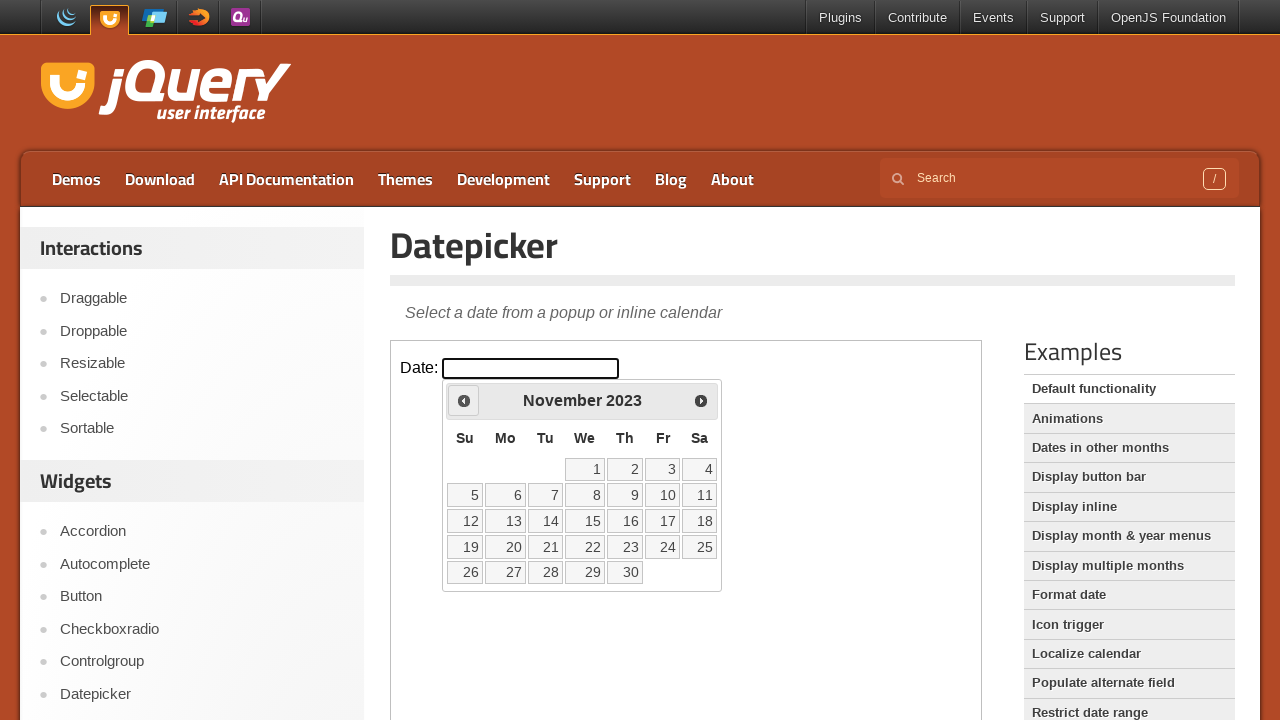

Retrieved current month 'November' and year '2023' from calendar
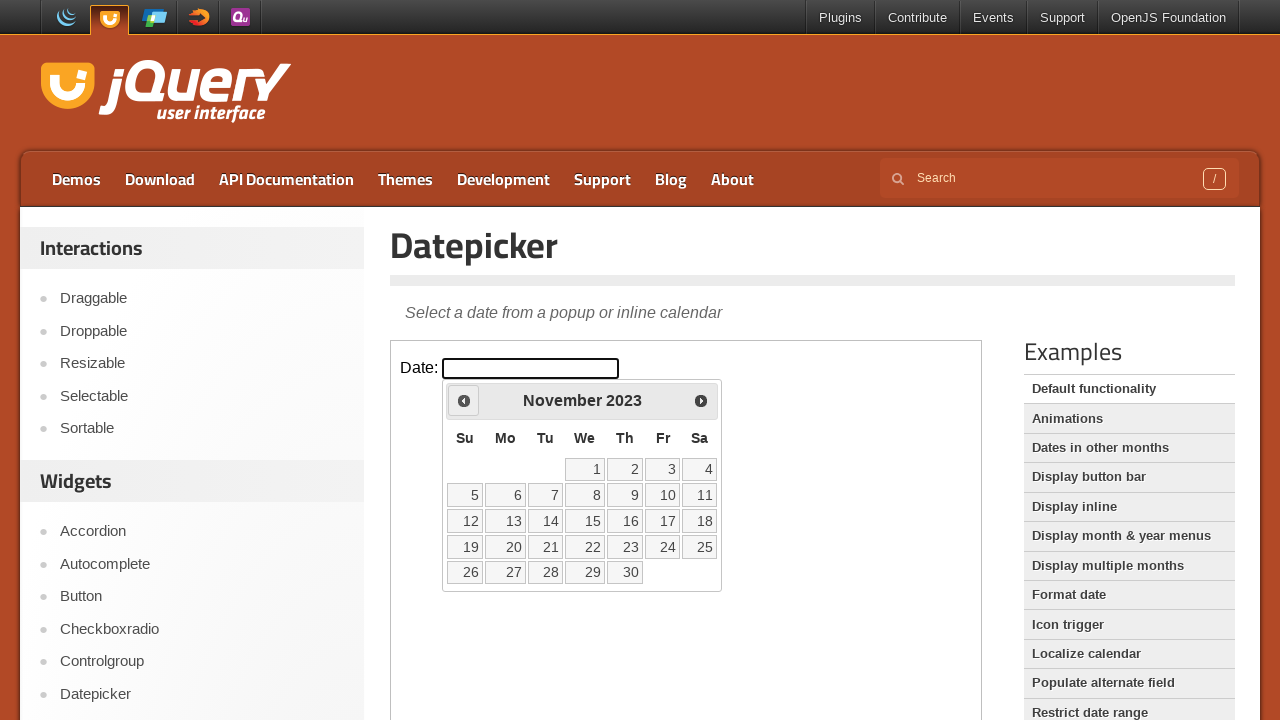

Clicked previous button to navigate to earlier month at (464, 400) on iframe.demo-frame >> internal:control=enter-frame >> span.ui-icon-circle-triangl
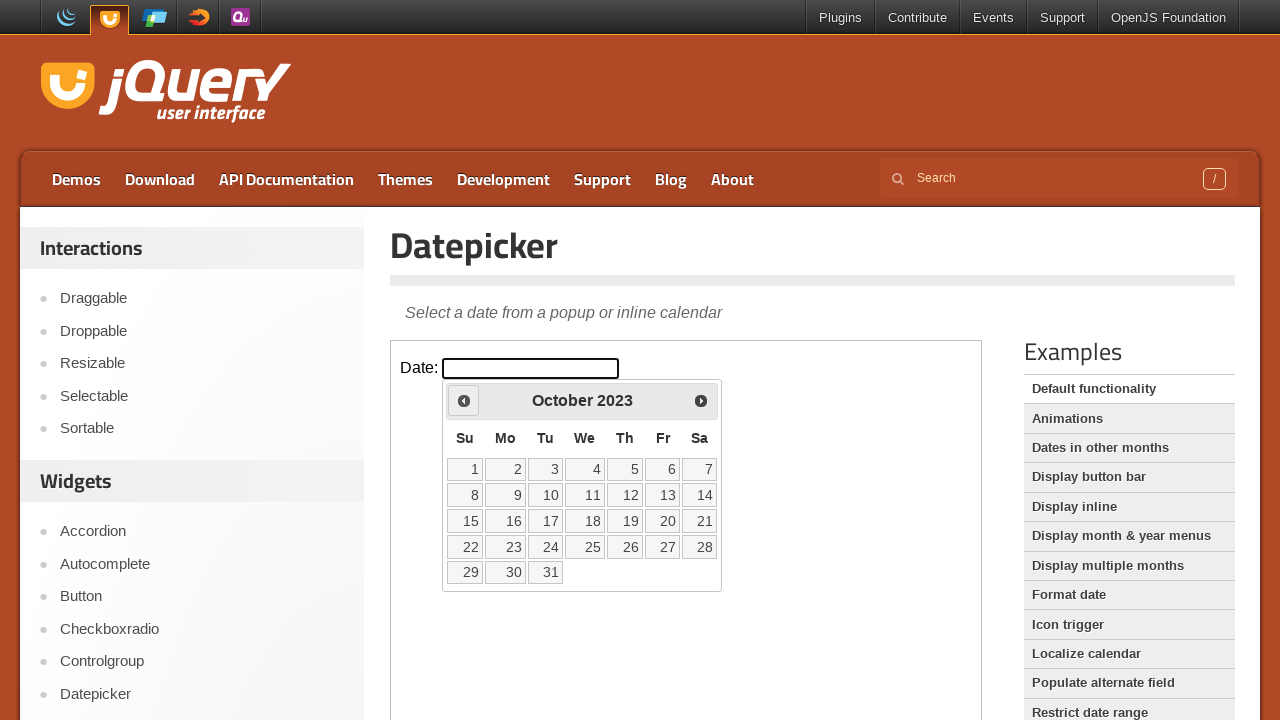

Waited 200ms for calendar to update
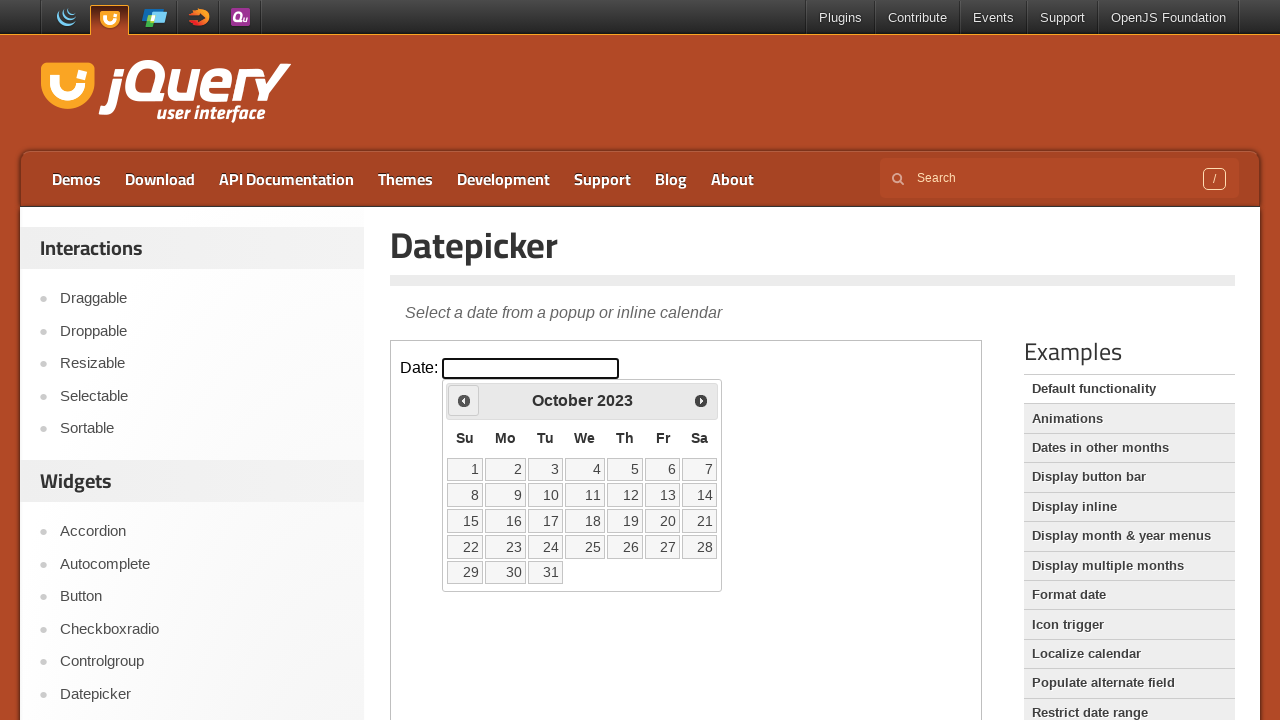

Retrieved current month 'October' and year '2023' from calendar
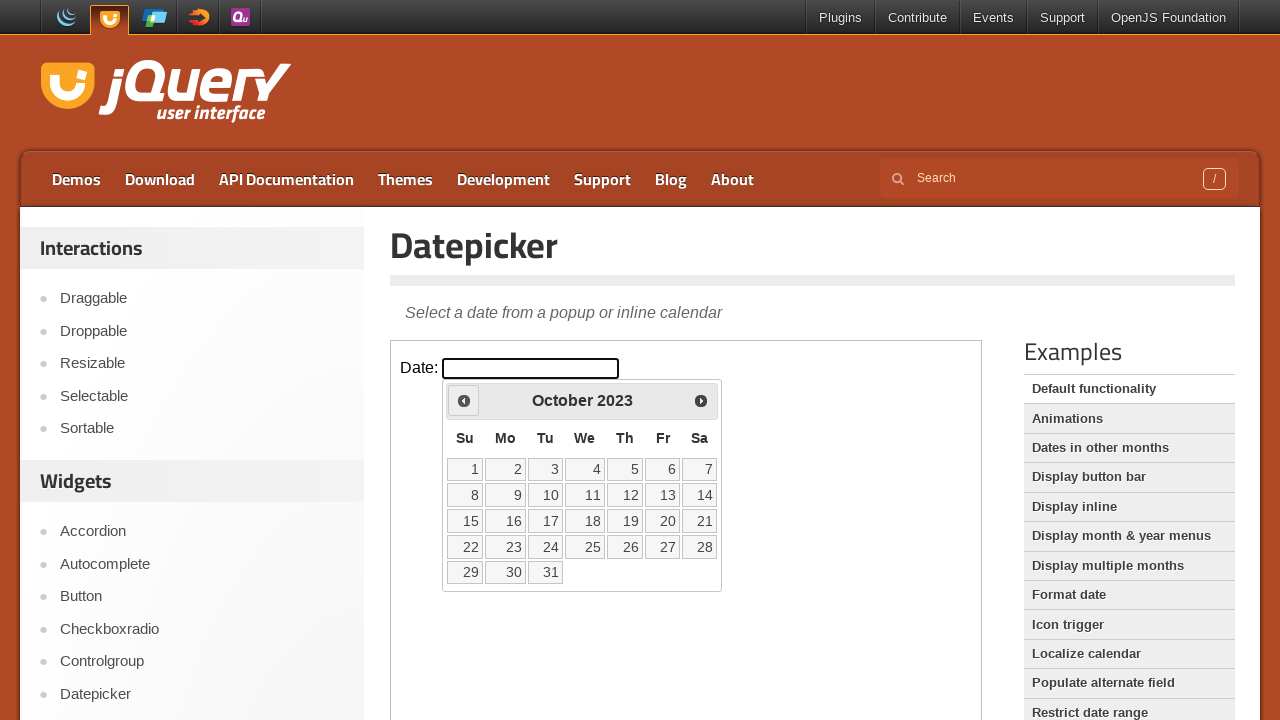

Clicked previous button to navigate to earlier month at (464, 400) on iframe.demo-frame >> internal:control=enter-frame >> span.ui-icon-circle-triangl
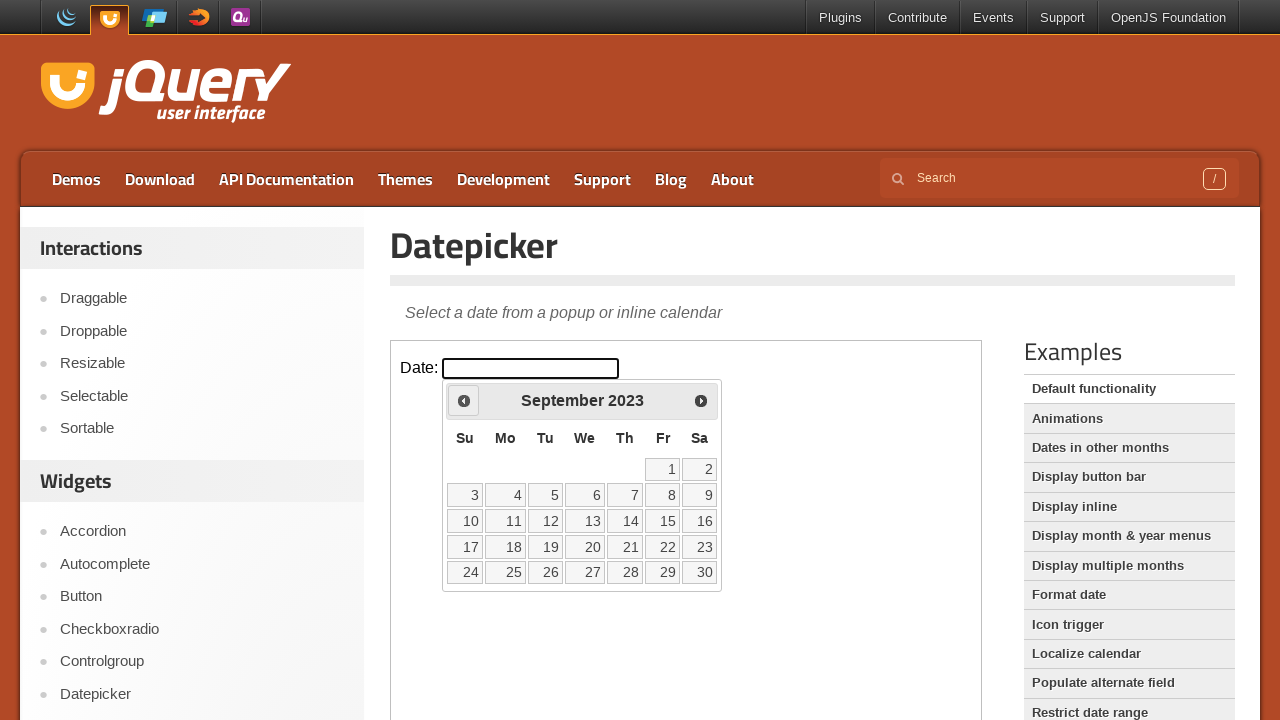

Waited 200ms for calendar to update
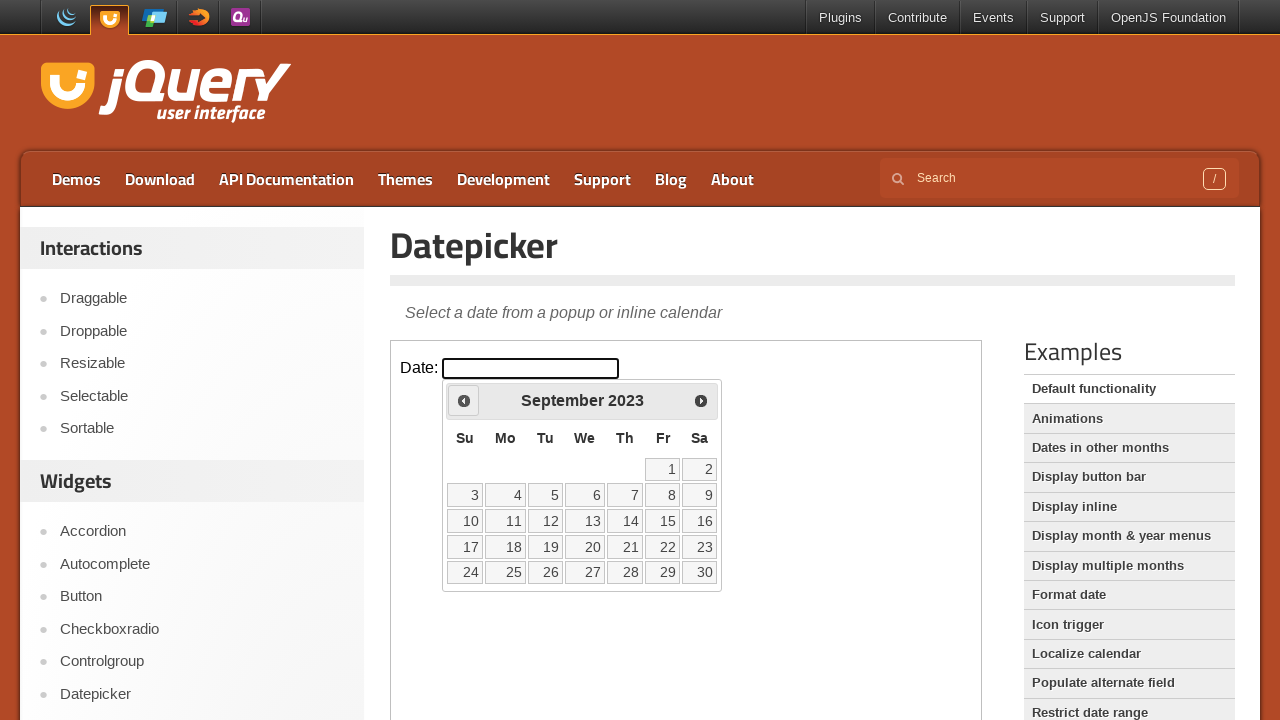

Retrieved current month 'September' and year '2023' from calendar
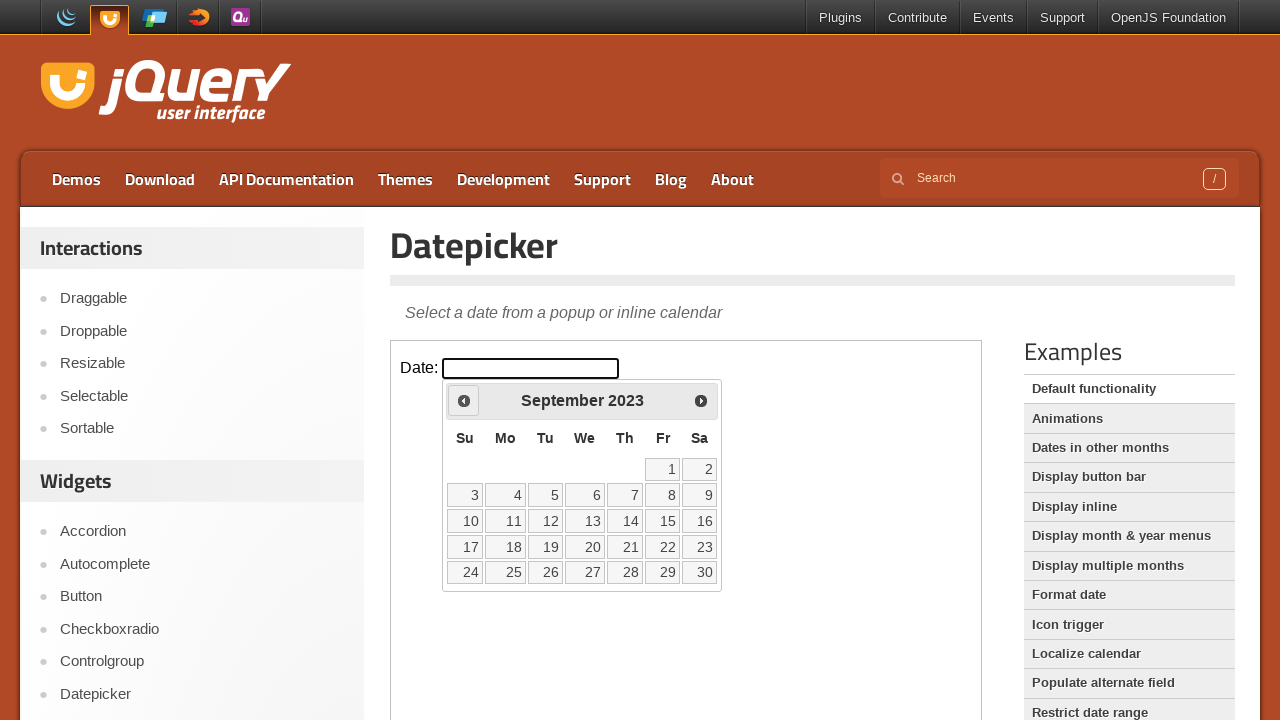

Clicked previous button to navigate to earlier month at (464, 400) on iframe.demo-frame >> internal:control=enter-frame >> span.ui-icon-circle-triangl
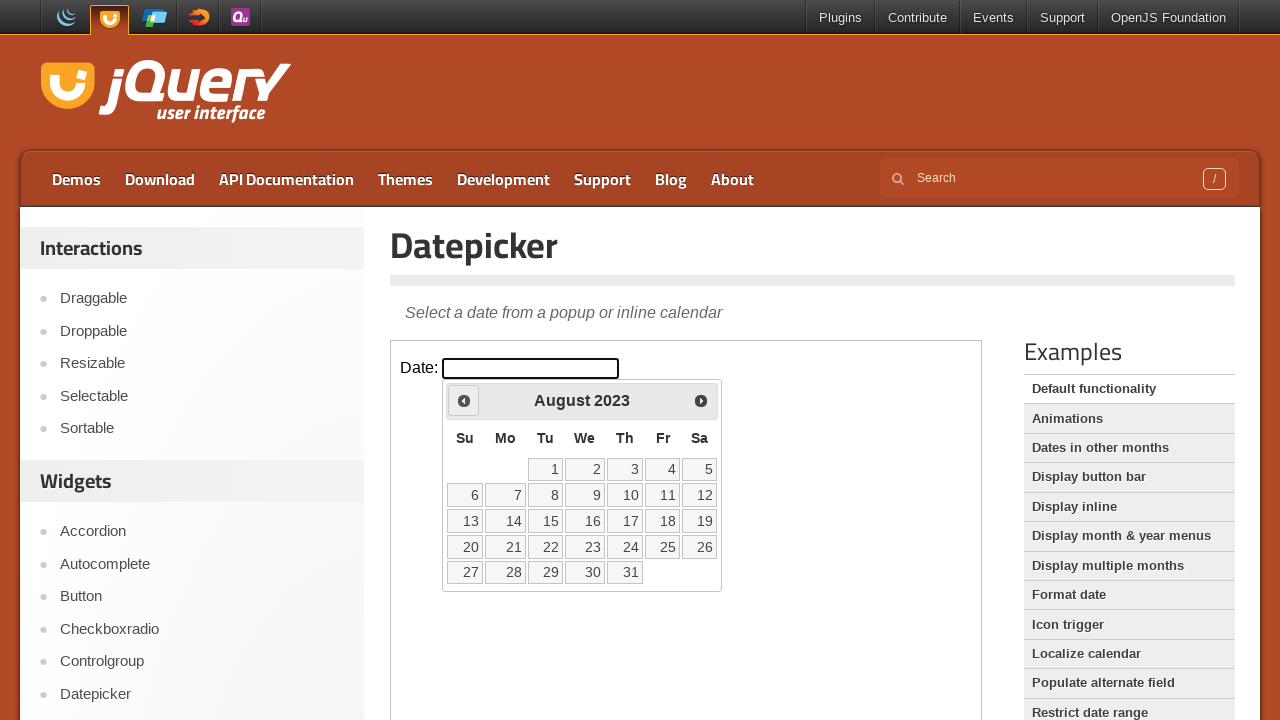

Waited 200ms for calendar to update
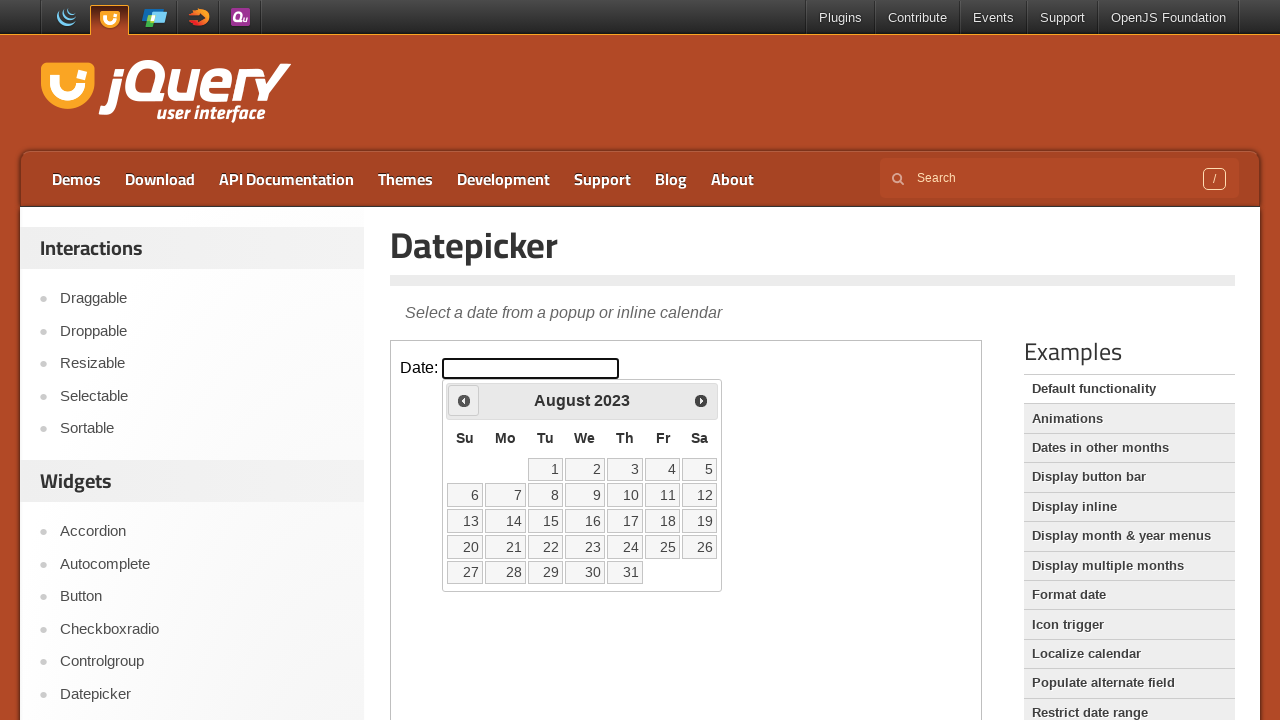

Retrieved current month 'August' and year '2023' from calendar
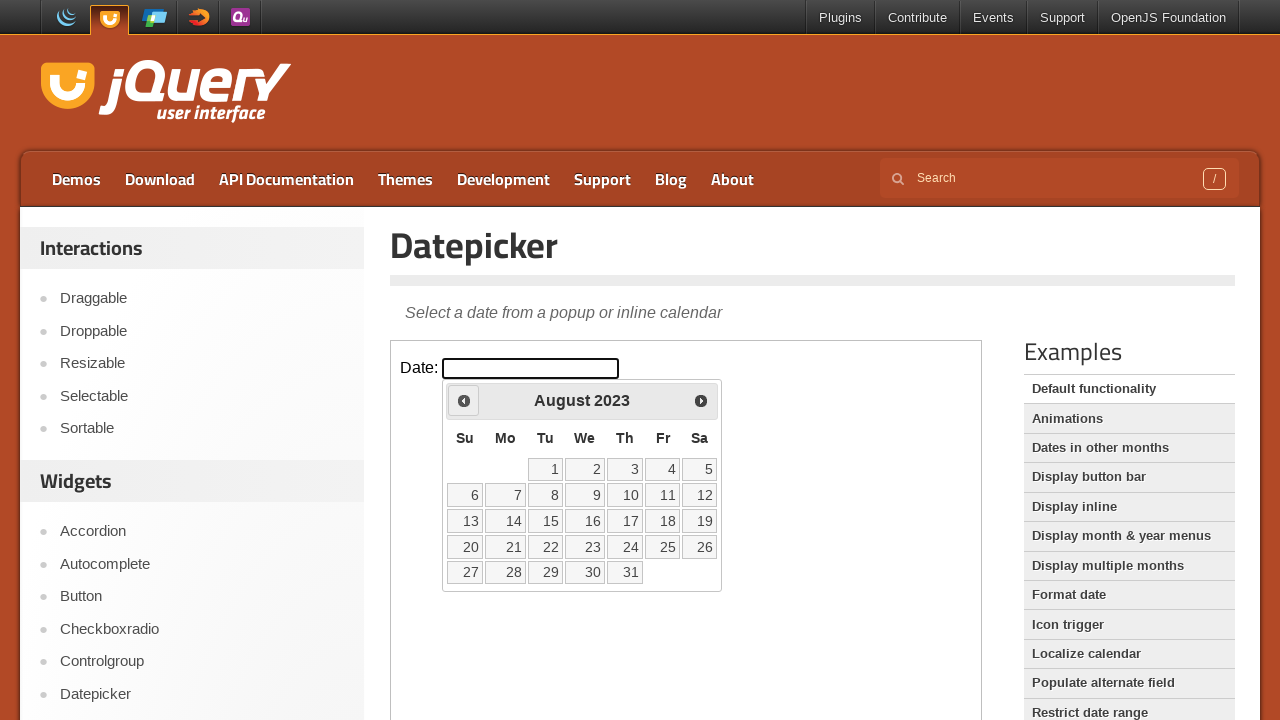

Clicked previous button to navigate to earlier month at (464, 400) on iframe.demo-frame >> internal:control=enter-frame >> span.ui-icon-circle-triangl
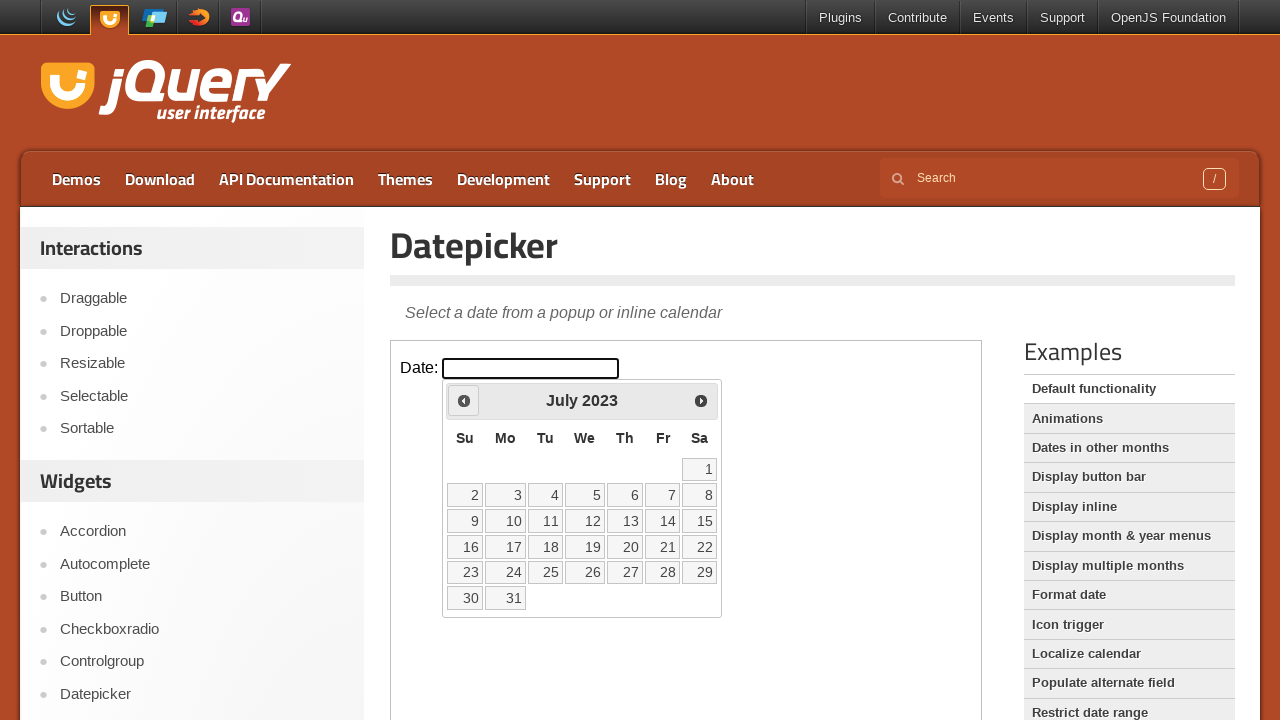

Waited 200ms for calendar to update
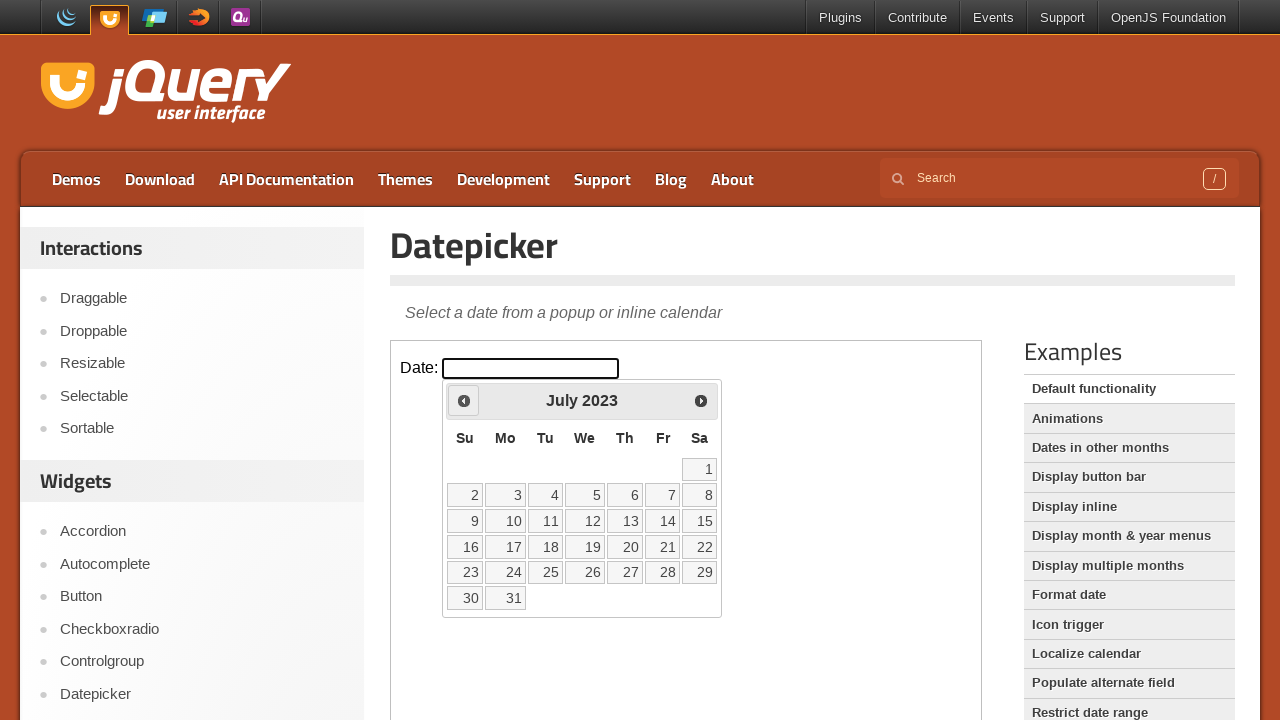

Retrieved current month 'July' and year '2023' from calendar
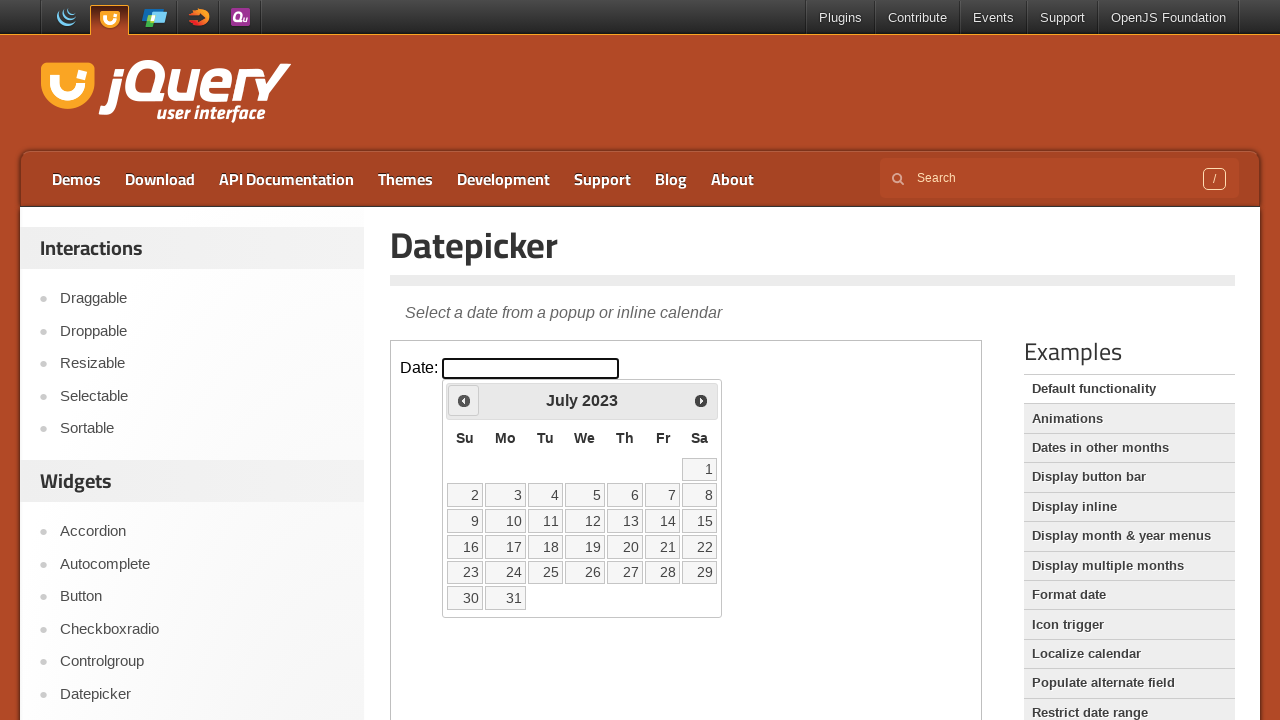

Clicked previous button to navigate to earlier month at (464, 400) on iframe.demo-frame >> internal:control=enter-frame >> span.ui-icon-circle-triangl
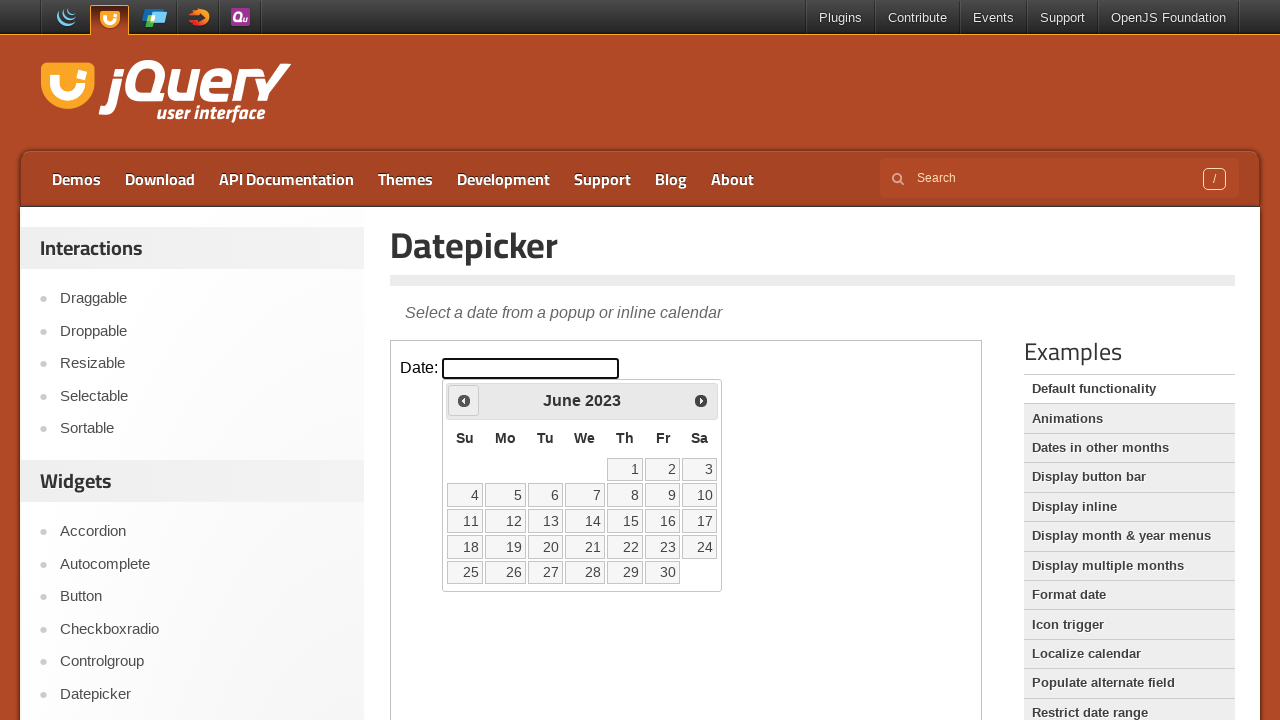

Waited 200ms for calendar to update
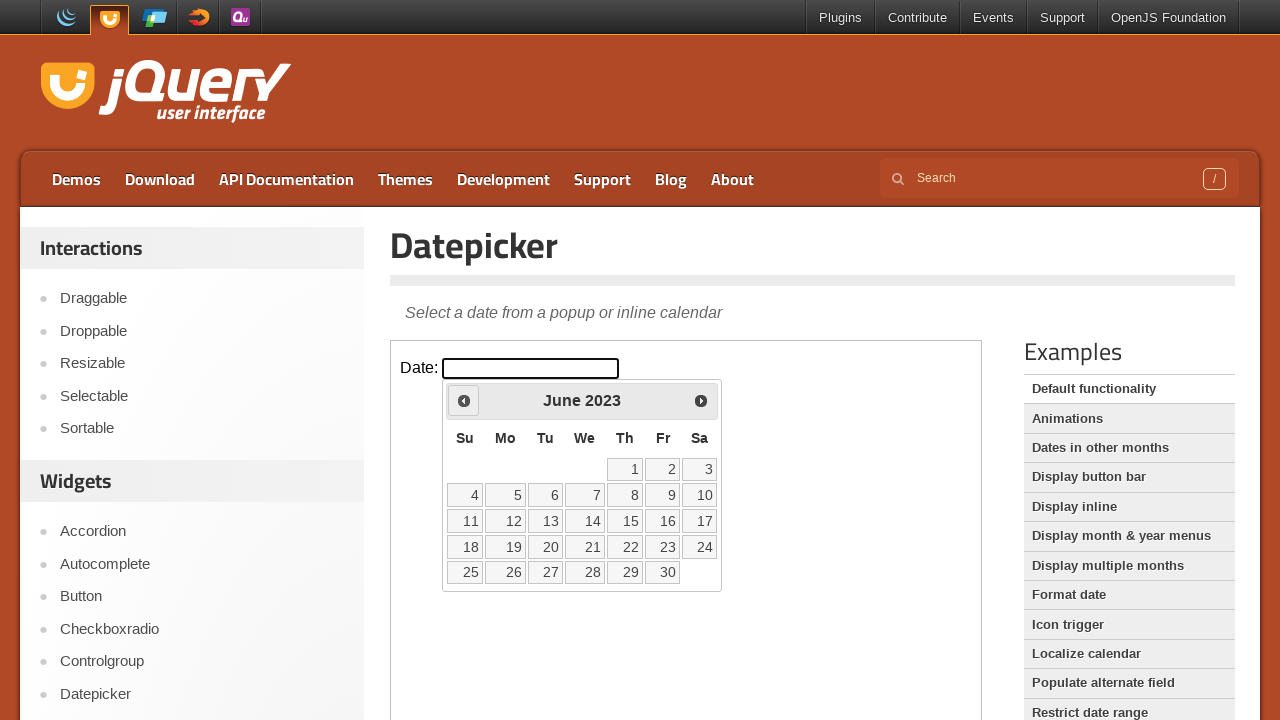

Retrieved current month 'June' and year '2023' from calendar
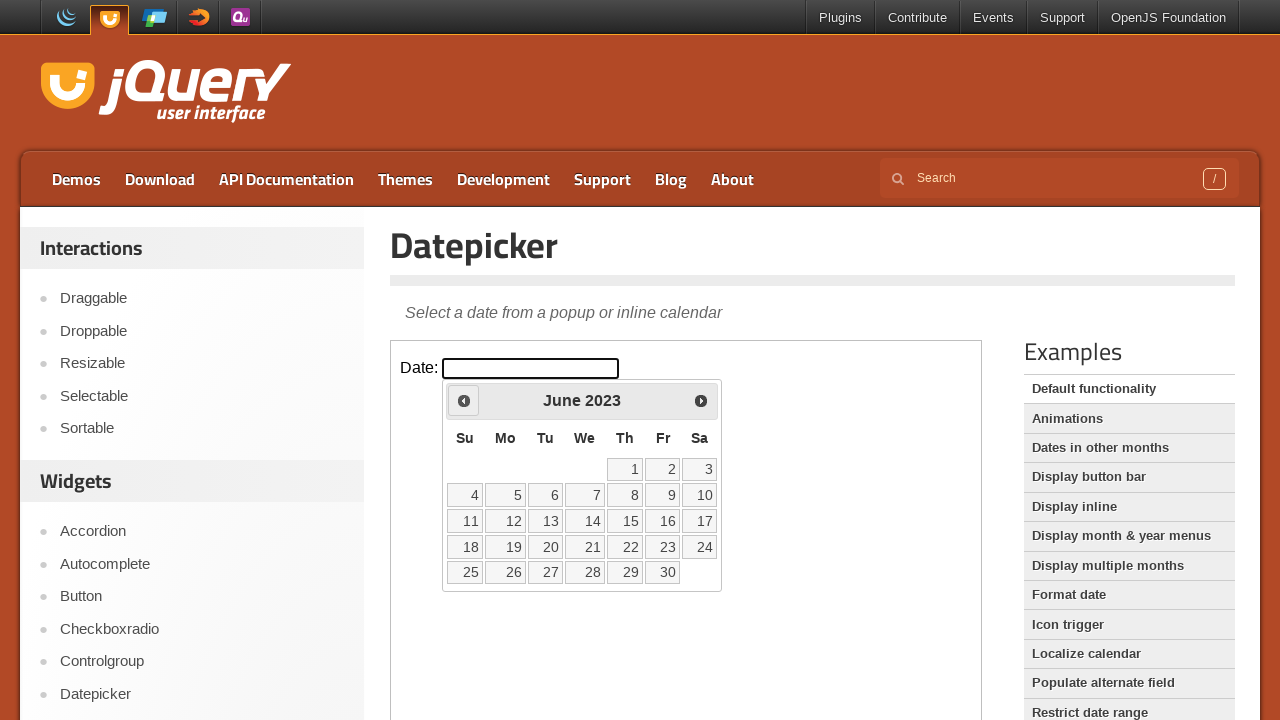

Clicked previous button to navigate to earlier month at (464, 400) on iframe.demo-frame >> internal:control=enter-frame >> span.ui-icon-circle-triangl
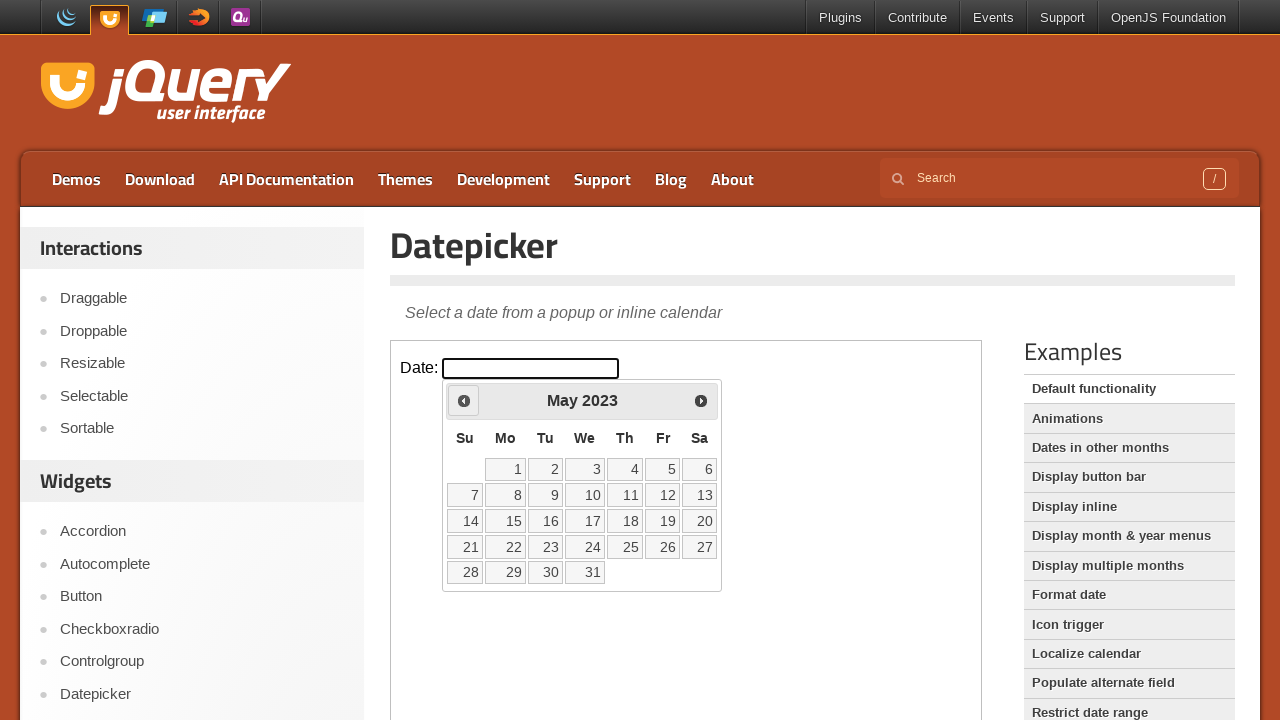

Waited 200ms for calendar to update
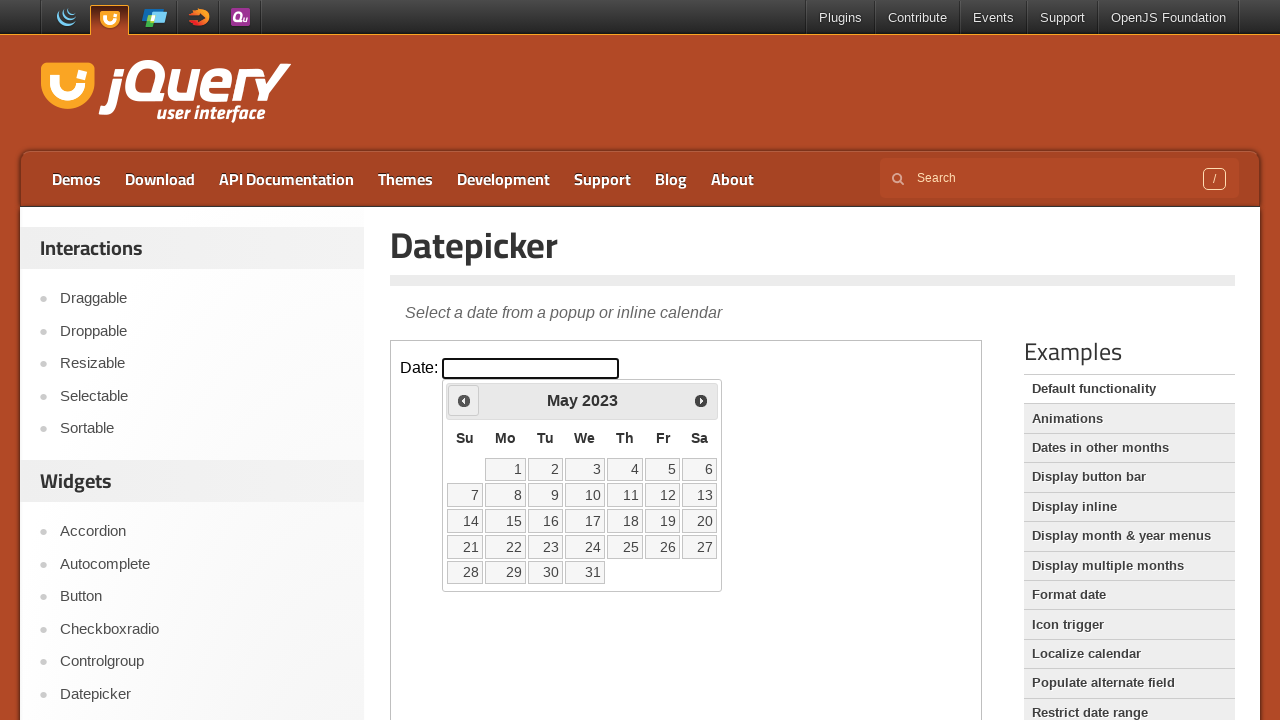

Retrieved current month 'May' and year '2023' from calendar
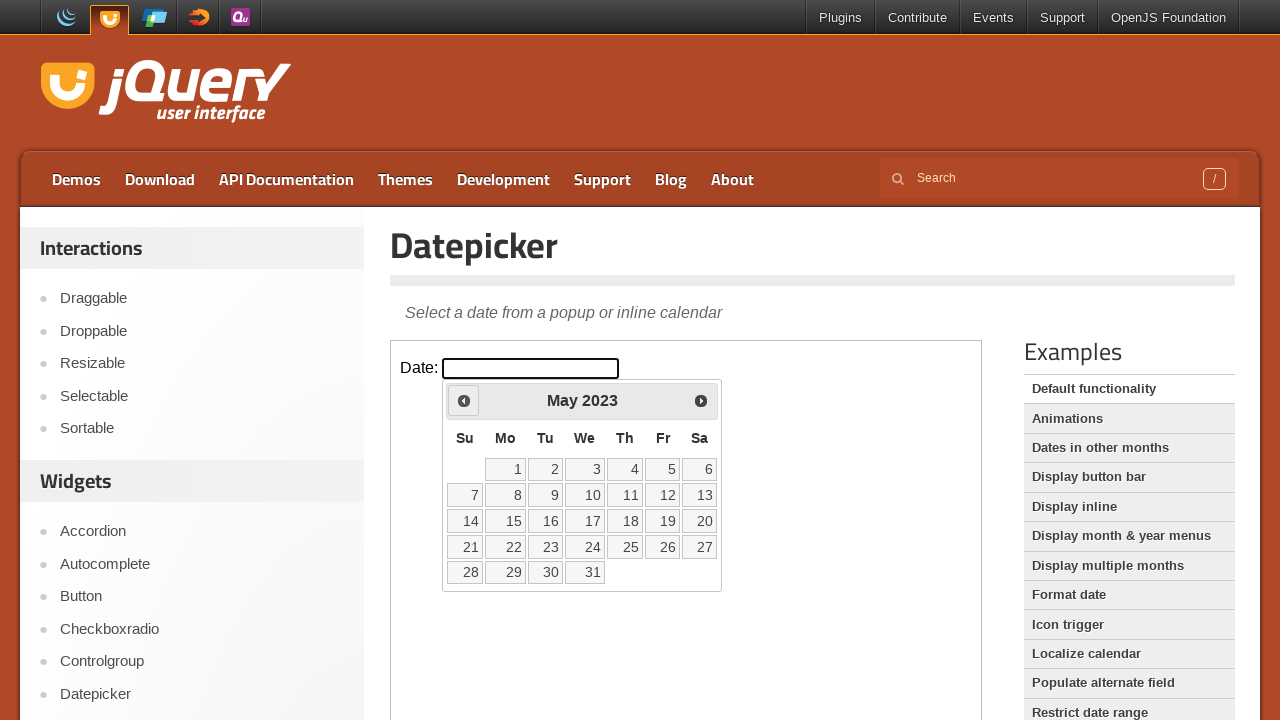

Clicked previous button to navigate to earlier month at (464, 400) on iframe.demo-frame >> internal:control=enter-frame >> span.ui-icon-circle-triangl
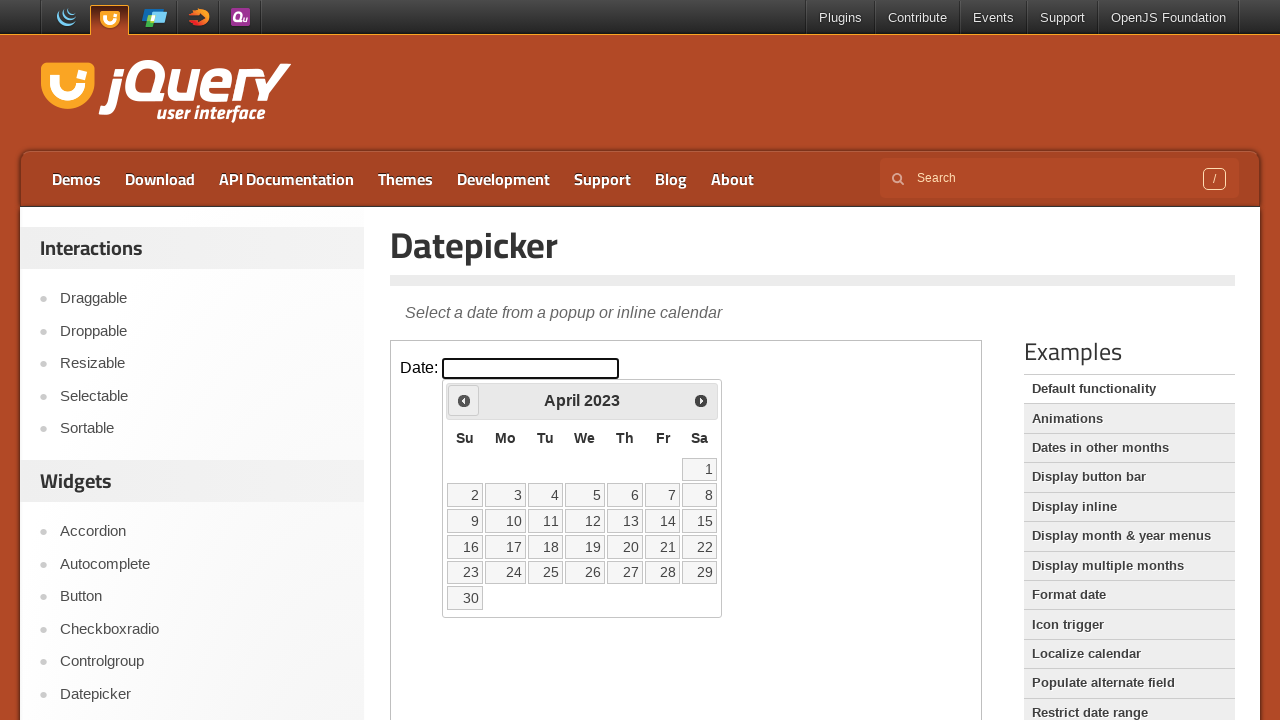

Waited 200ms for calendar to update
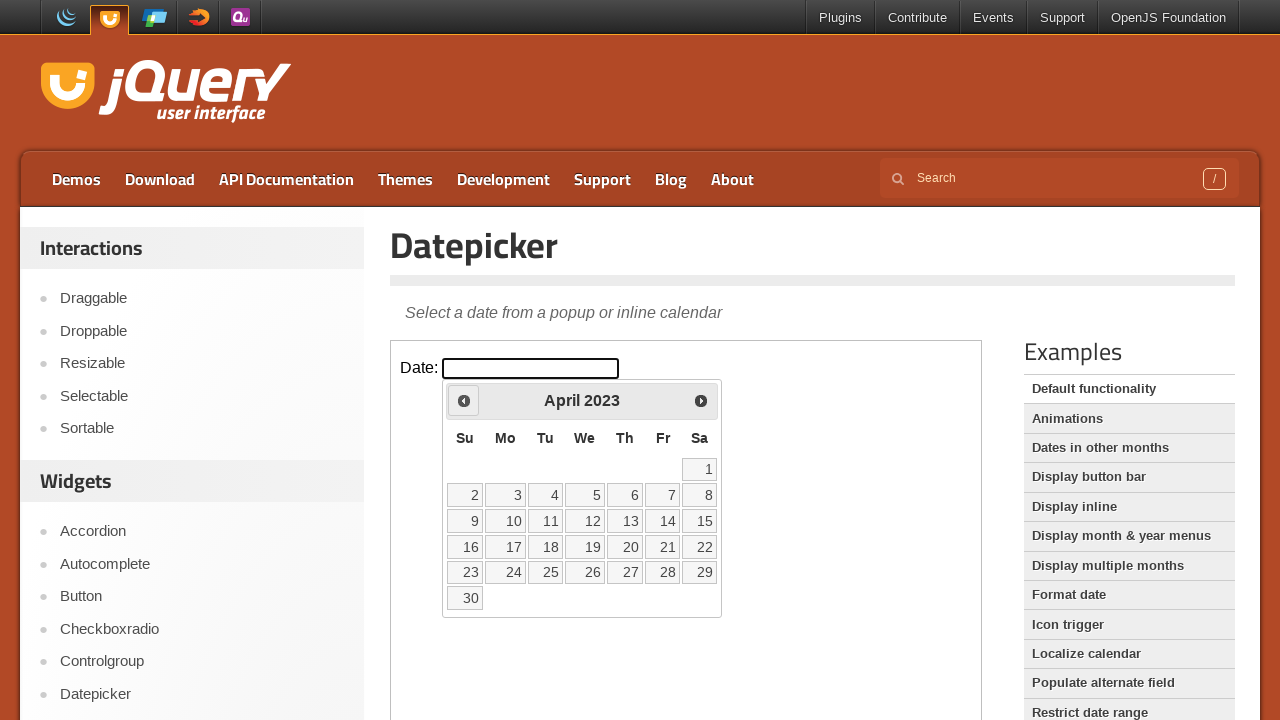

Retrieved current month 'April' and year '2023' from calendar
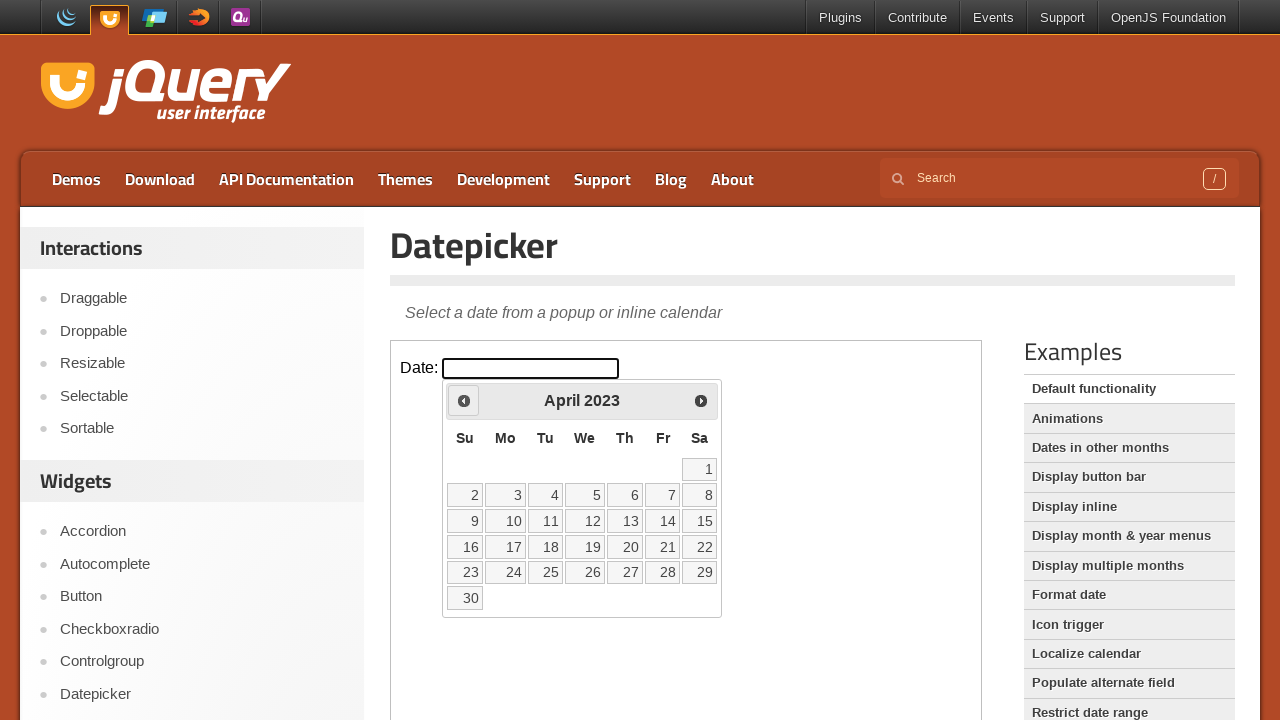

Reached target month/year: April 2023
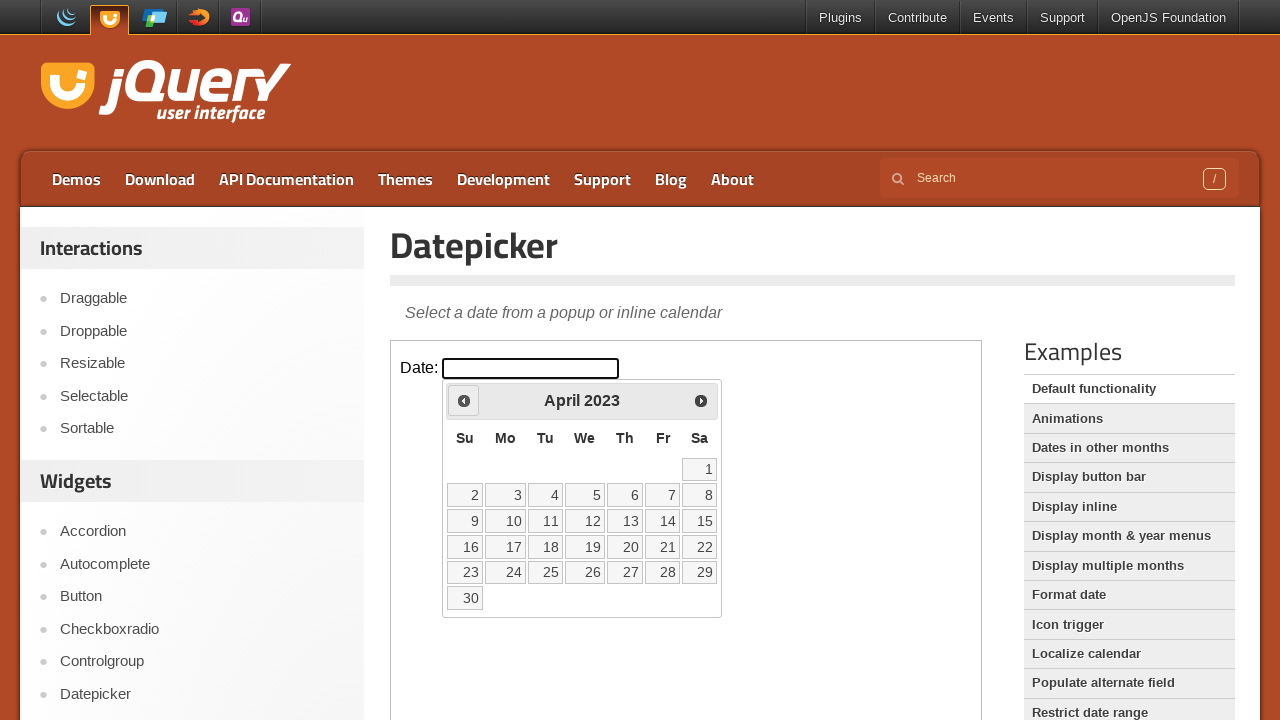

Clicked on date 20 in the calendar at (625, 547) on iframe.demo-frame >> internal:control=enter-frame >> table.ui-datepicker-calenda
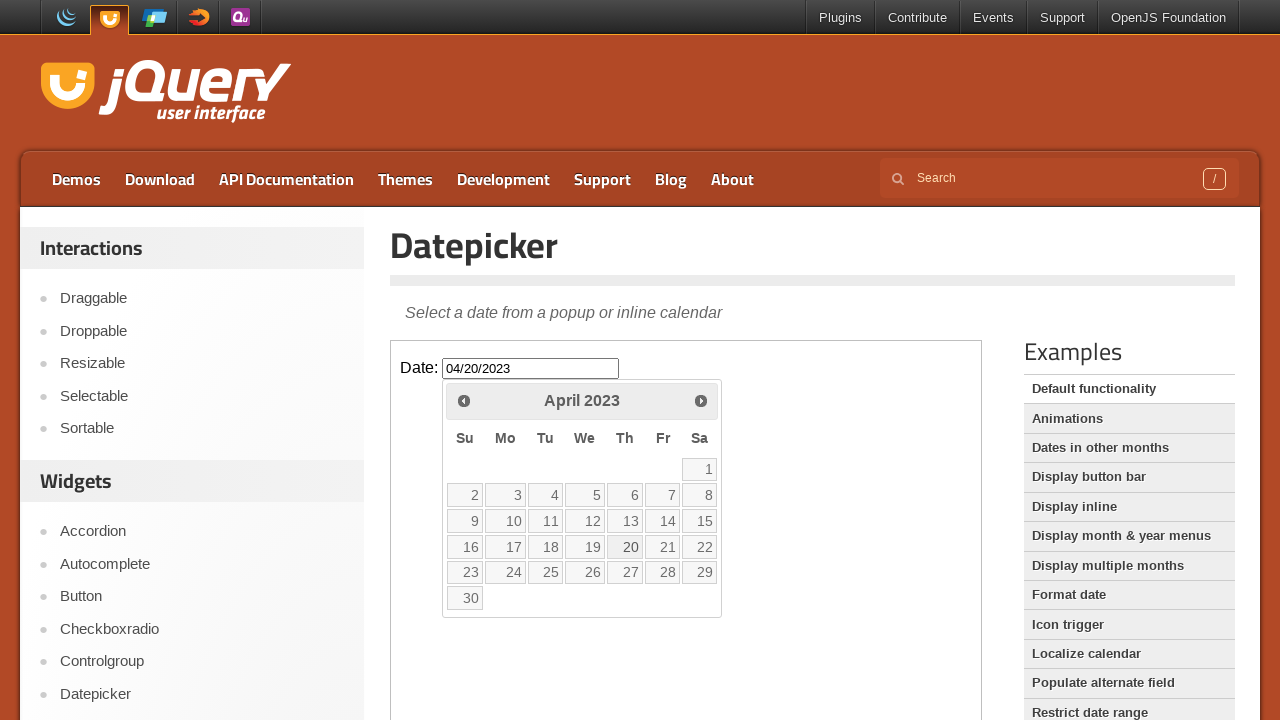

Verified datepicker input field is present and ready
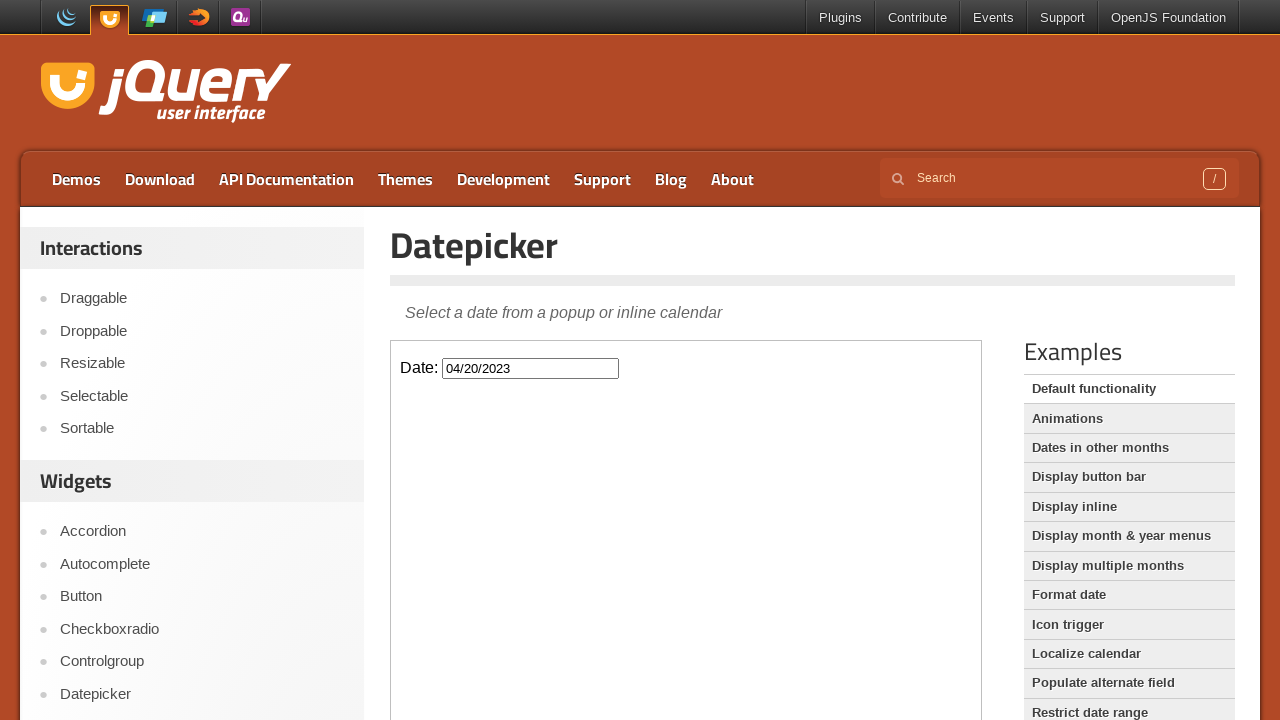

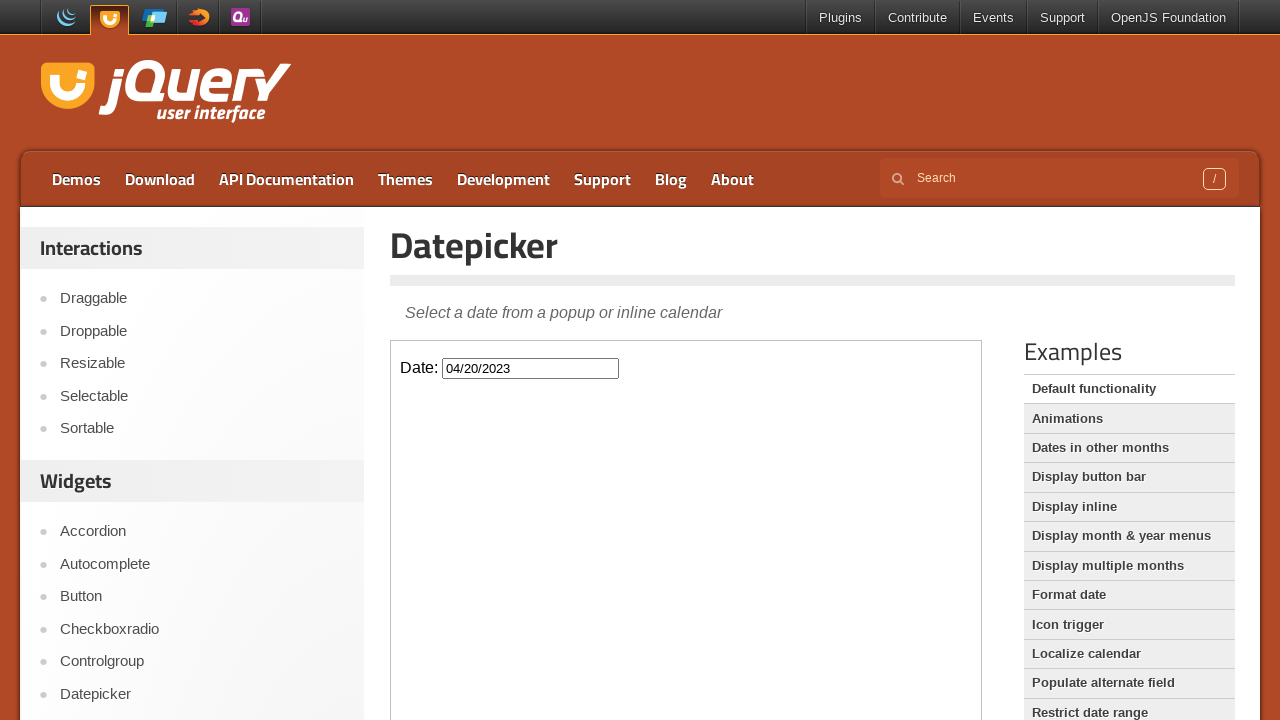